Tests datepicker functionality by clicking on the datepicker, navigating to a specific month/year (January 2023) using the previous button, and selecting a specific date.

Starting URL: https://testautomationpractice.blogspot.com/

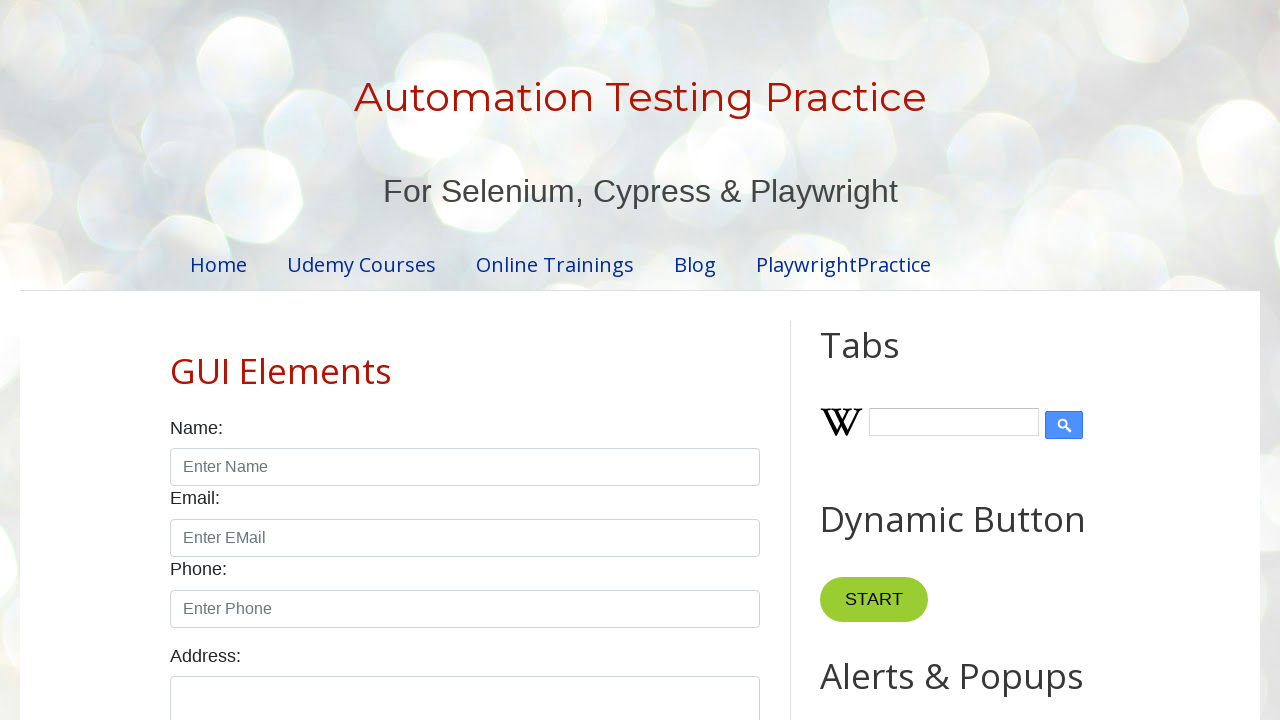

Clicked on datepicker to open it at (515, 360) on #datepicker
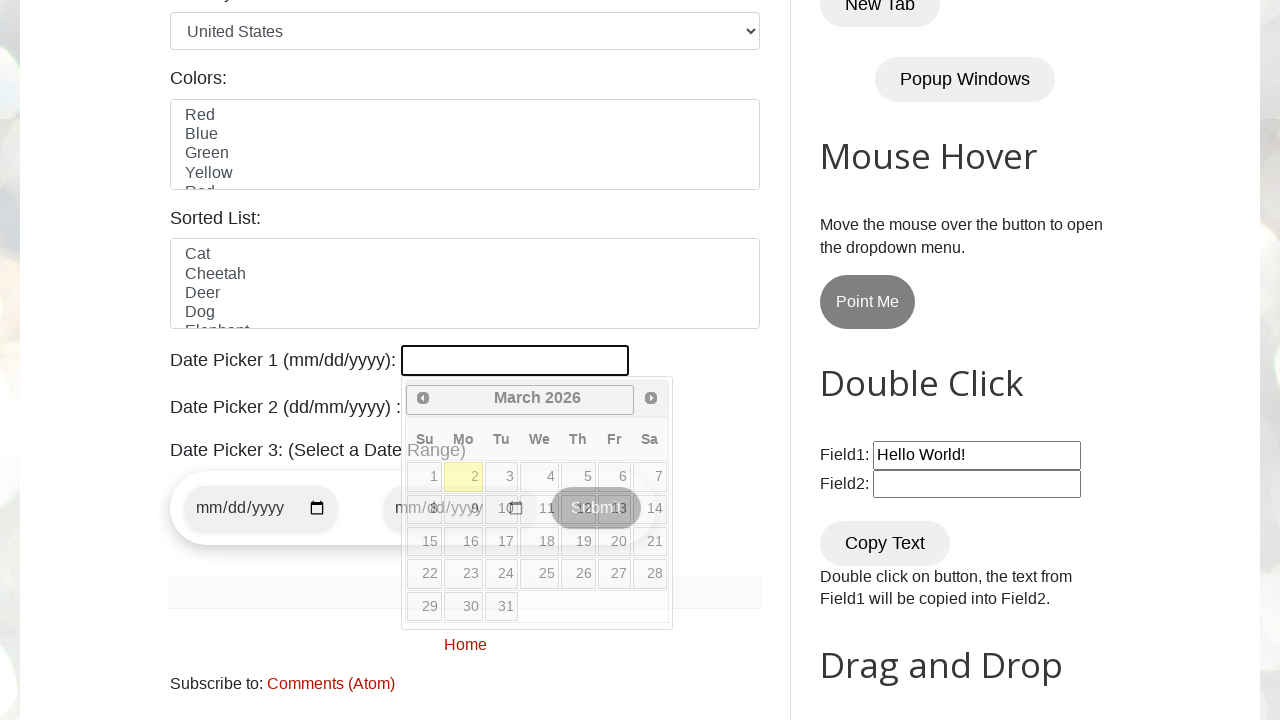

Retrieved year from datepicker
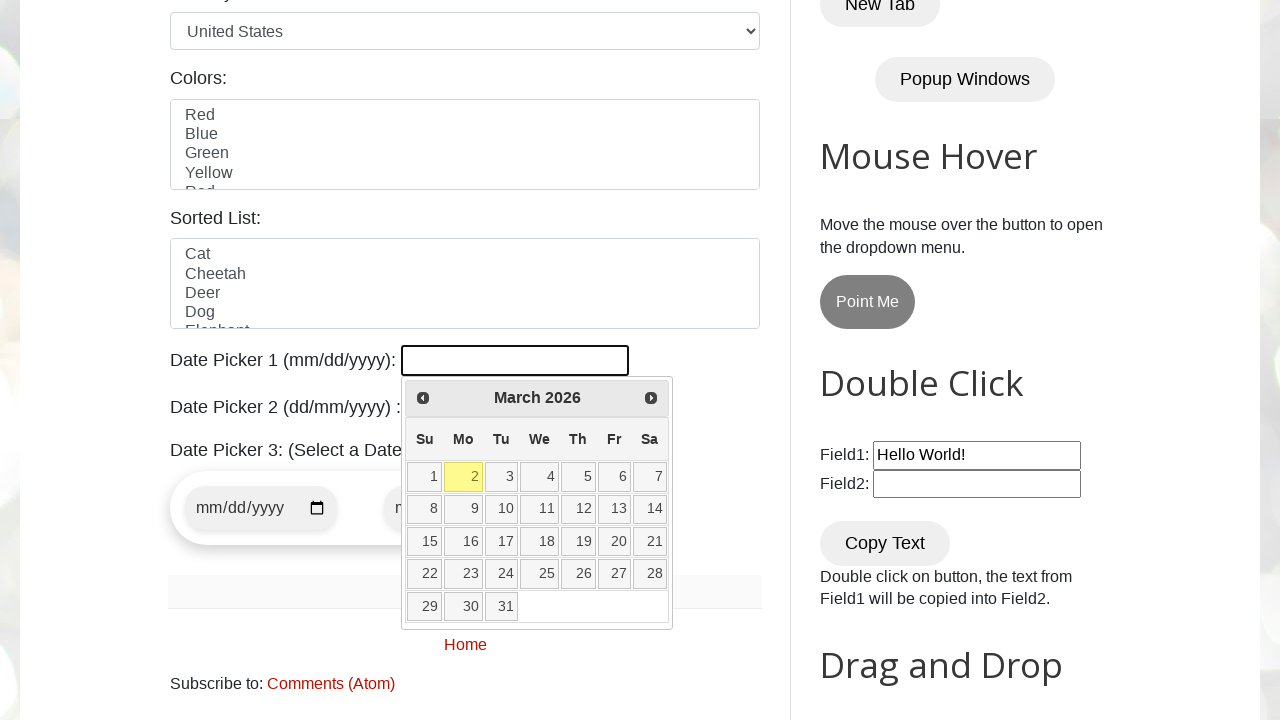

Retrieved month from datepicker
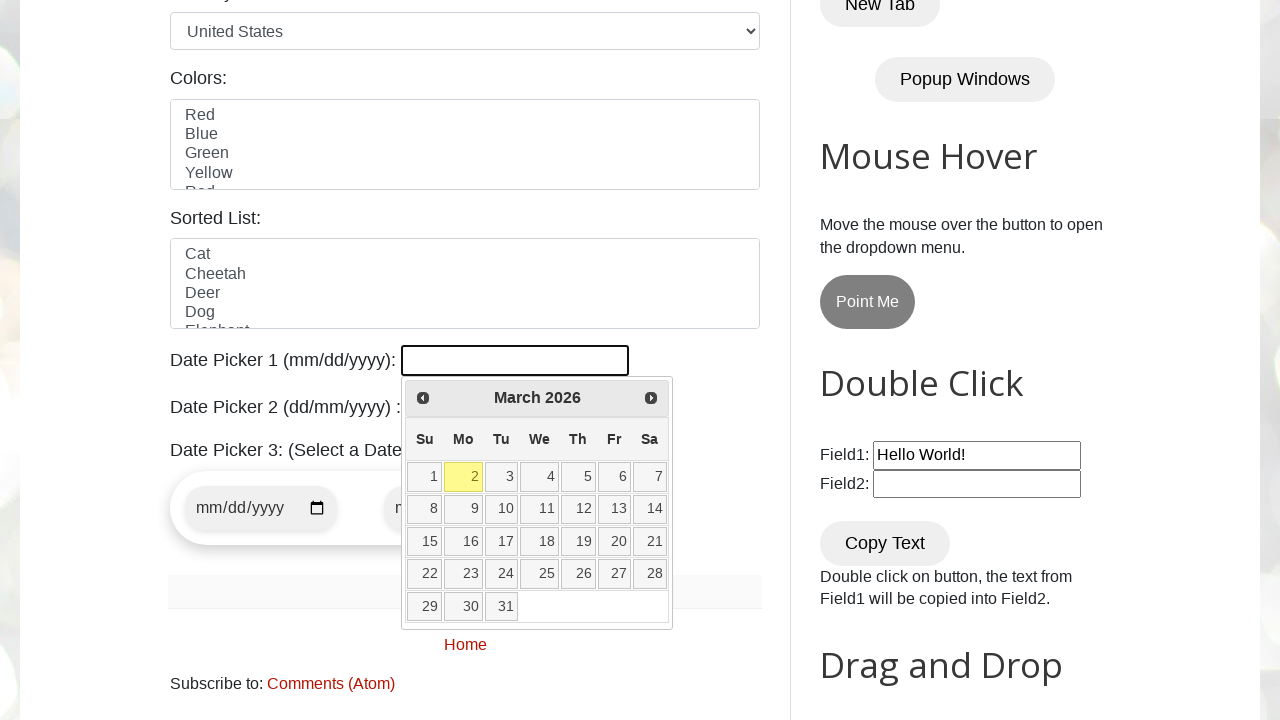

Clicked previous button to navigate backwards (currently at March 2026) at (423, 398) on xpath=//span[@class='ui-icon ui-icon-circle-triangle-w']
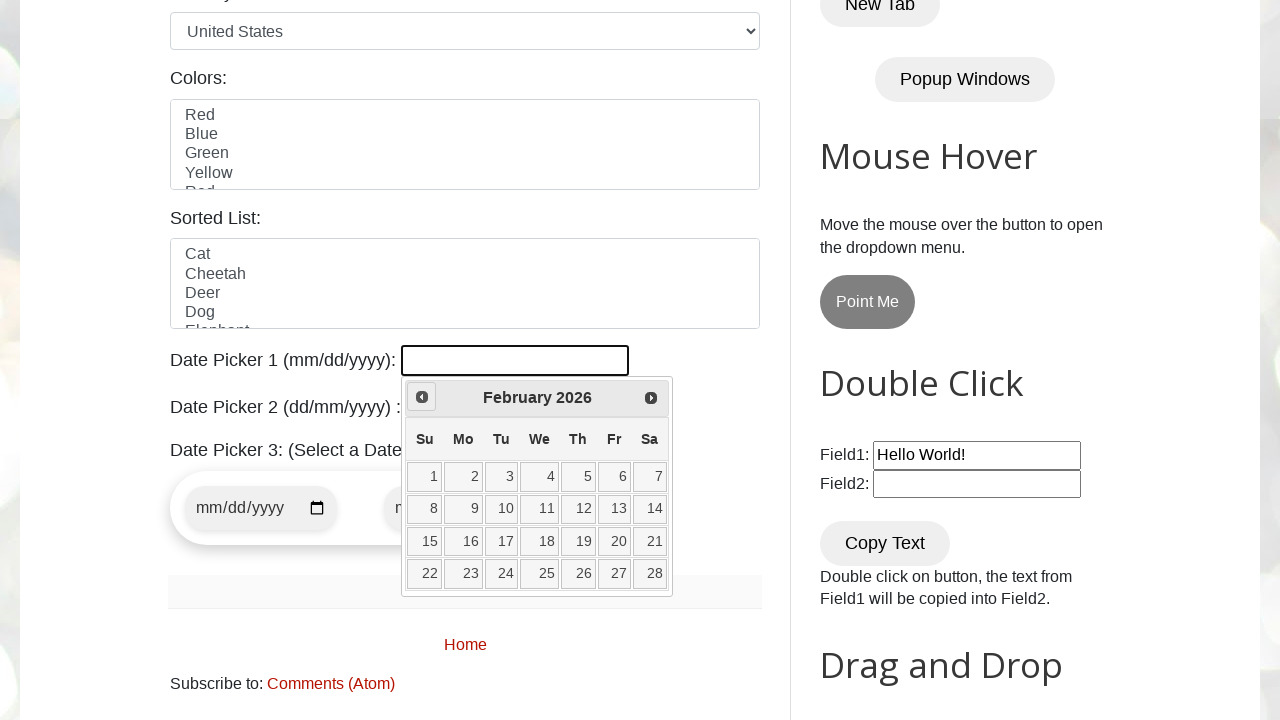

Retrieved year from datepicker
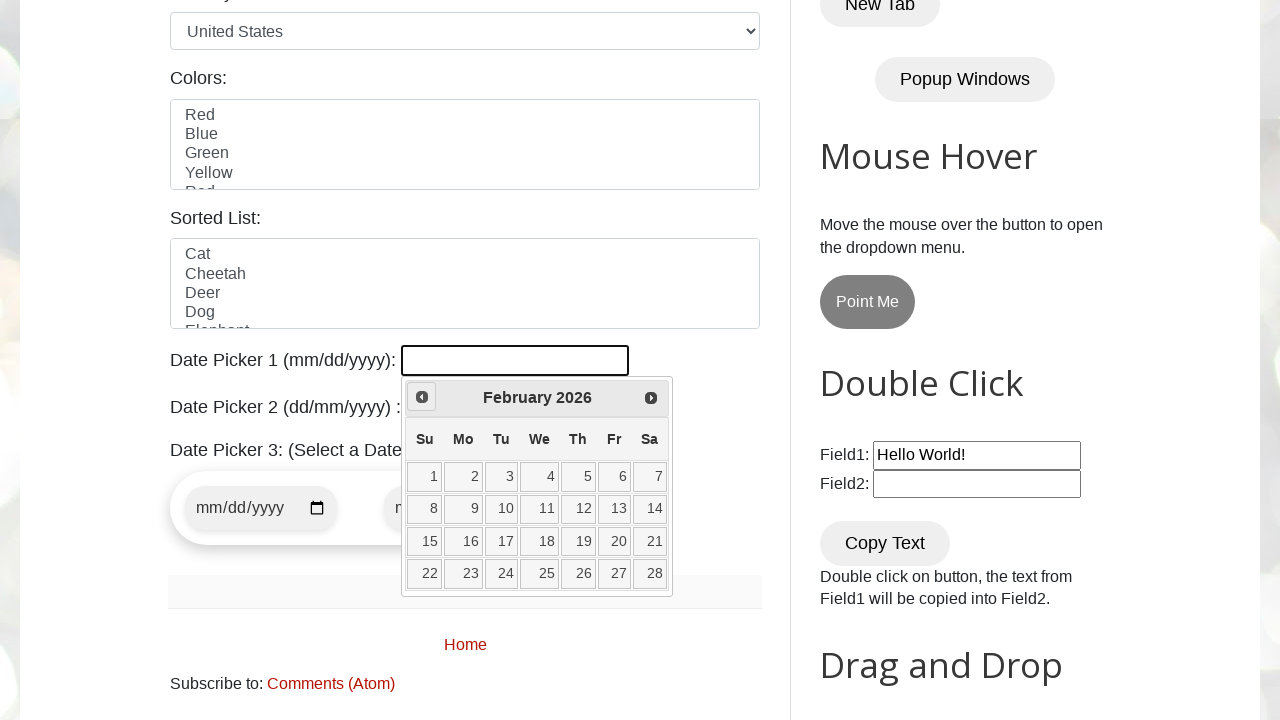

Retrieved month from datepicker
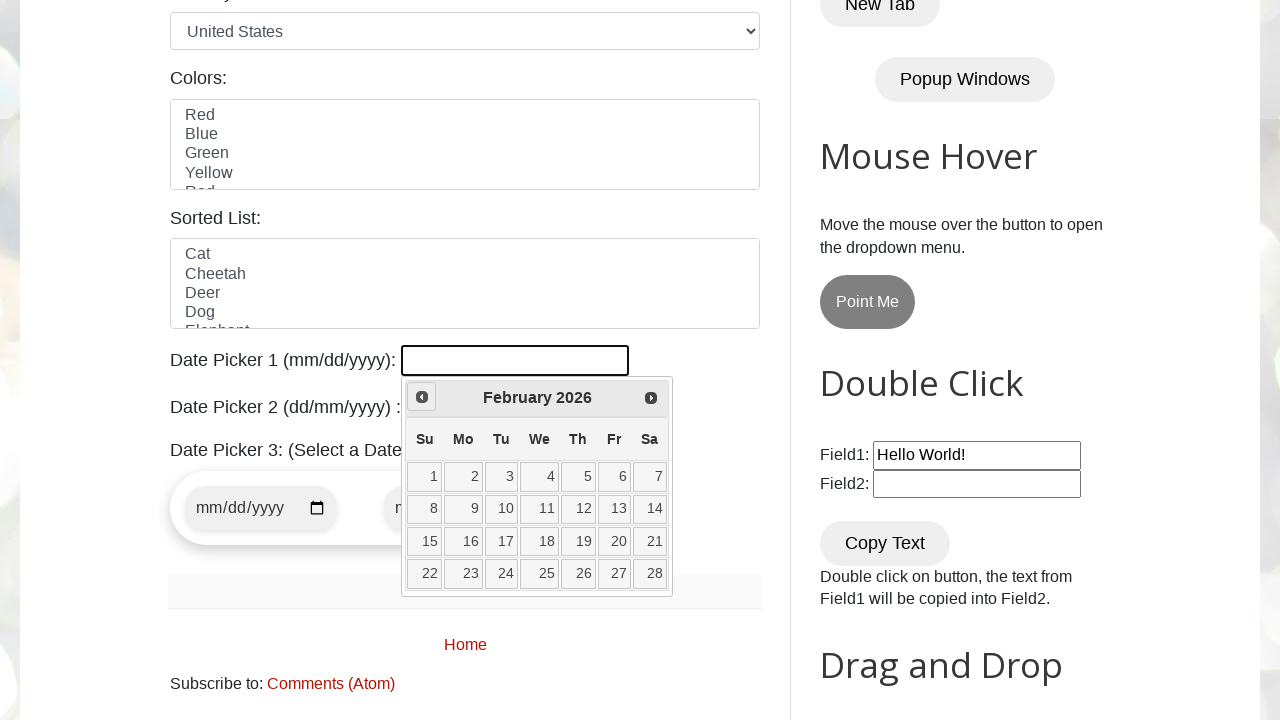

Clicked previous button to navigate backwards (currently at February 2026) at (422, 397) on xpath=//span[@class='ui-icon ui-icon-circle-triangle-w']
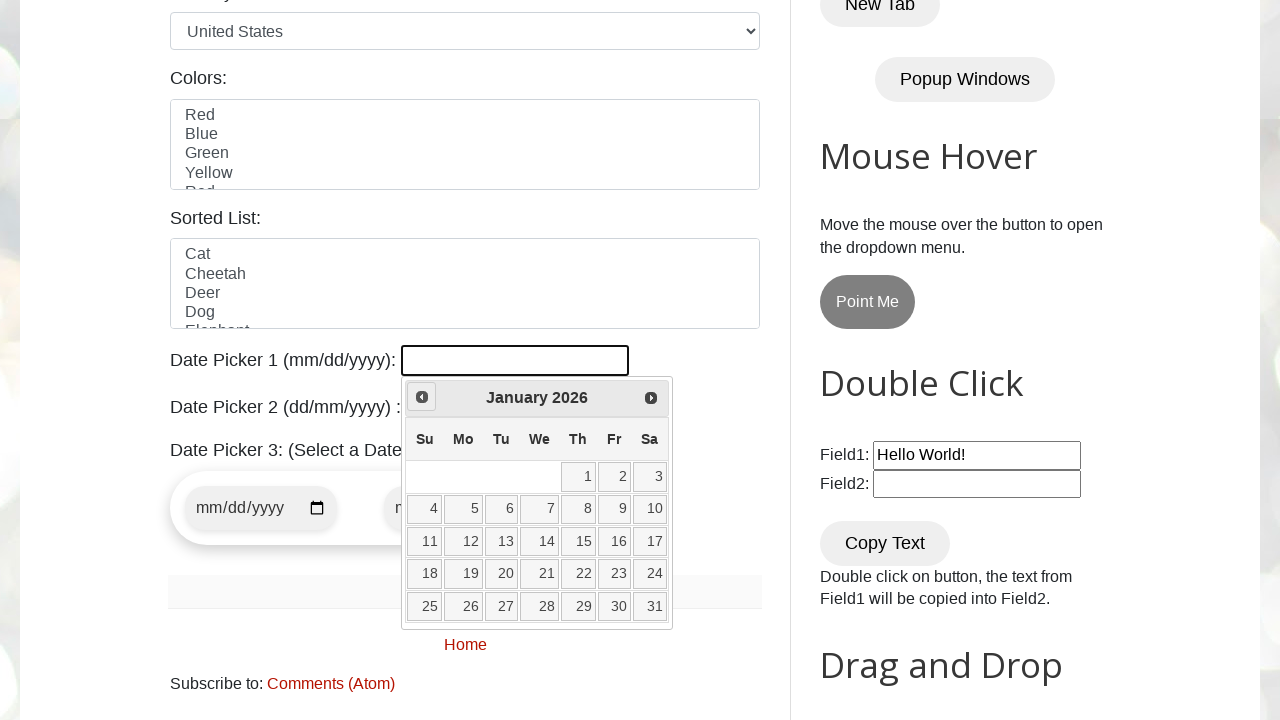

Retrieved year from datepicker
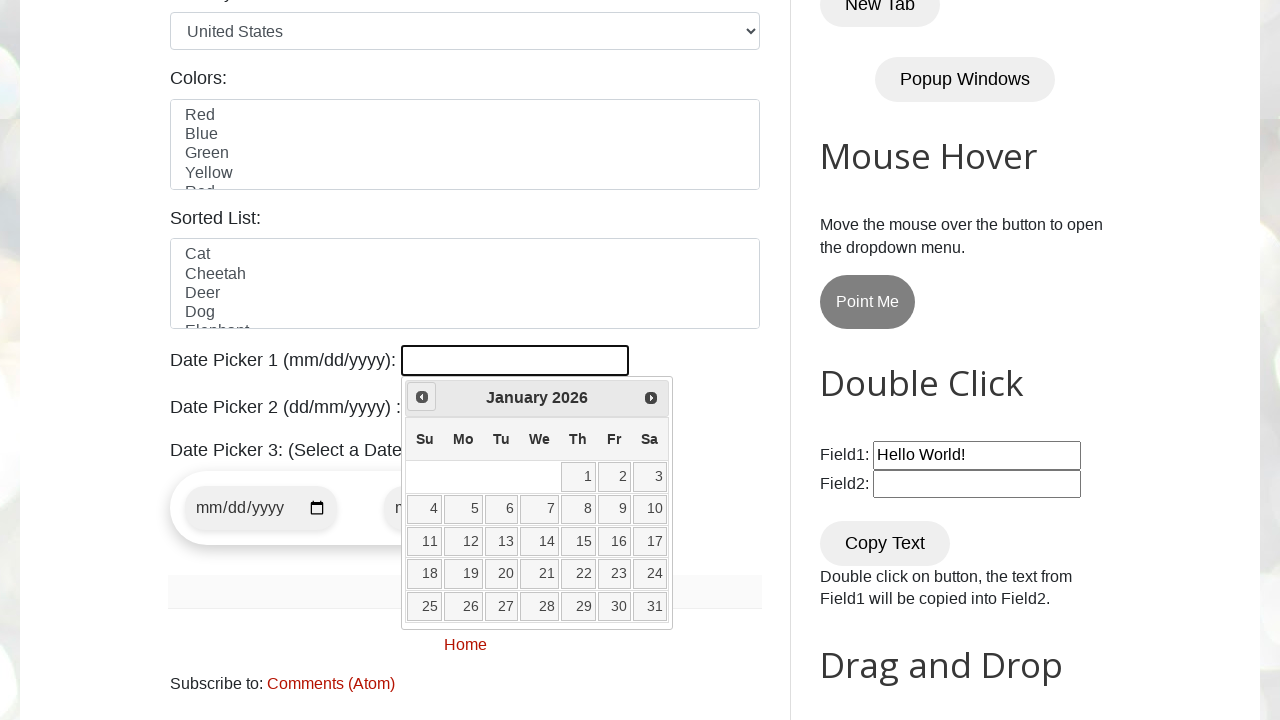

Retrieved month from datepicker
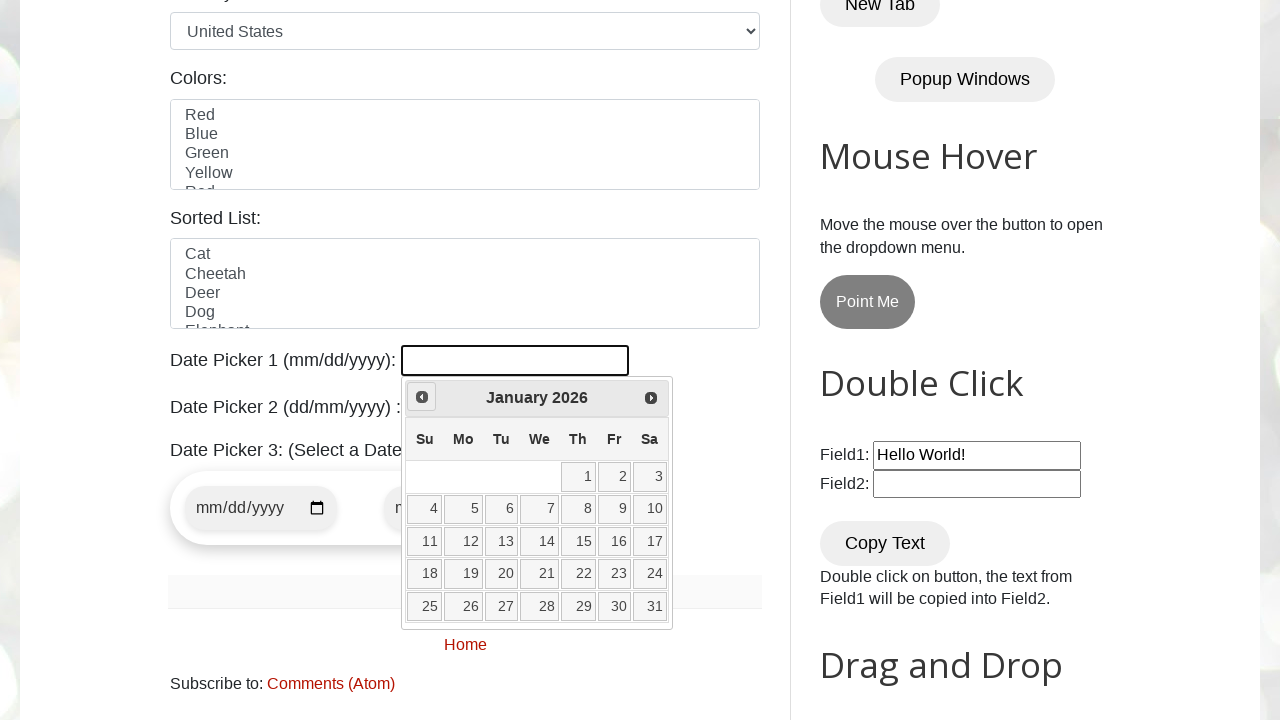

Clicked previous button to navigate backwards (currently at January 2026) at (422, 397) on xpath=//span[@class='ui-icon ui-icon-circle-triangle-w']
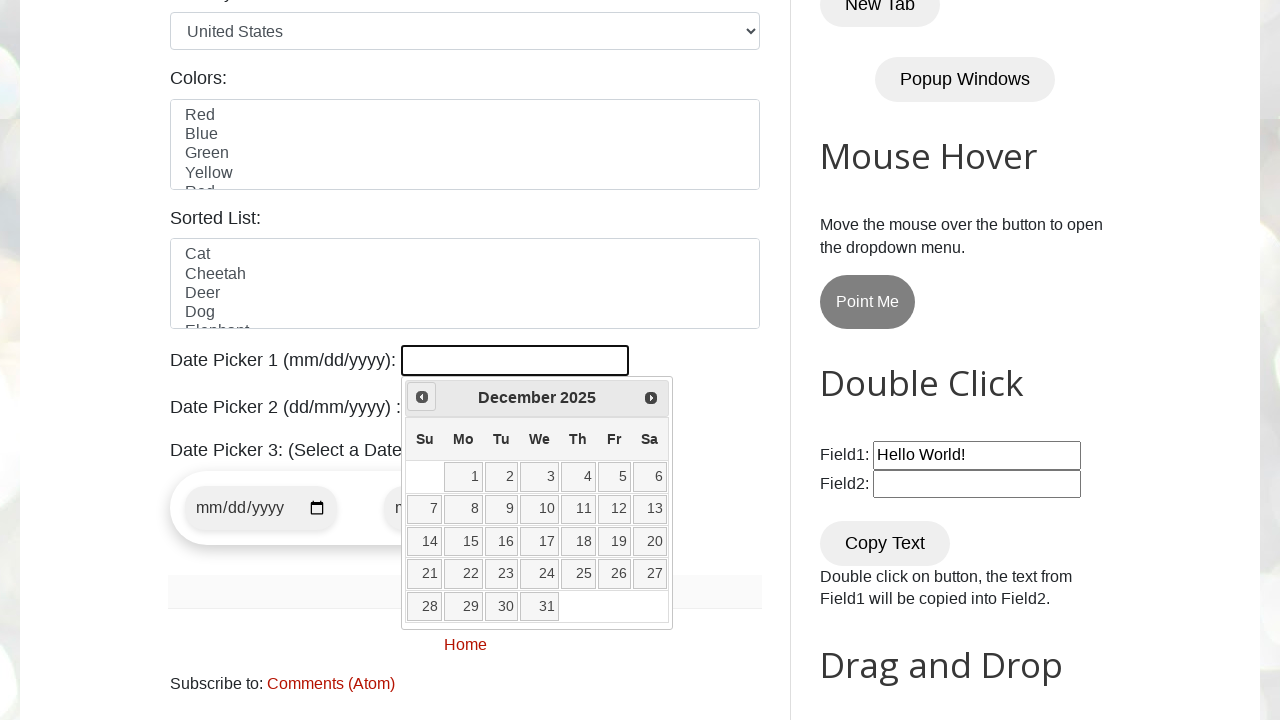

Retrieved year from datepicker
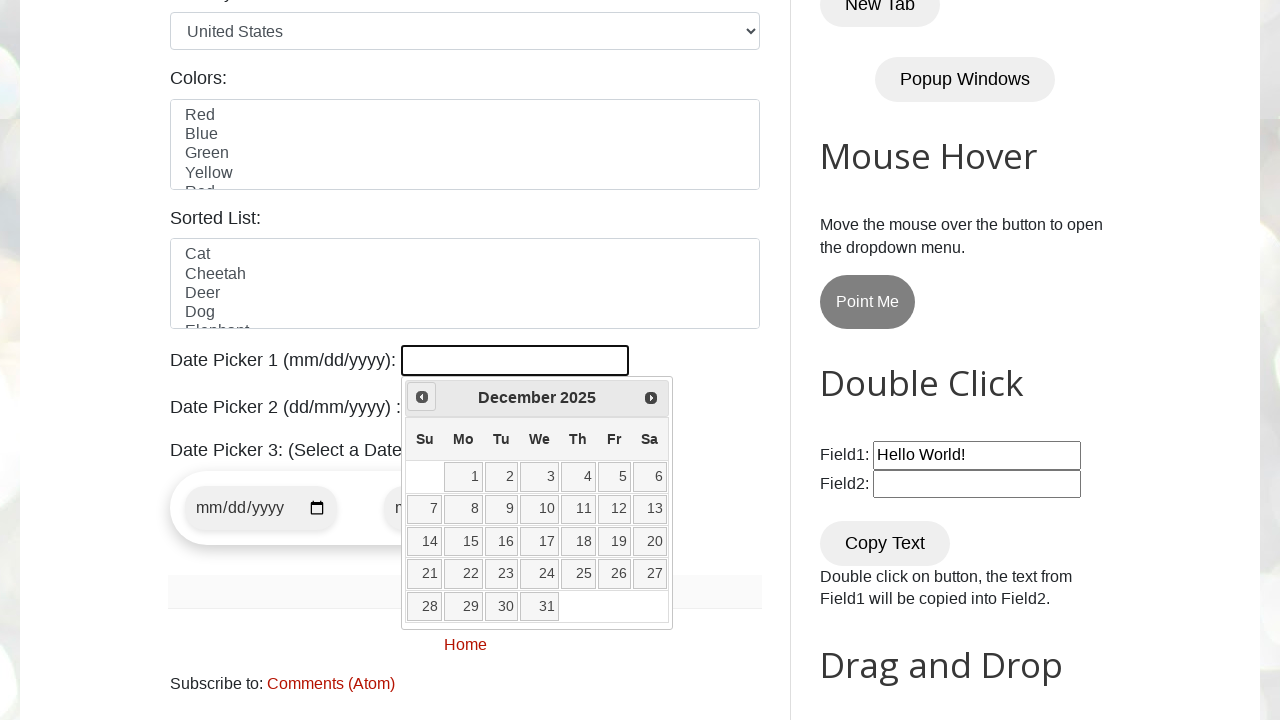

Retrieved month from datepicker
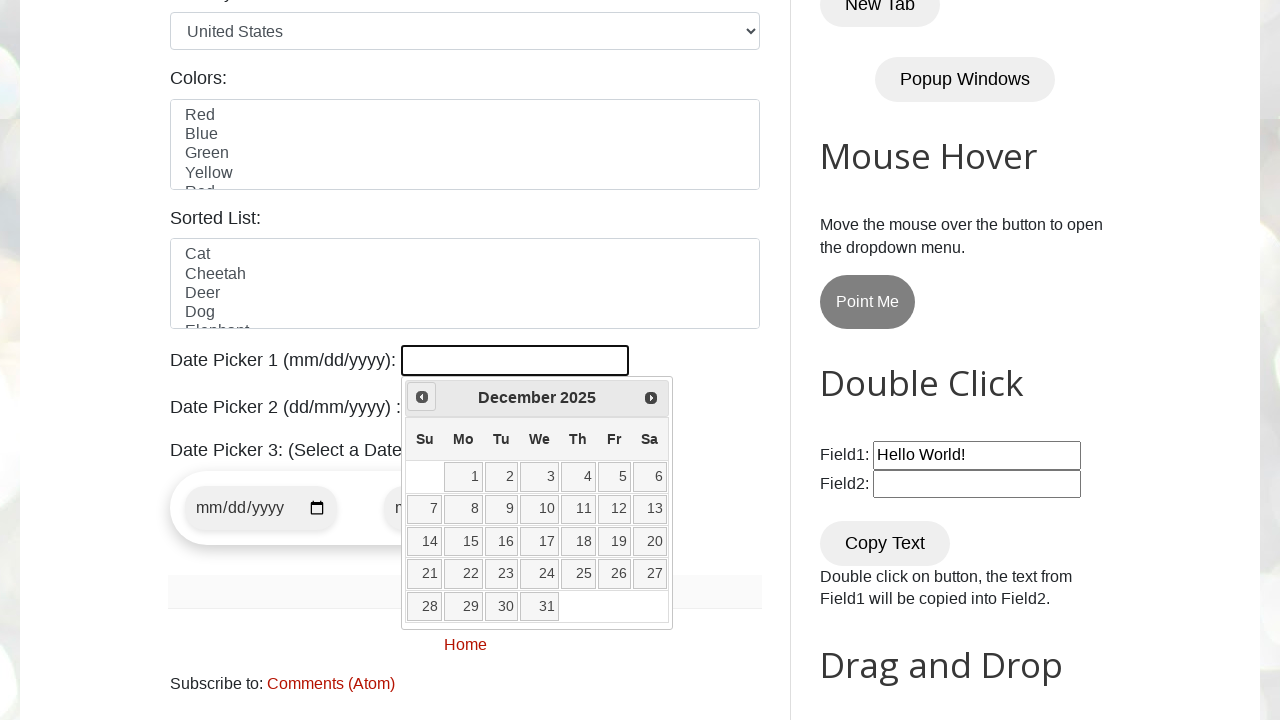

Clicked previous button to navigate backwards (currently at December 2025) at (422, 397) on xpath=//span[@class='ui-icon ui-icon-circle-triangle-w']
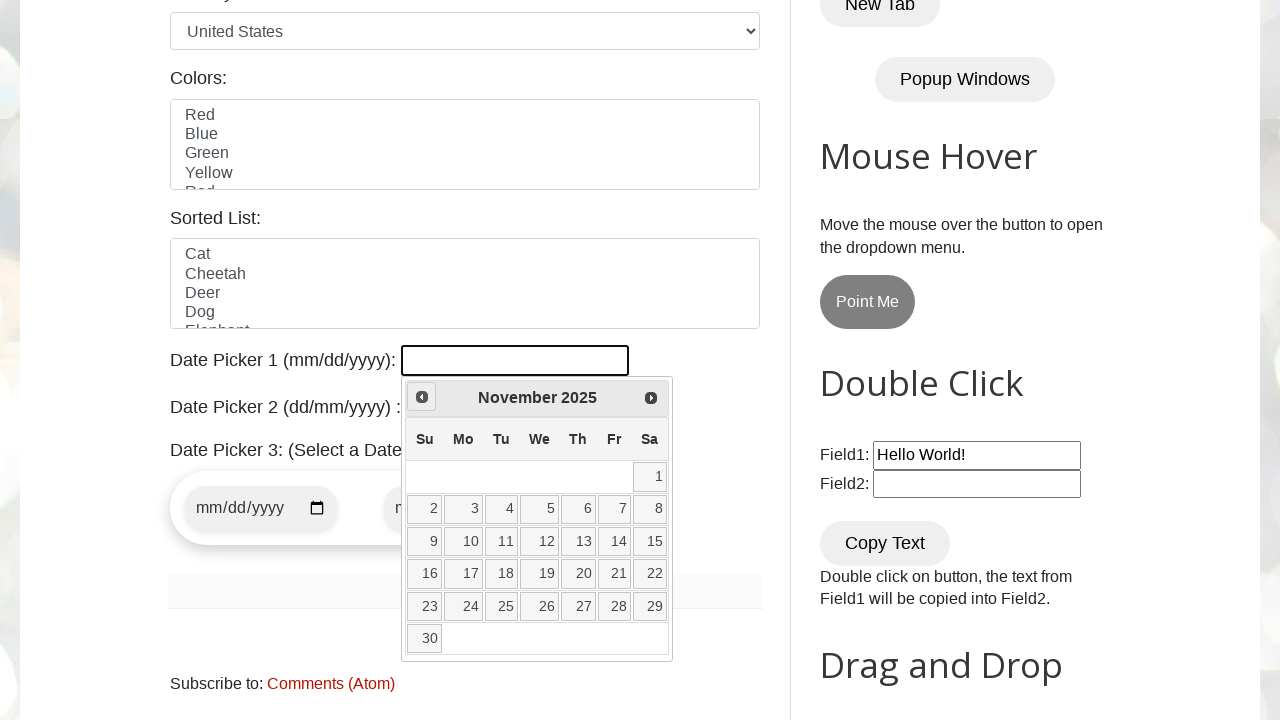

Retrieved year from datepicker
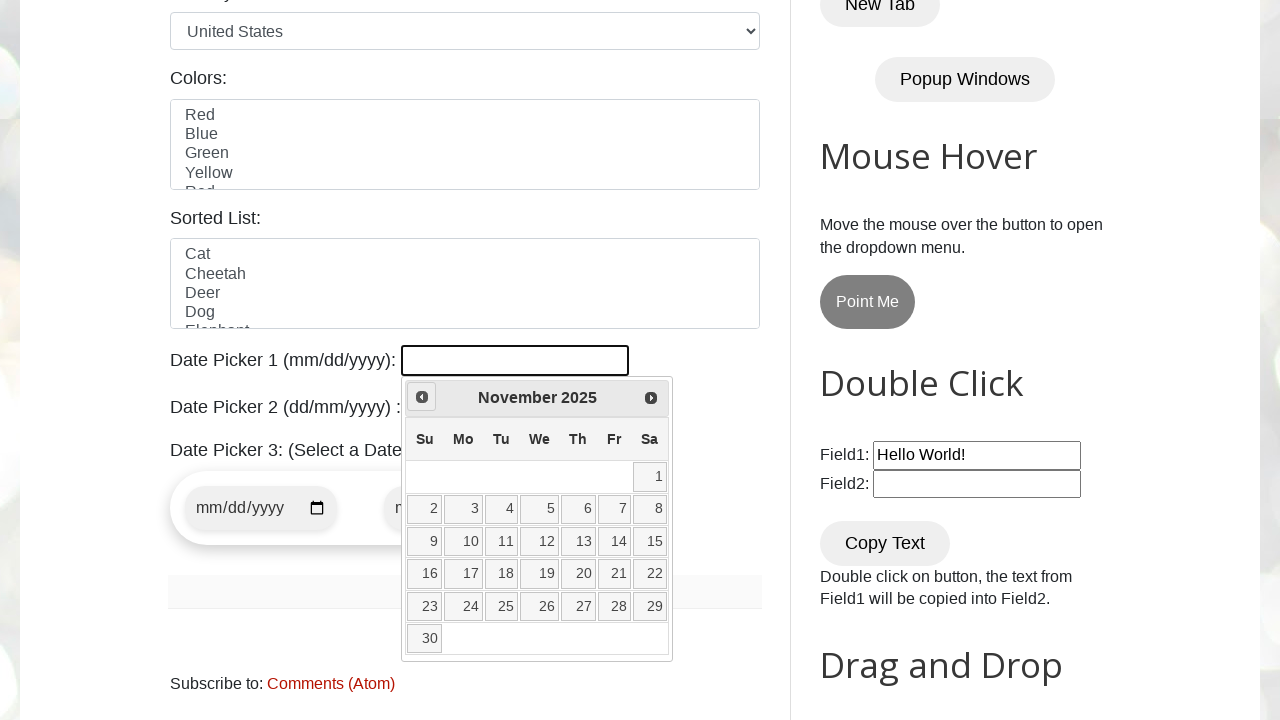

Retrieved month from datepicker
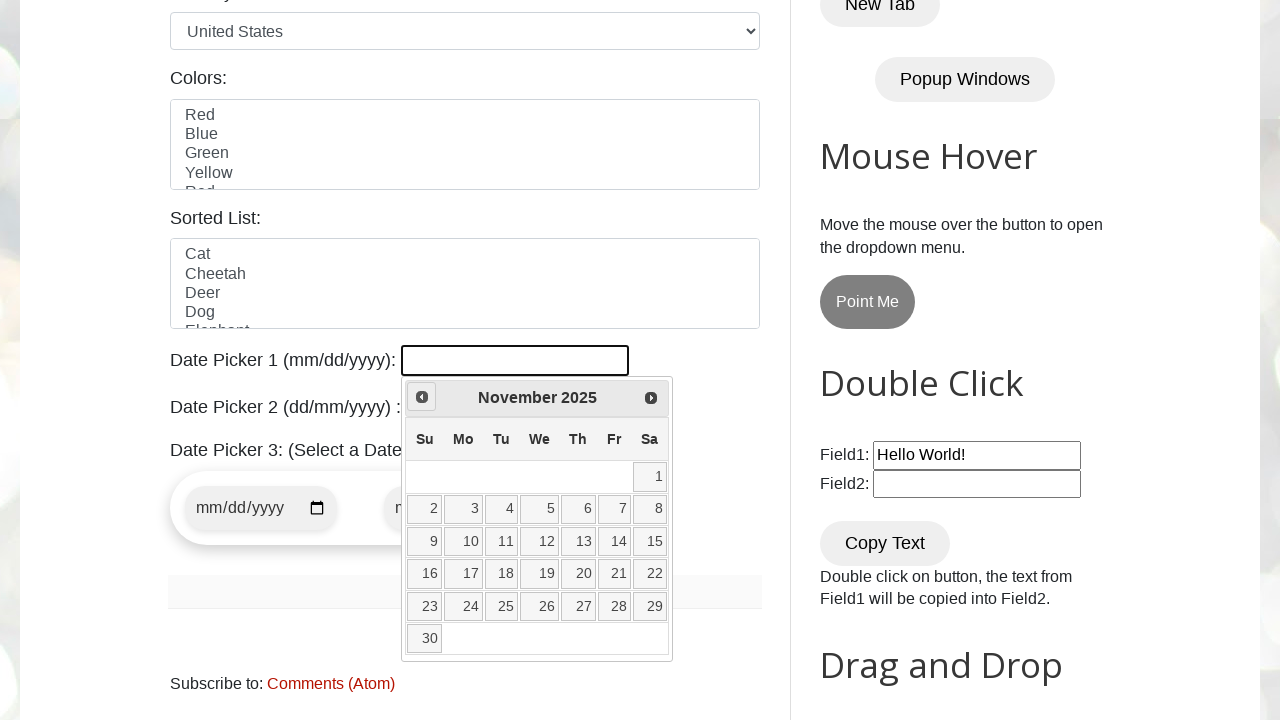

Clicked previous button to navigate backwards (currently at November 2025) at (422, 397) on xpath=//span[@class='ui-icon ui-icon-circle-triangle-w']
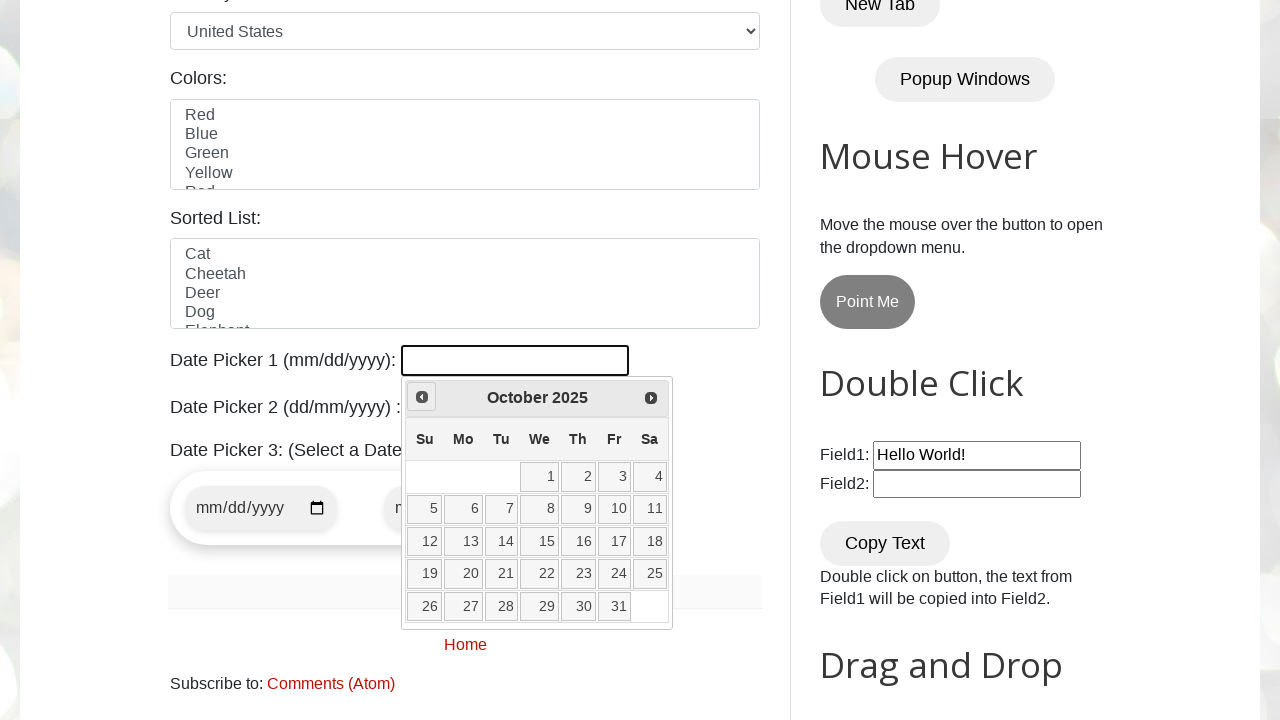

Retrieved year from datepicker
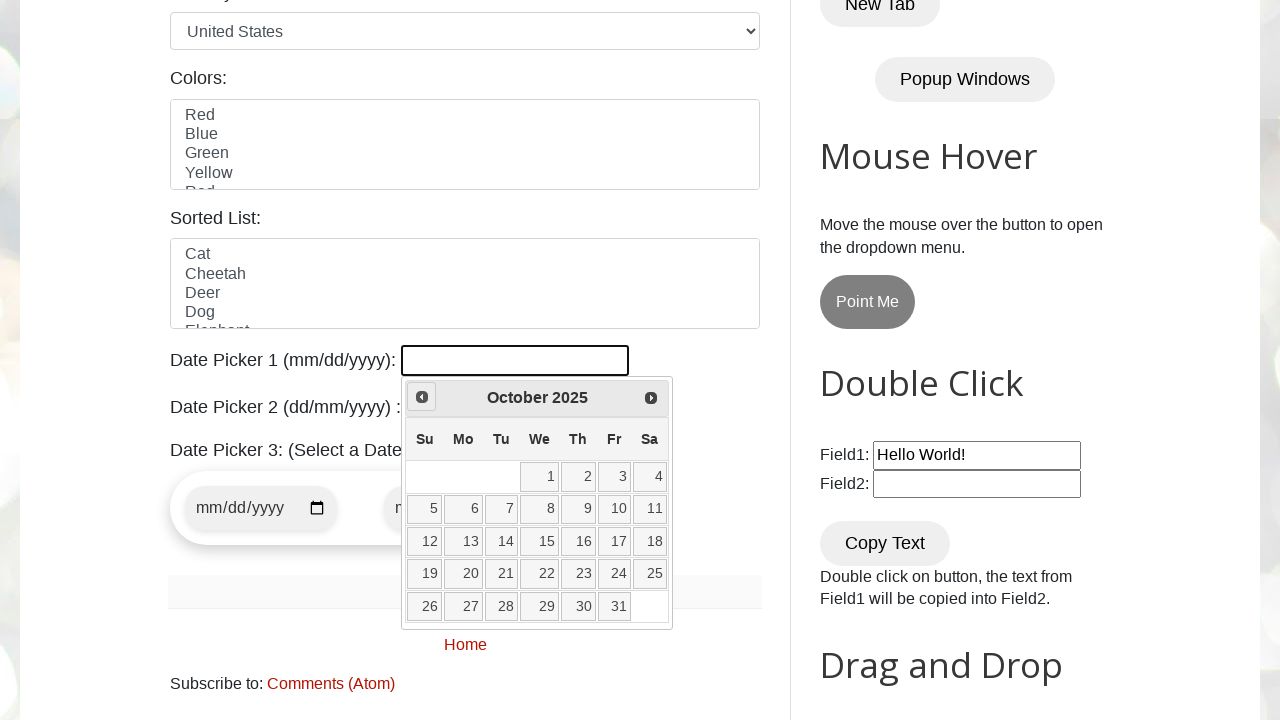

Retrieved month from datepicker
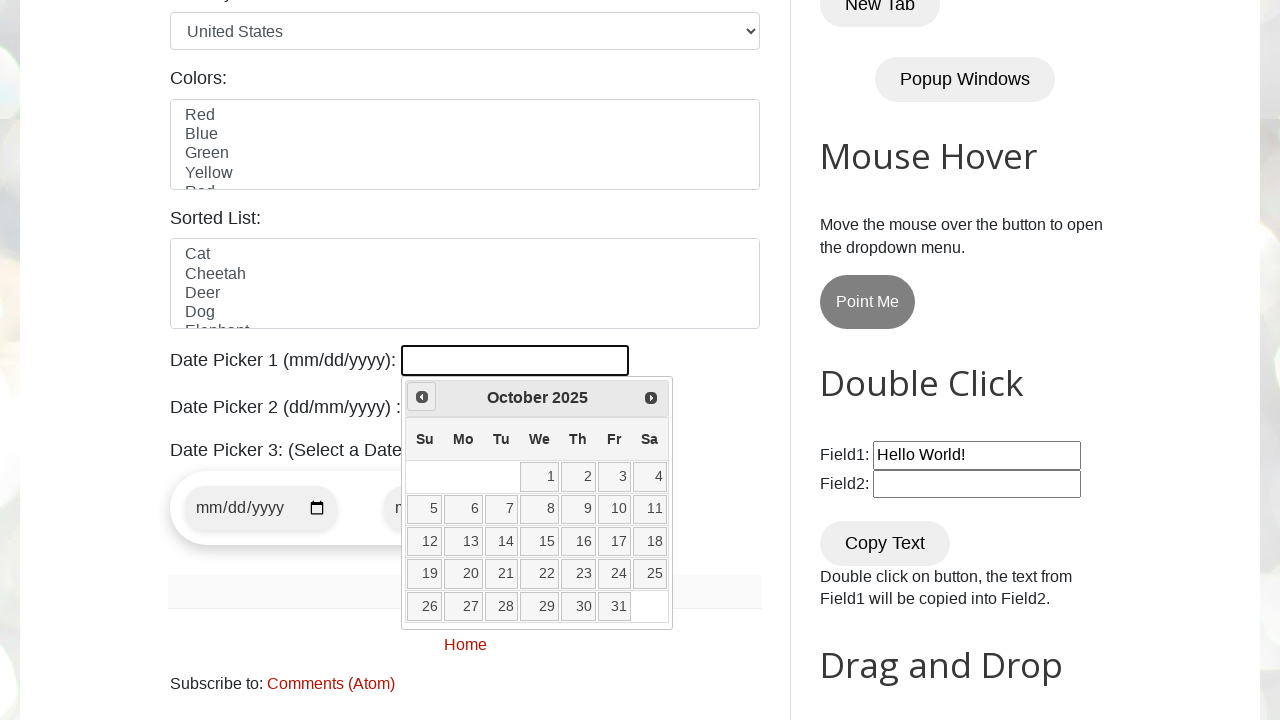

Clicked previous button to navigate backwards (currently at October 2025) at (422, 397) on xpath=//span[@class='ui-icon ui-icon-circle-triangle-w']
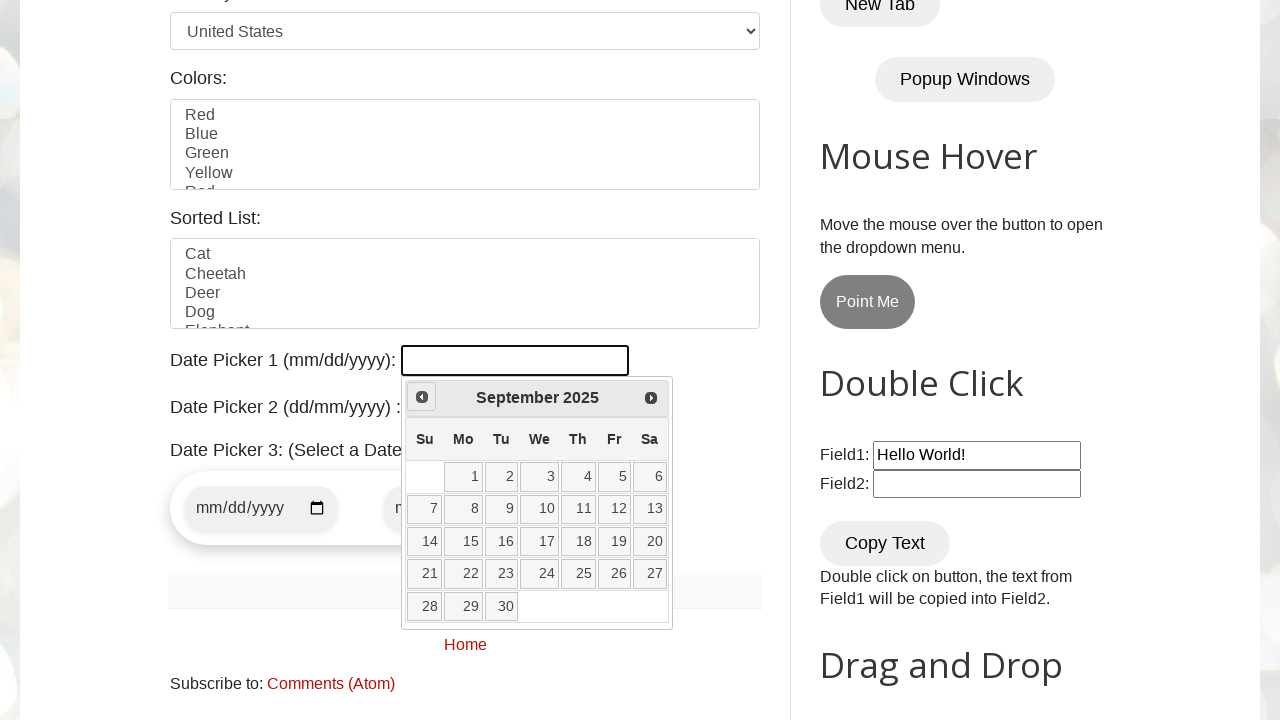

Retrieved year from datepicker
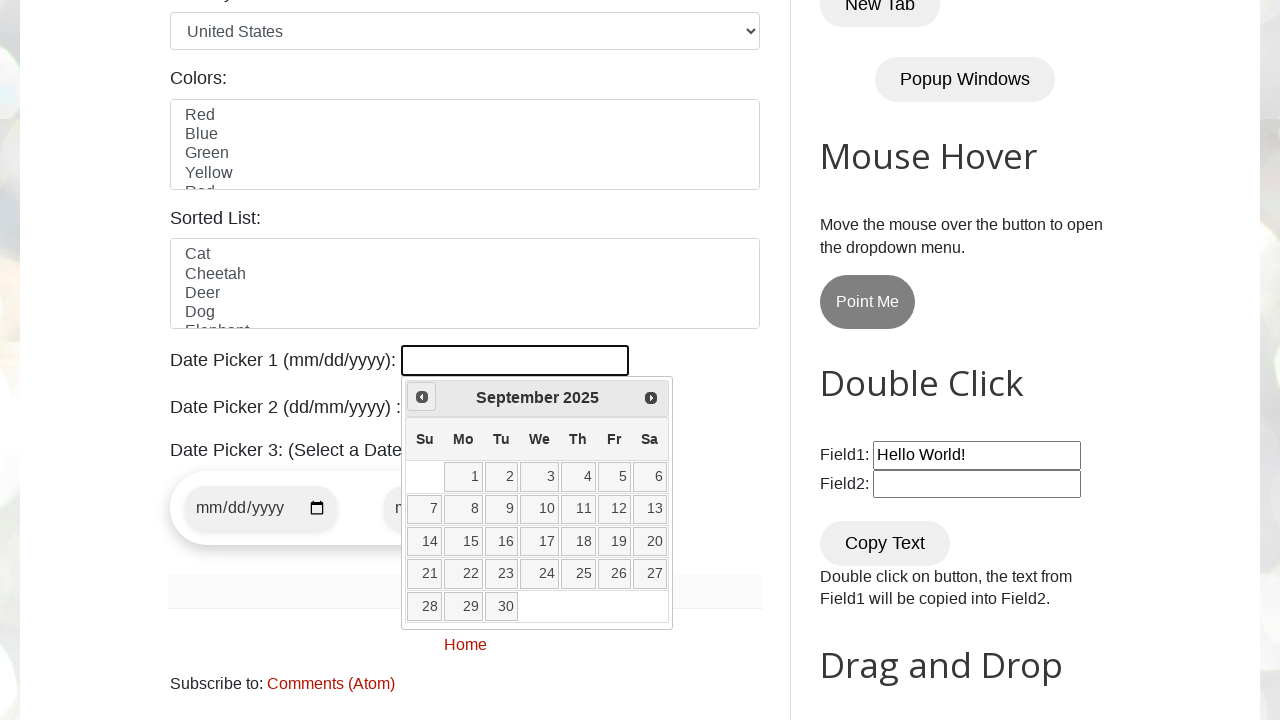

Retrieved month from datepicker
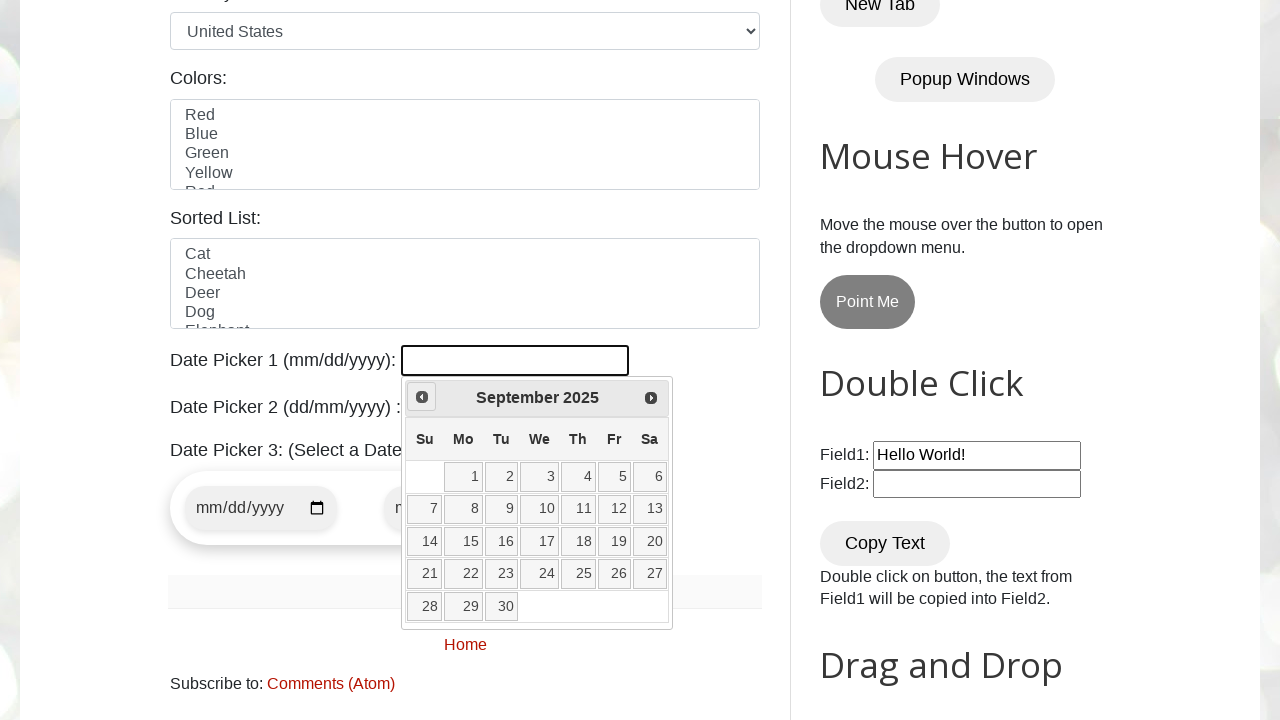

Clicked previous button to navigate backwards (currently at September 2025) at (422, 397) on xpath=//span[@class='ui-icon ui-icon-circle-triangle-w']
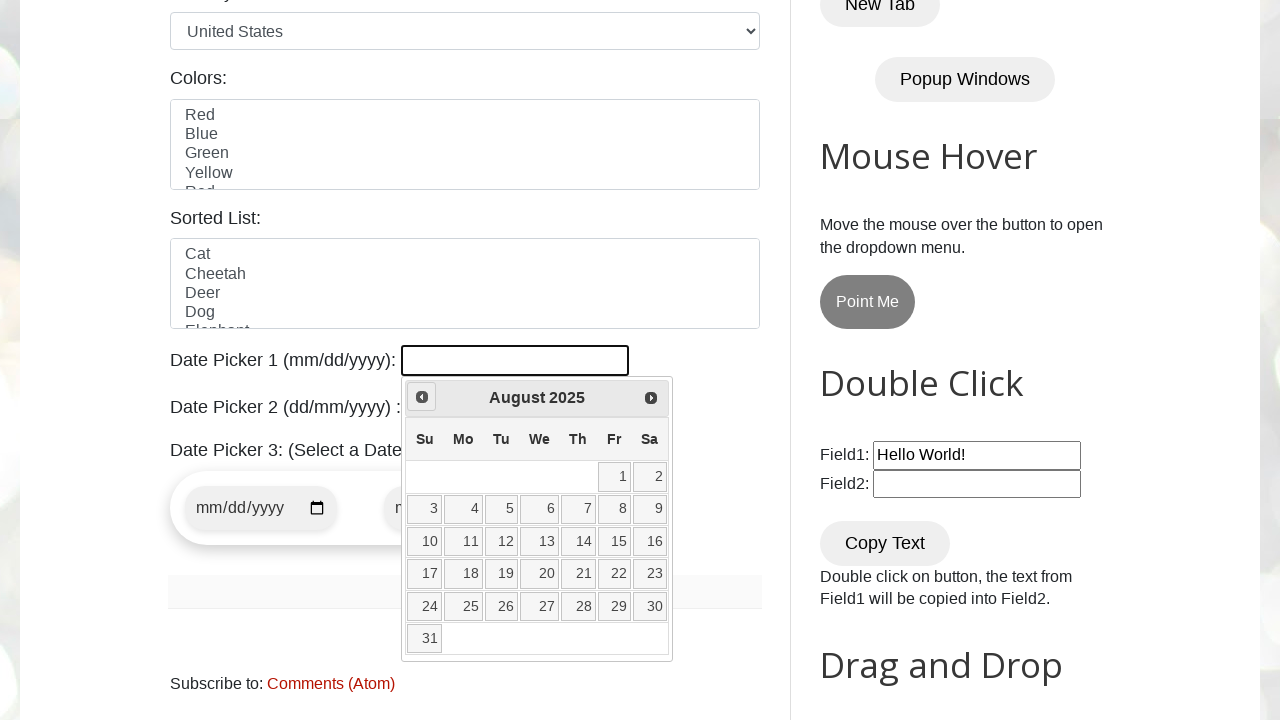

Retrieved year from datepicker
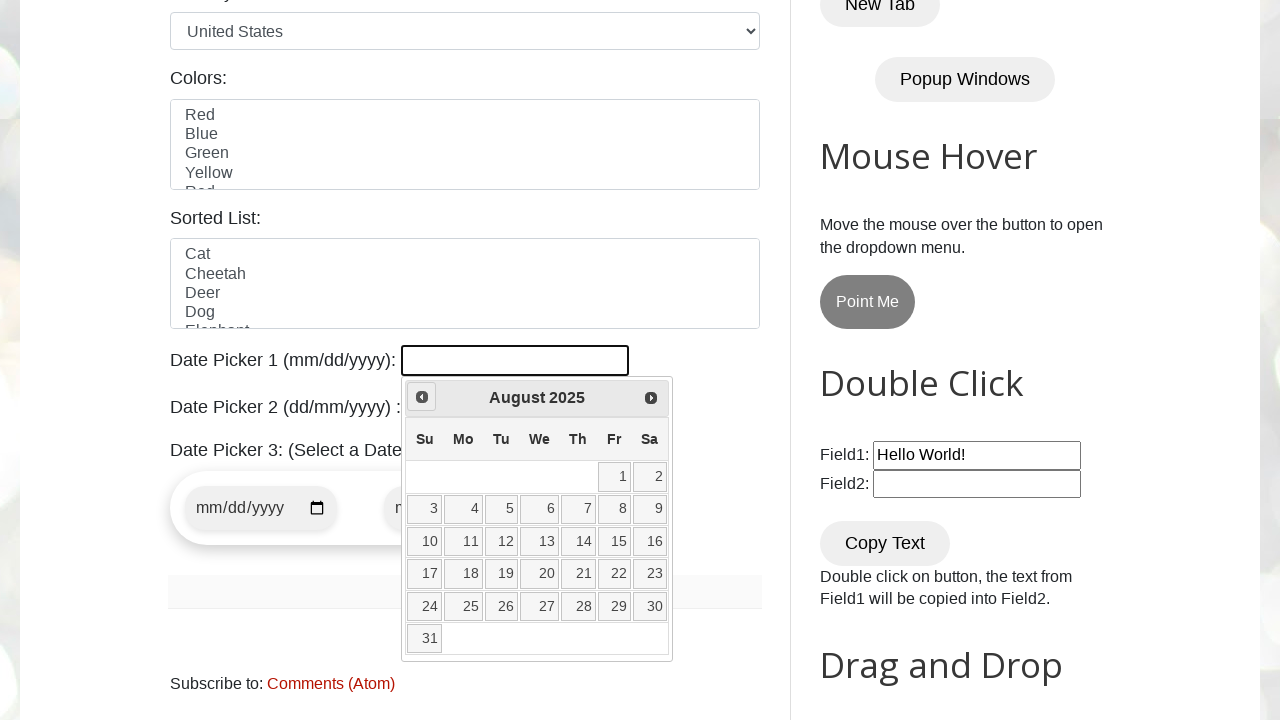

Retrieved month from datepicker
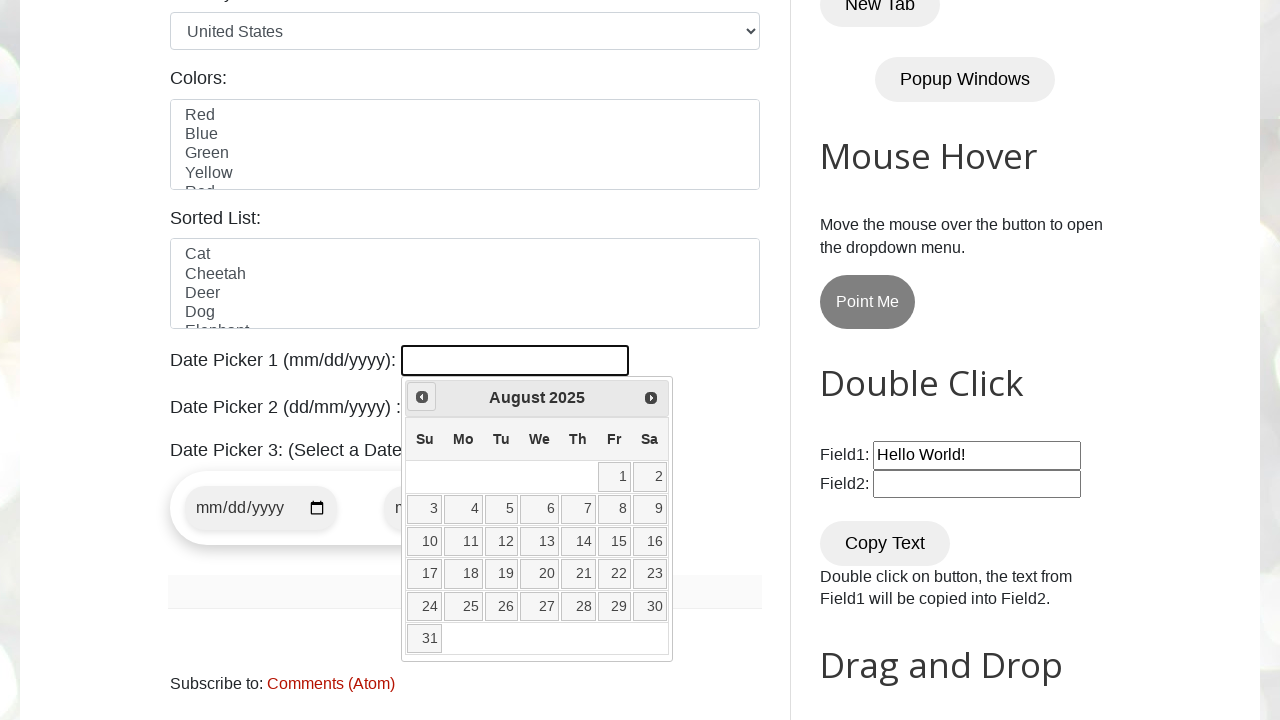

Clicked previous button to navigate backwards (currently at August 2025) at (422, 397) on xpath=//span[@class='ui-icon ui-icon-circle-triangle-w']
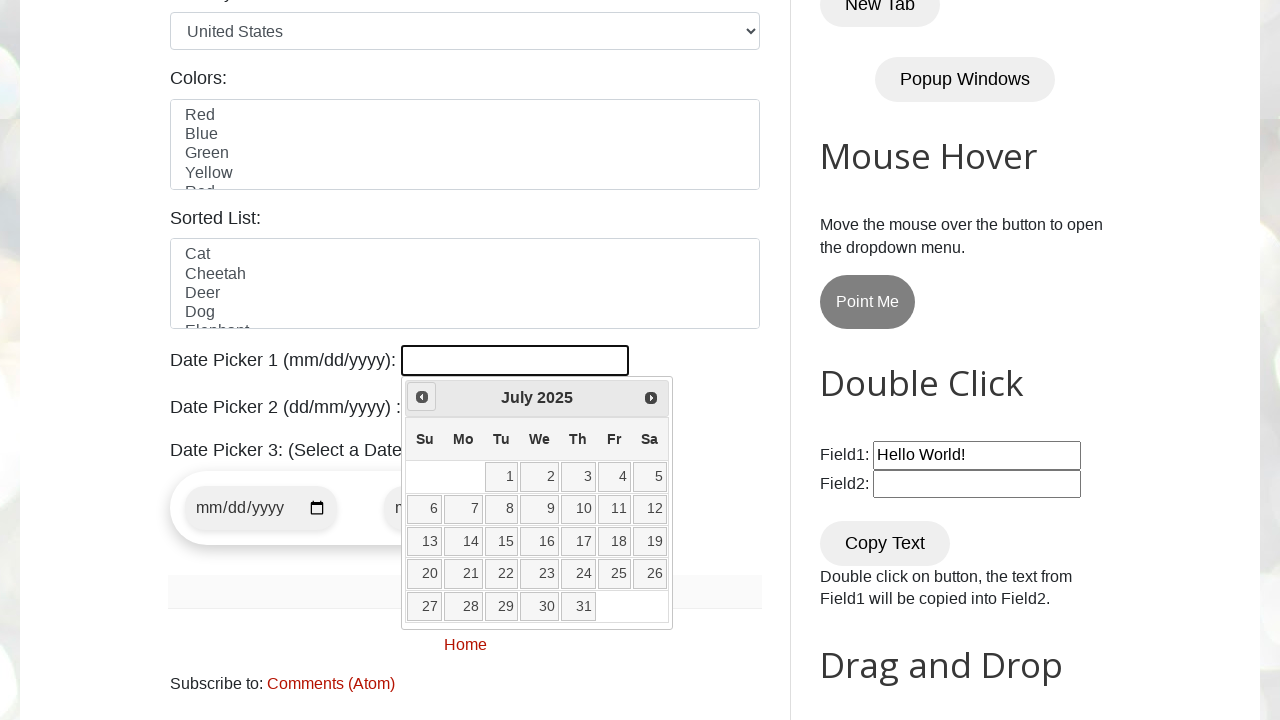

Retrieved year from datepicker
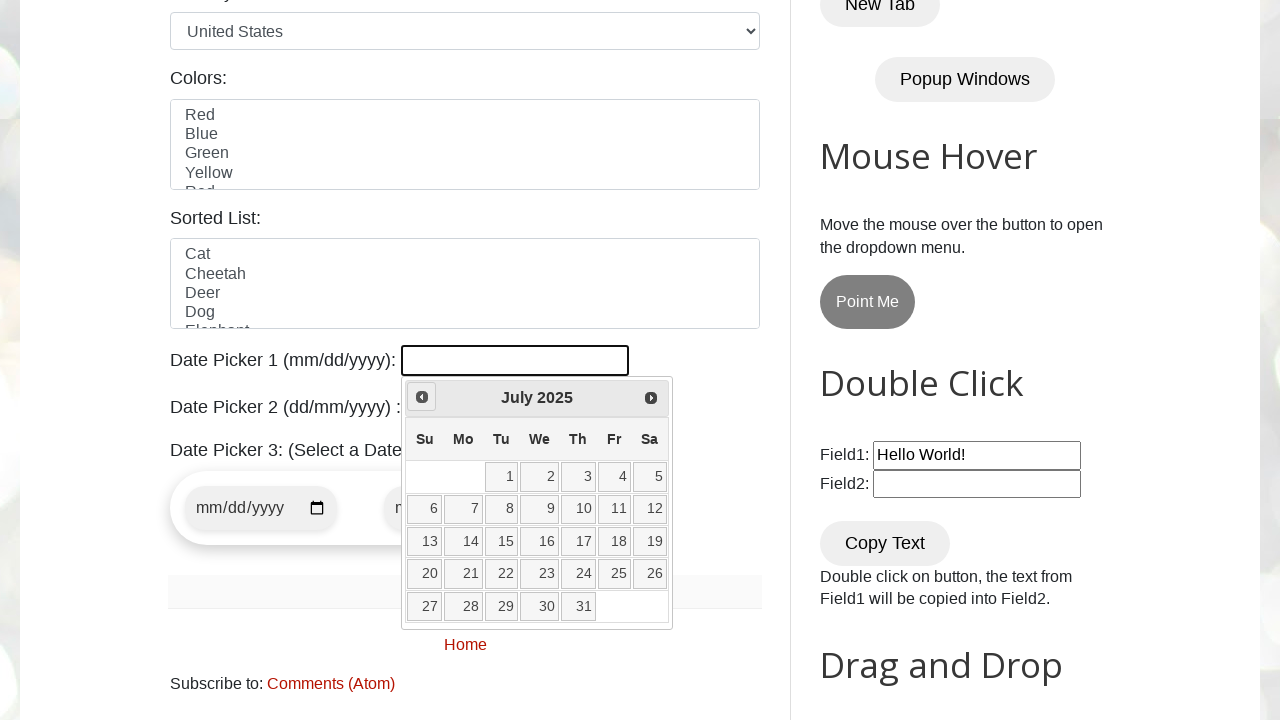

Retrieved month from datepicker
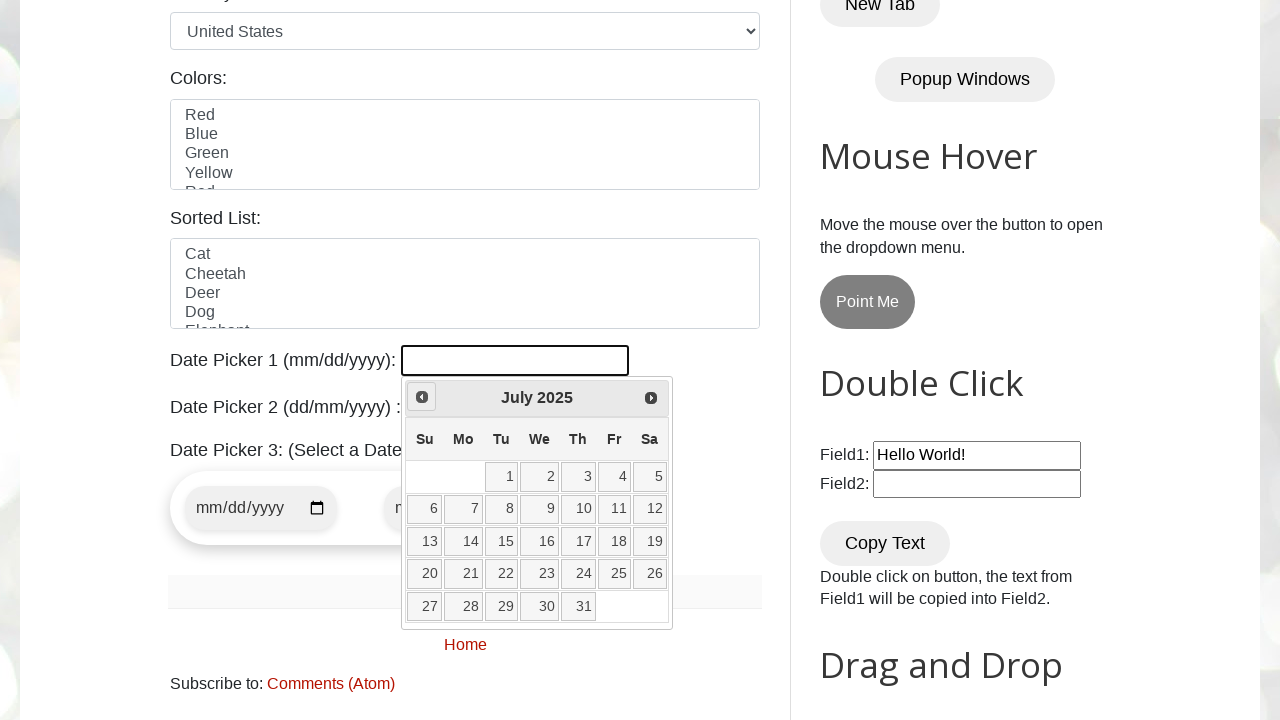

Clicked previous button to navigate backwards (currently at July 2025) at (422, 397) on xpath=//span[@class='ui-icon ui-icon-circle-triangle-w']
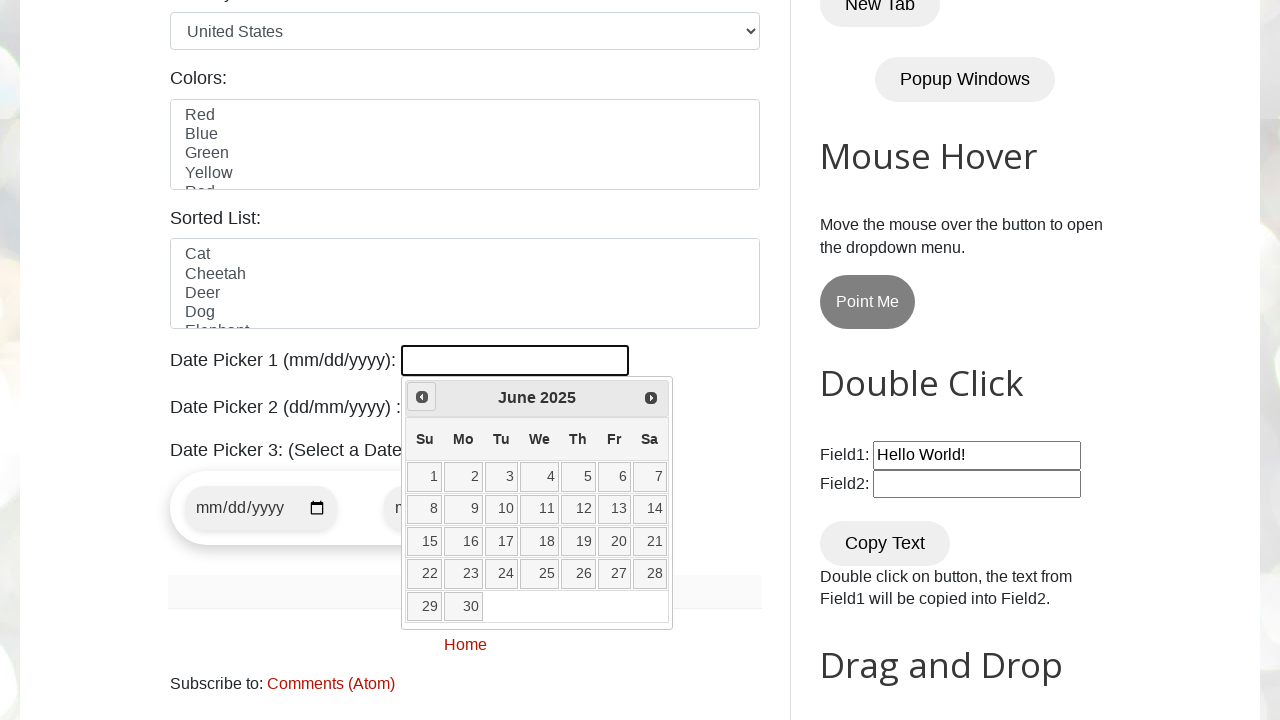

Retrieved year from datepicker
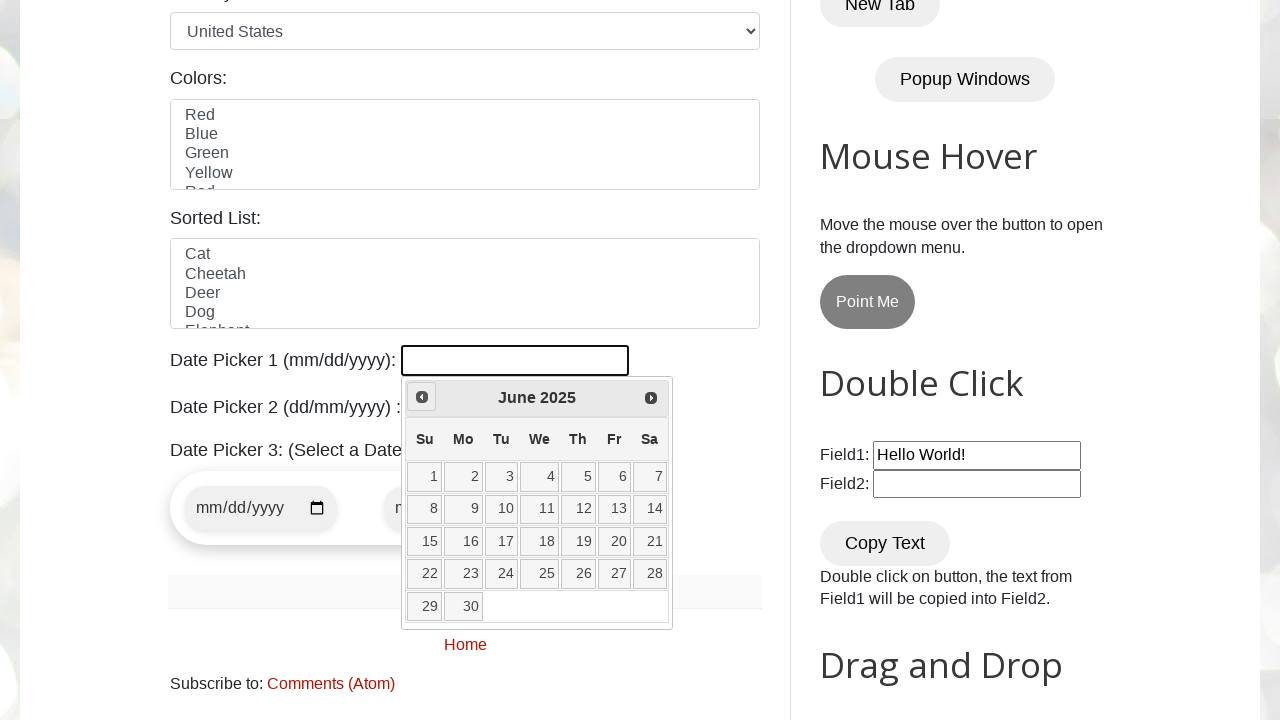

Retrieved month from datepicker
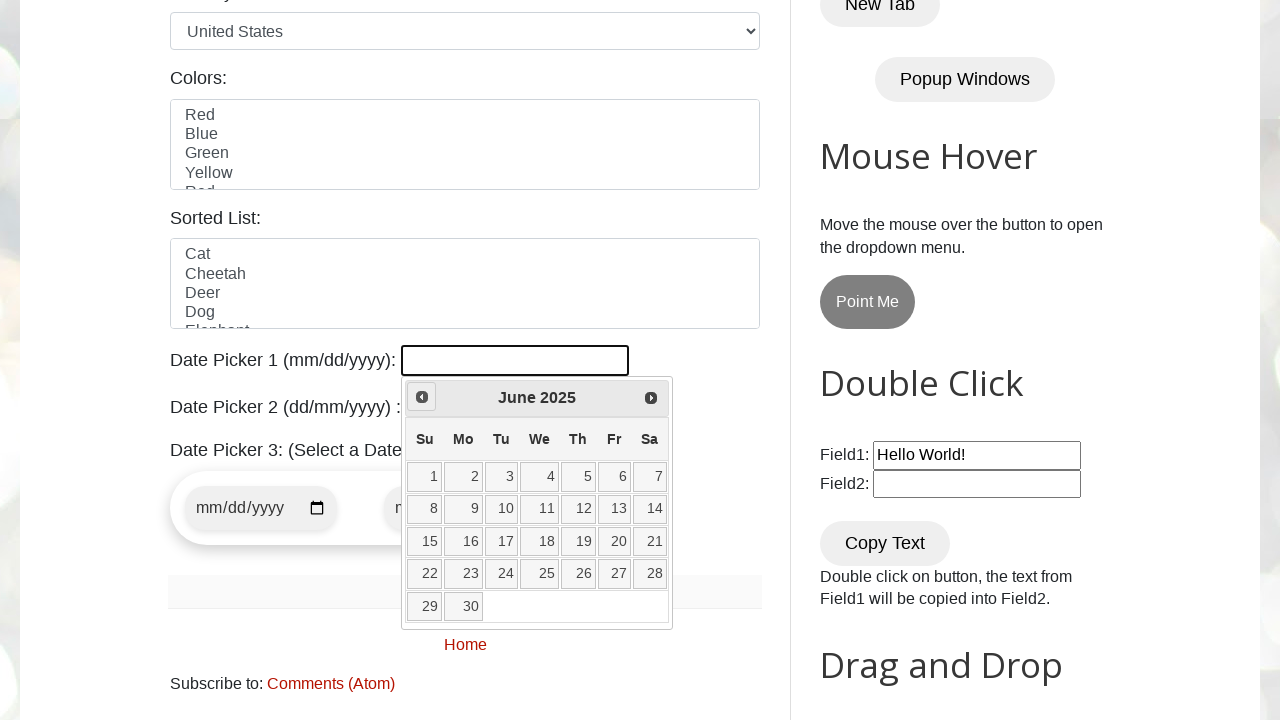

Clicked previous button to navigate backwards (currently at June 2025) at (422, 397) on xpath=//span[@class='ui-icon ui-icon-circle-triangle-w']
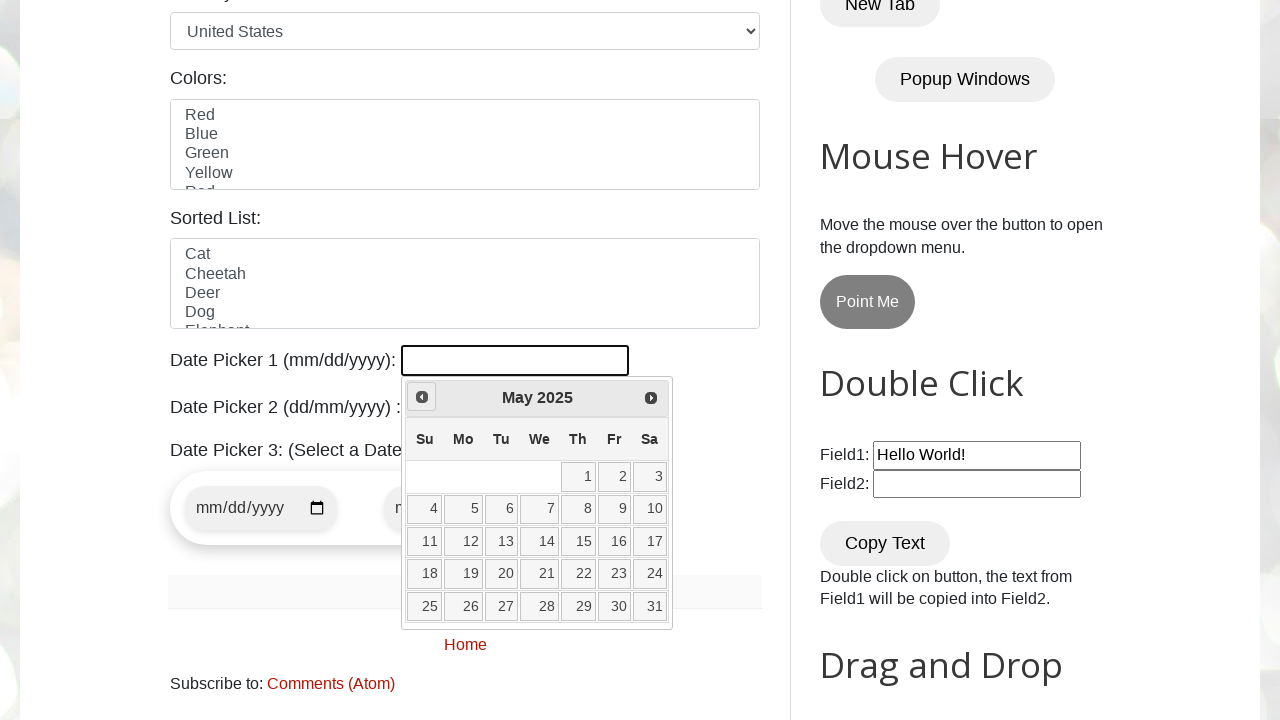

Retrieved year from datepicker
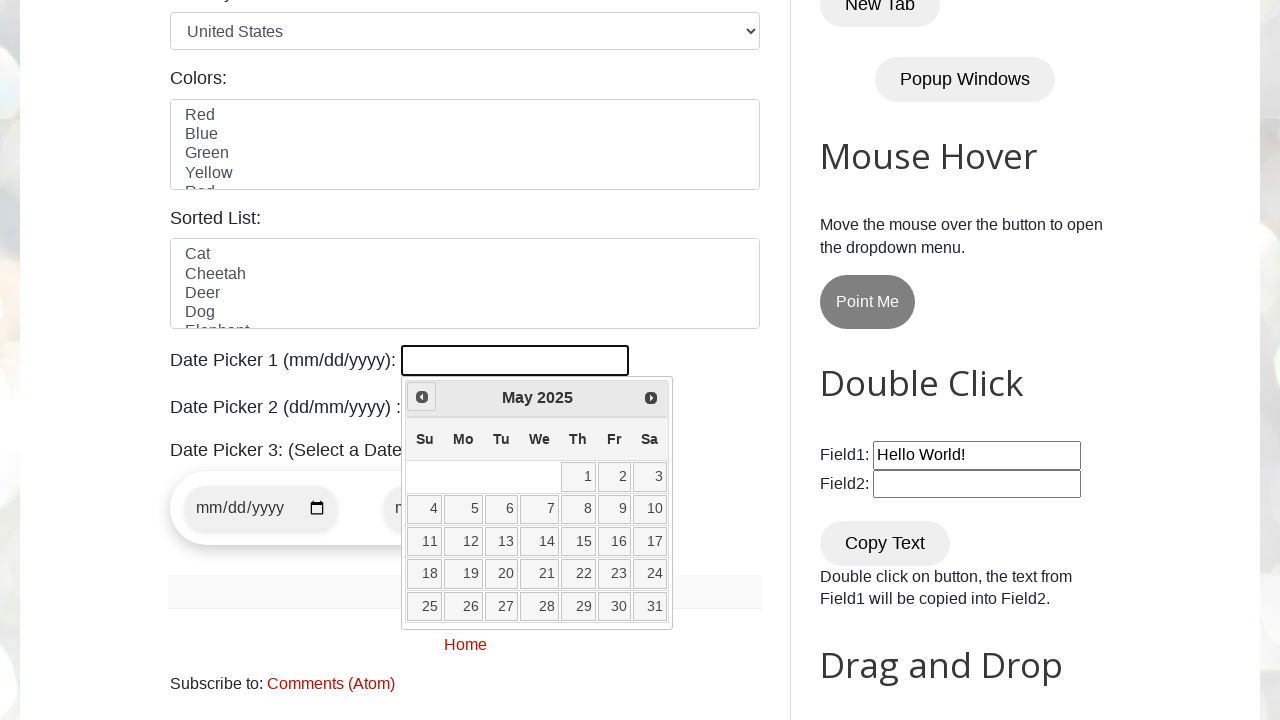

Retrieved month from datepicker
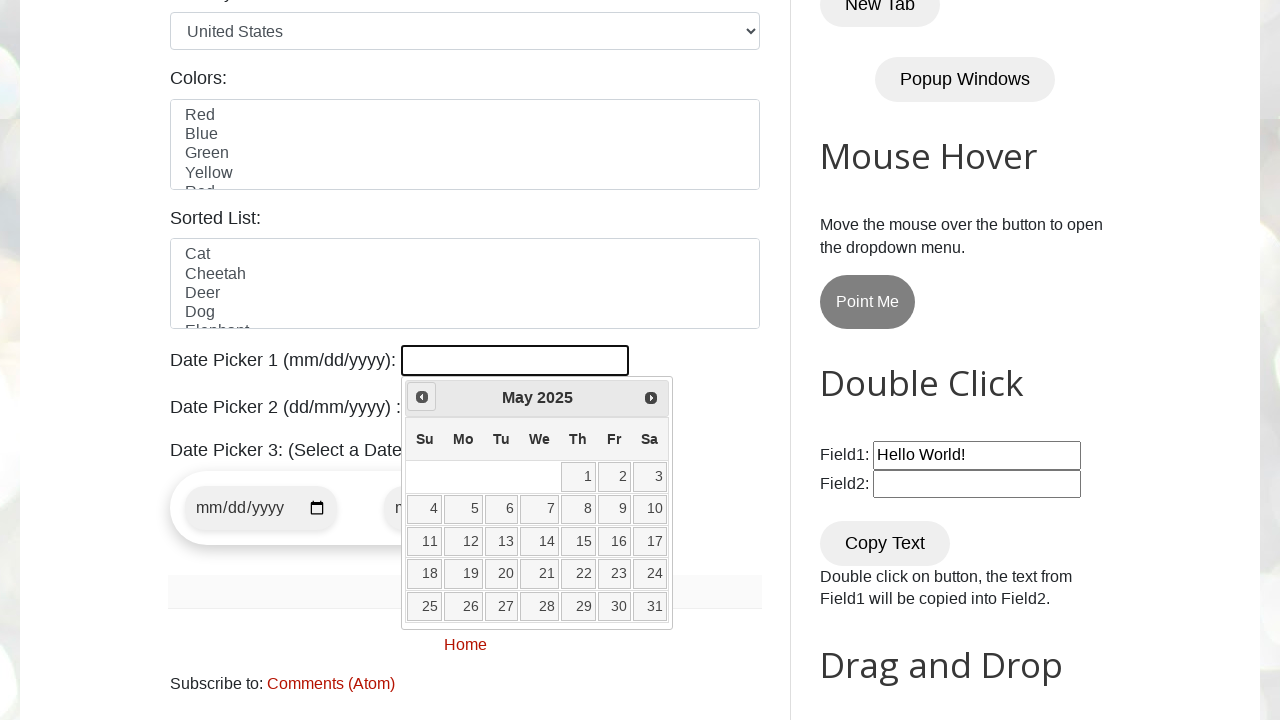

Clicked previous button to navigate backwards (currently at May 2025) at (422, 397) on xpath=//span[@class='ui-icon ui-icon-circle-triangle-w']
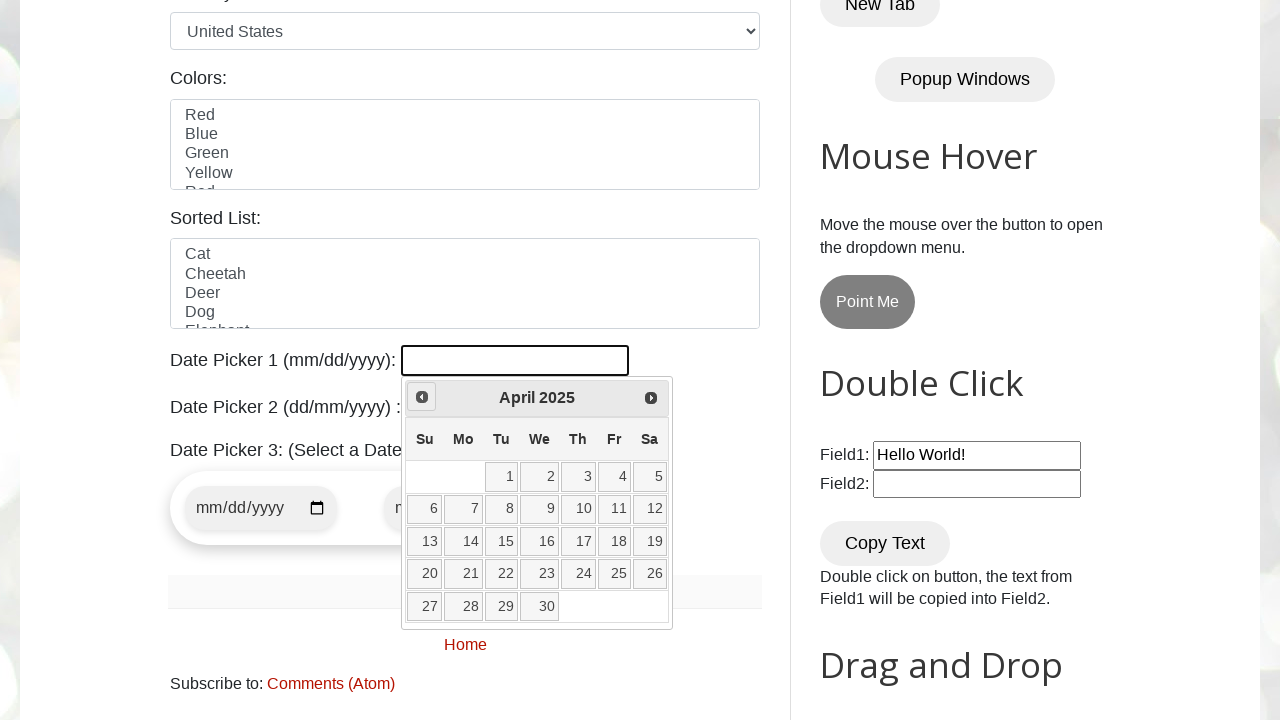

Retrieved year from datepicker
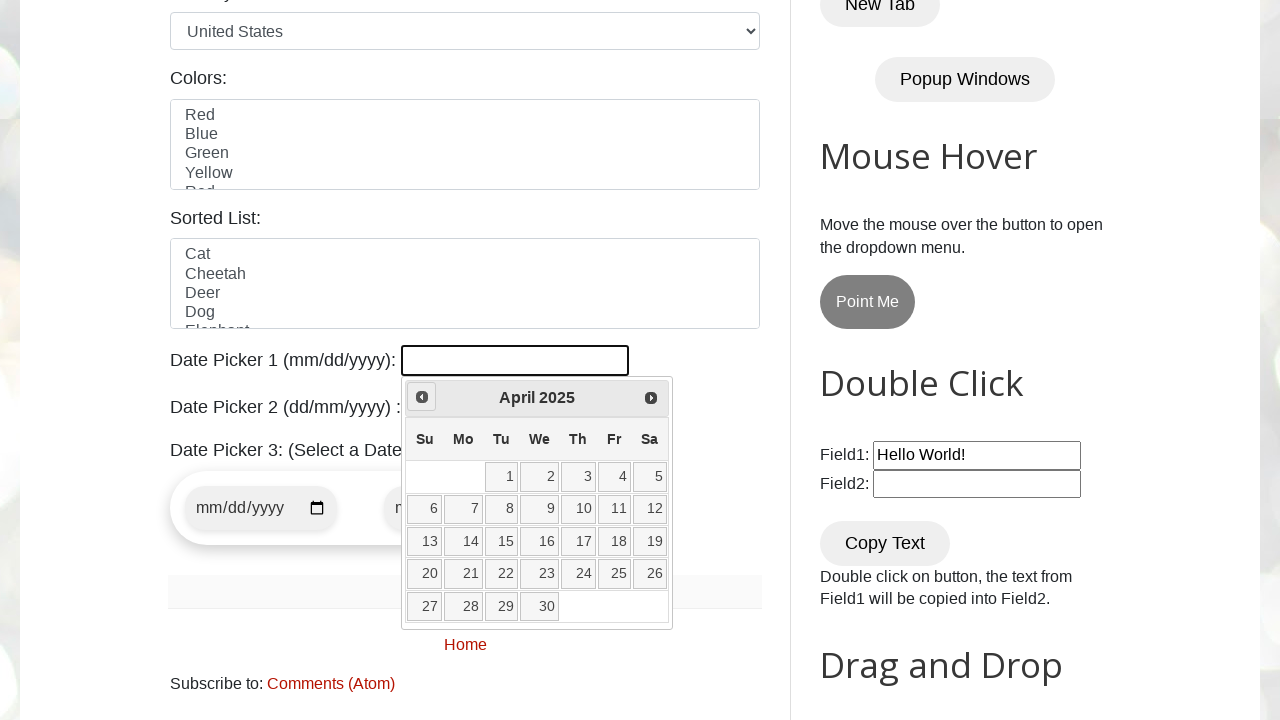

Retrieved month from datepicker
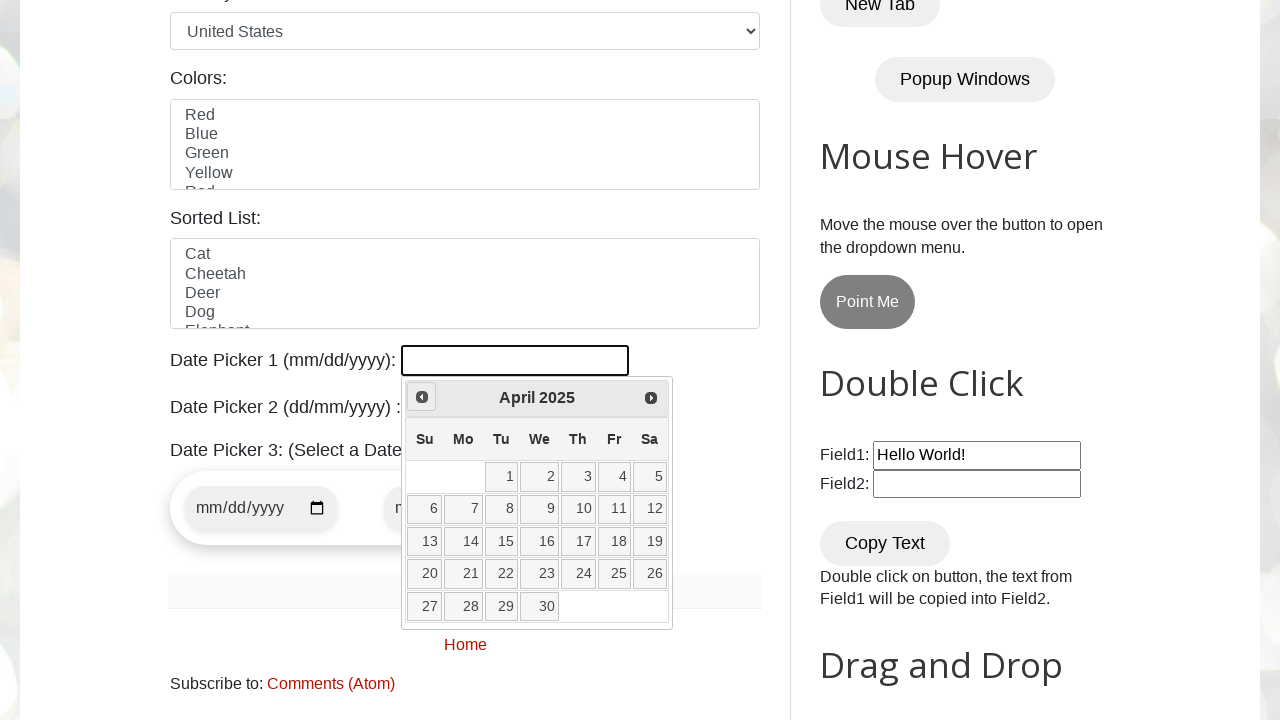

Clicked previous button to navigate backwards (currently at April 2025) at (422, 397) on xpath=//span[@class='ui-icon ui-icon-circle-triangle-w']
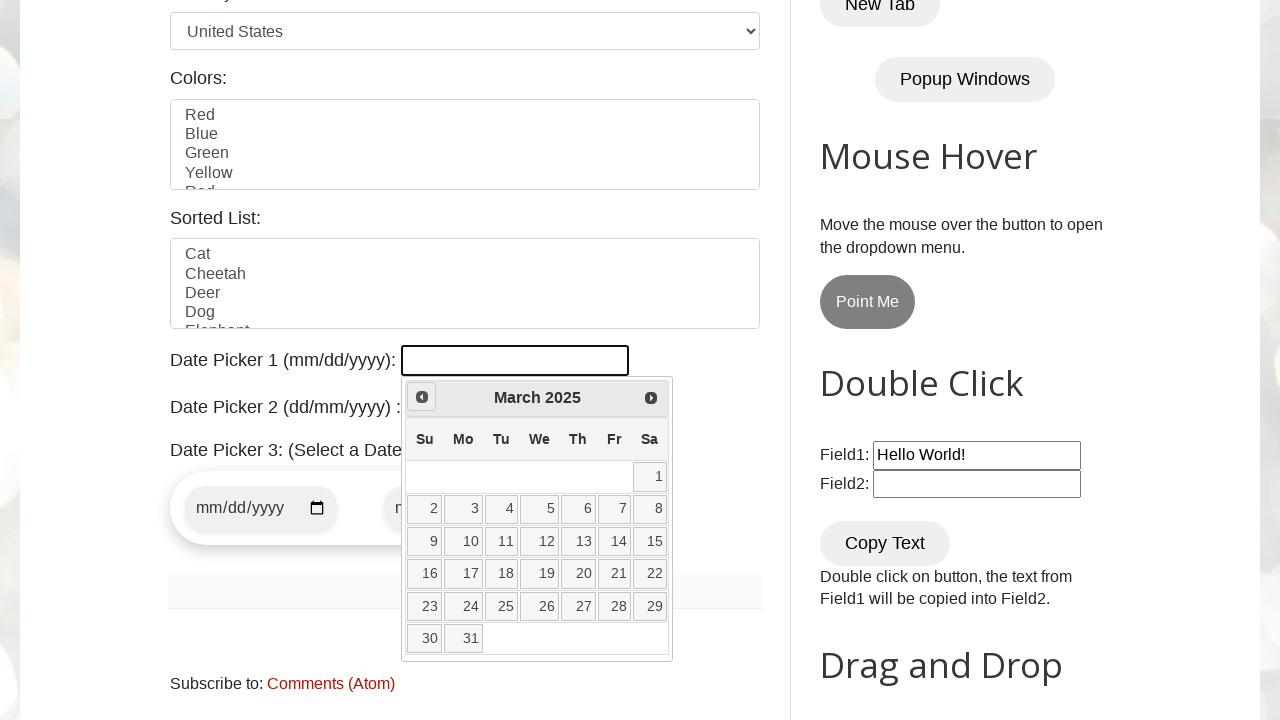

Retrieved year from datepicker
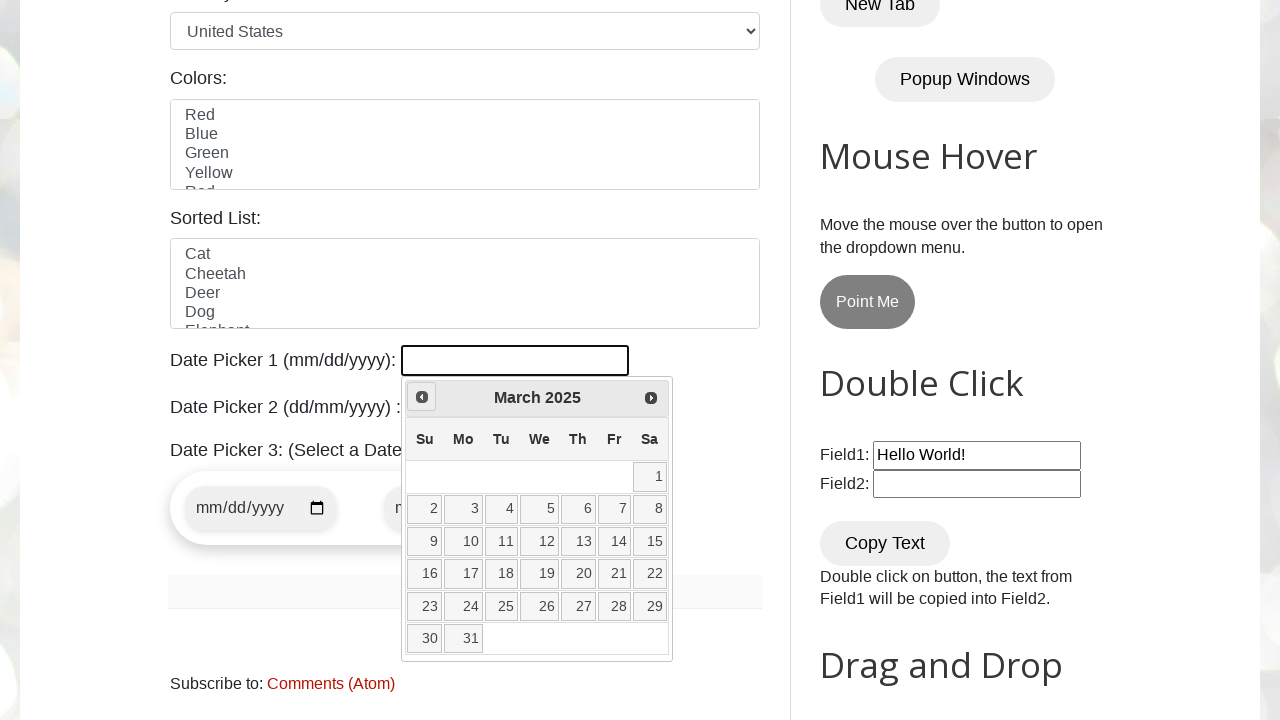

Retrieved month from datepicker
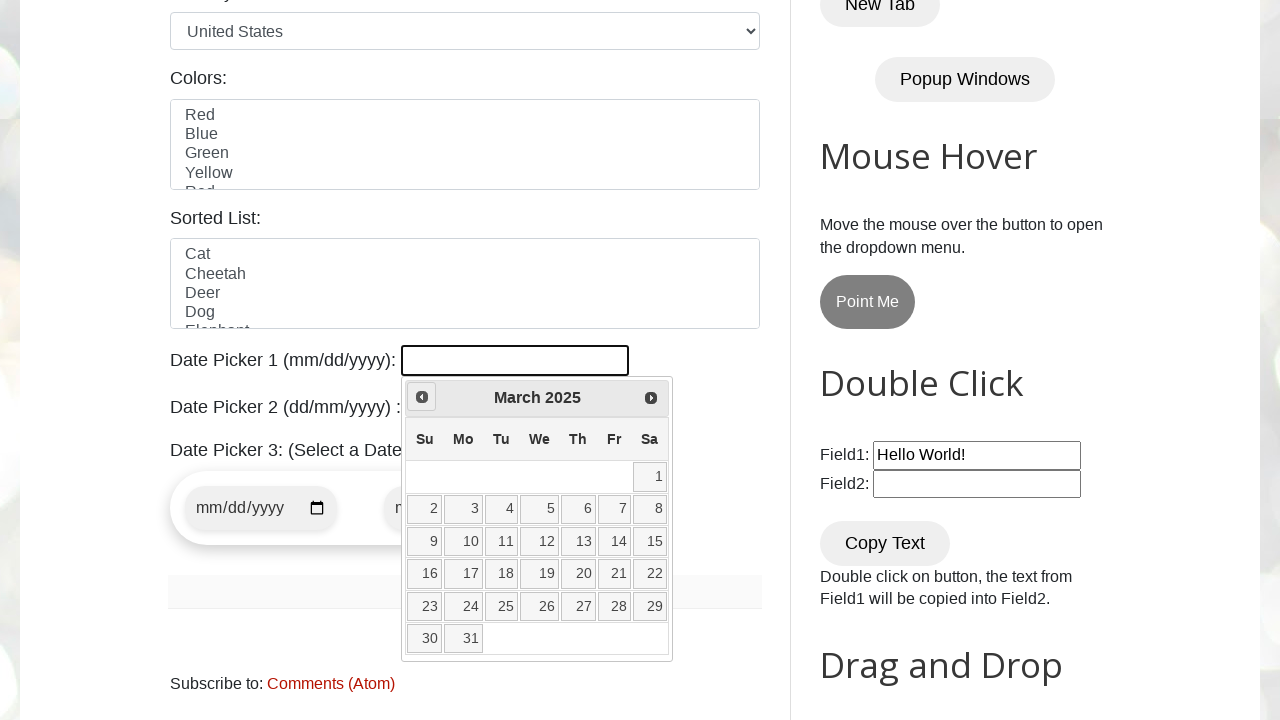

Clicked previous button to navigate backwards (currently at March 2025) at (422, 397) on xpath=//span[@class='ui-icon ui-icon-circle-triangle-w']
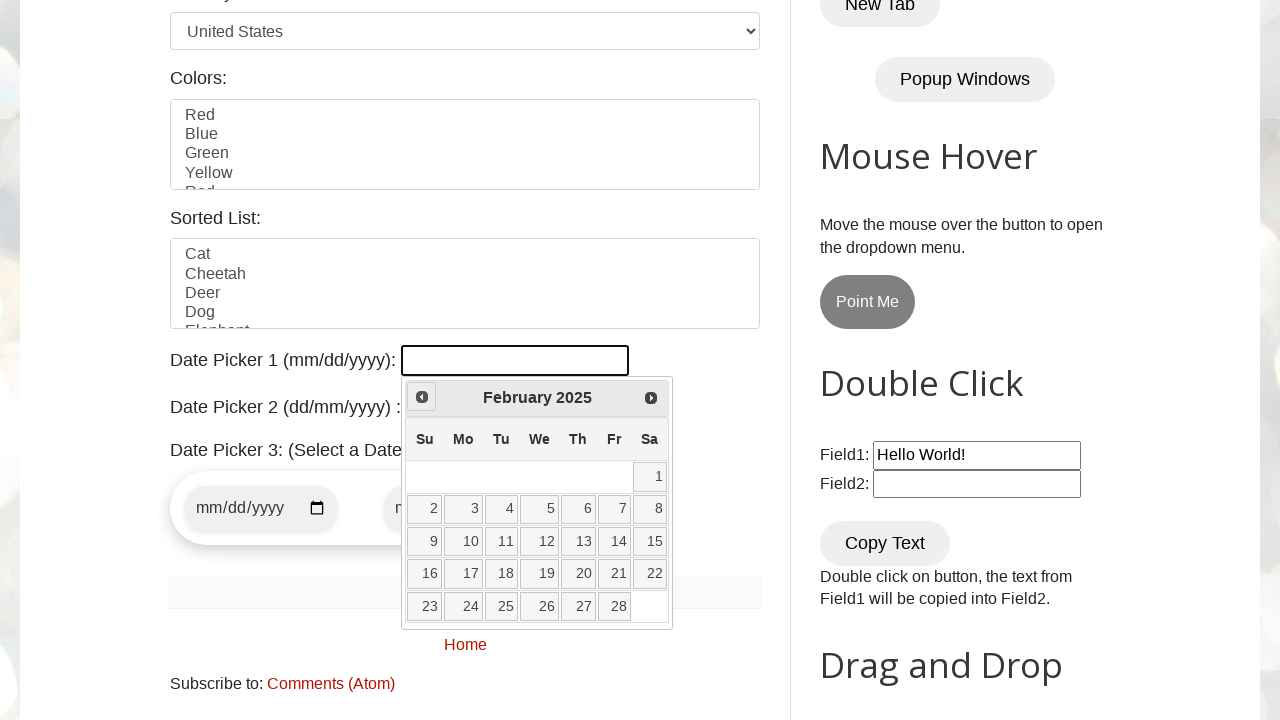

Retrieved year from datepicker
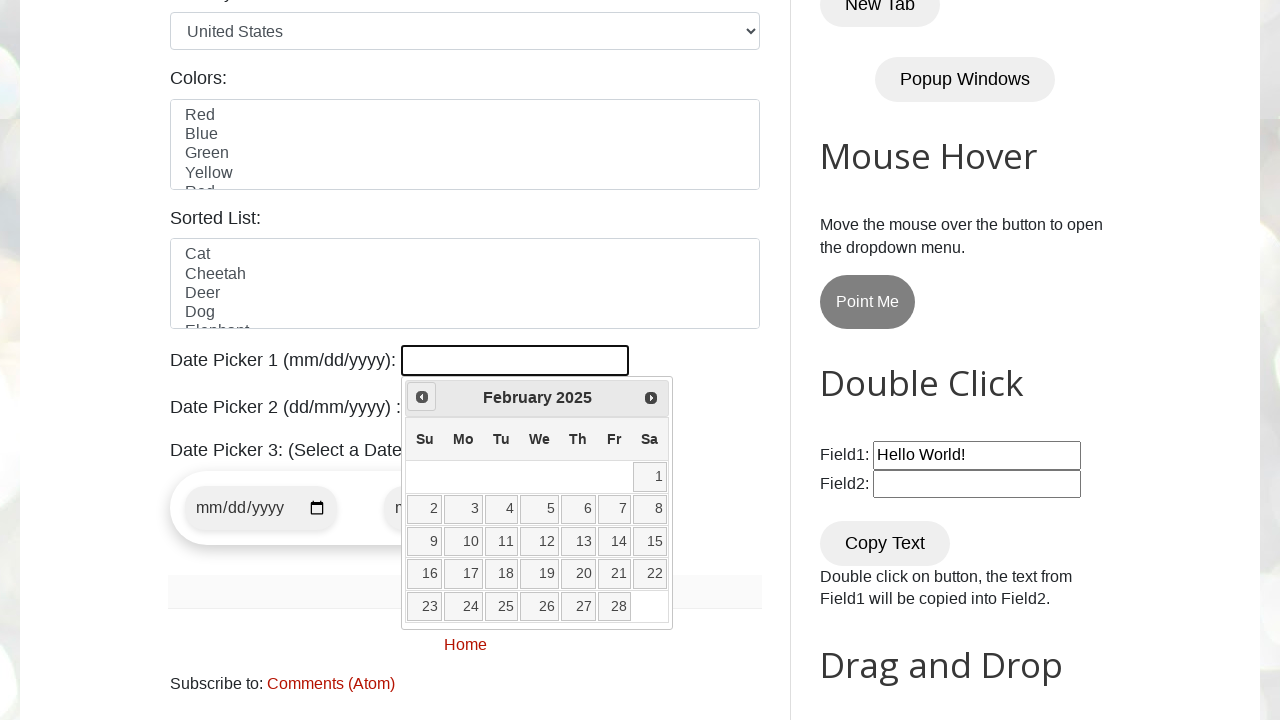

Retrieved month from datepicker
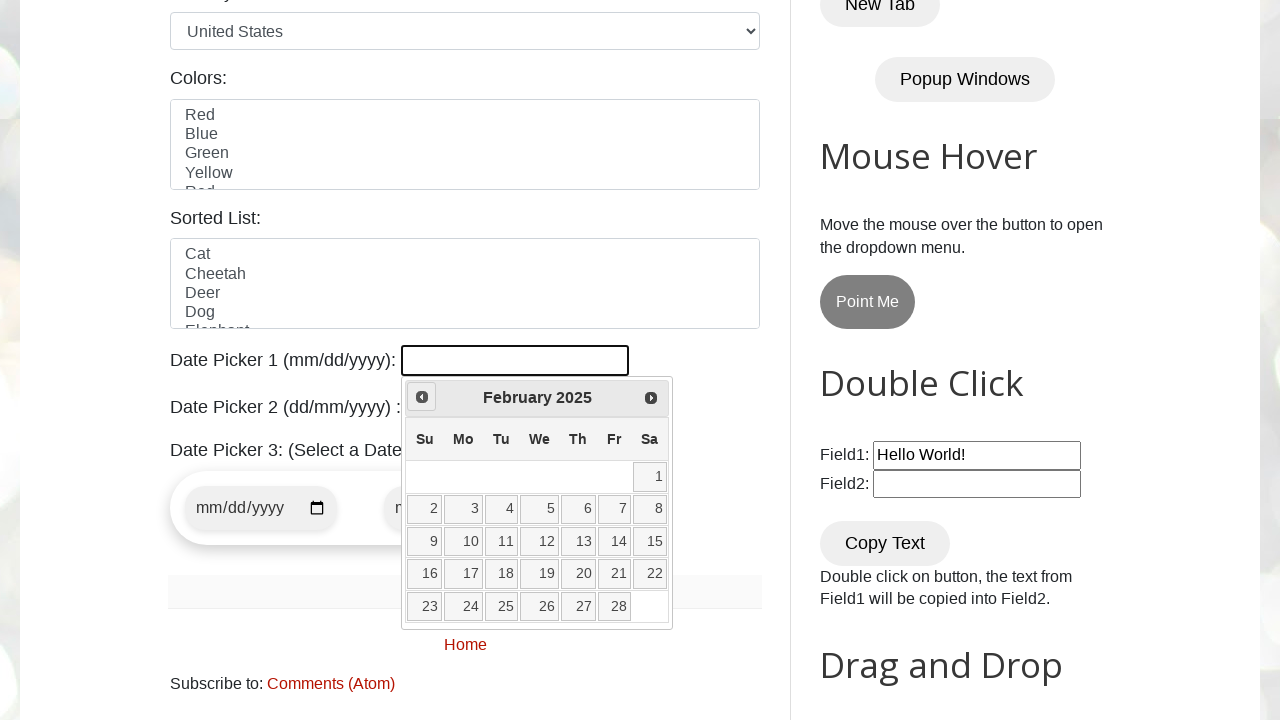

Clicked previous button to navigate backwards (currently at February 2025) at (422, 397) on xpath=//span[@class='ui-icon ui-icon-circle-triangle-w']
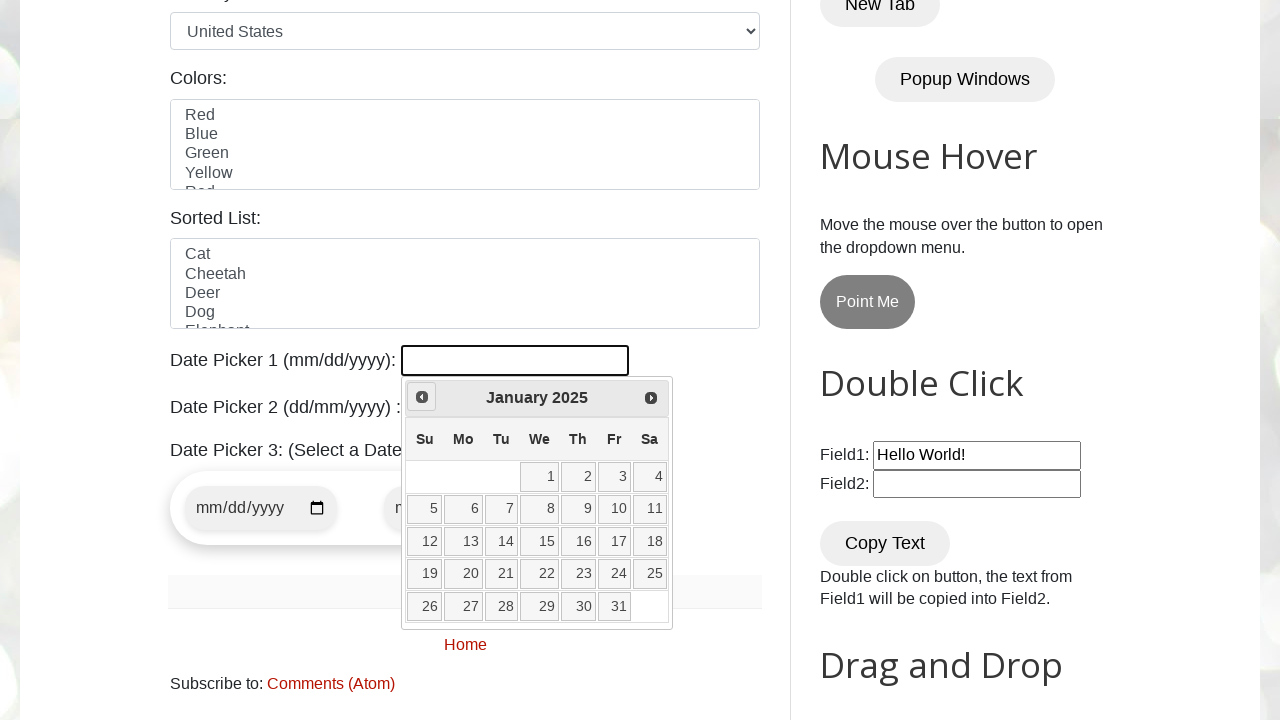

Retrieved year from datepicker
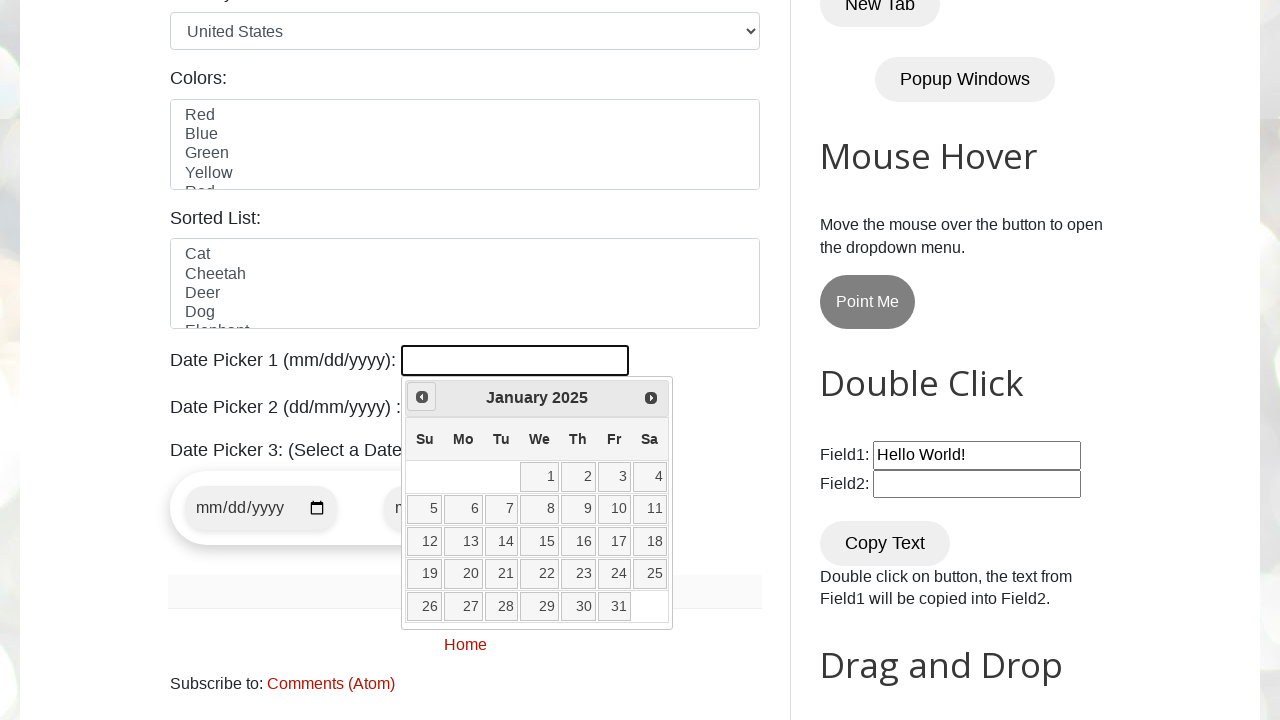

Retrieved month from datepicker
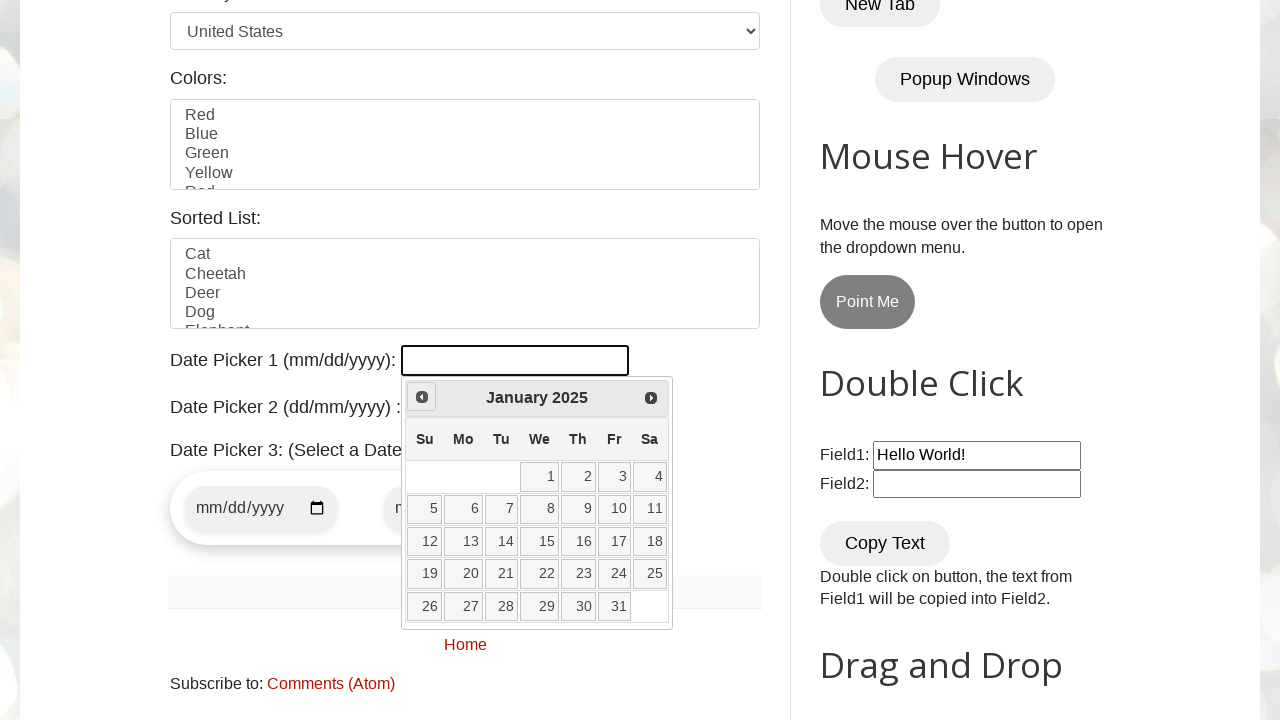

Clicked previous button to navigate backwards (currently at January 2025) at (422, 397) on xpath=//span[@class='ui-icon ui-icon-circle-triangle-w']
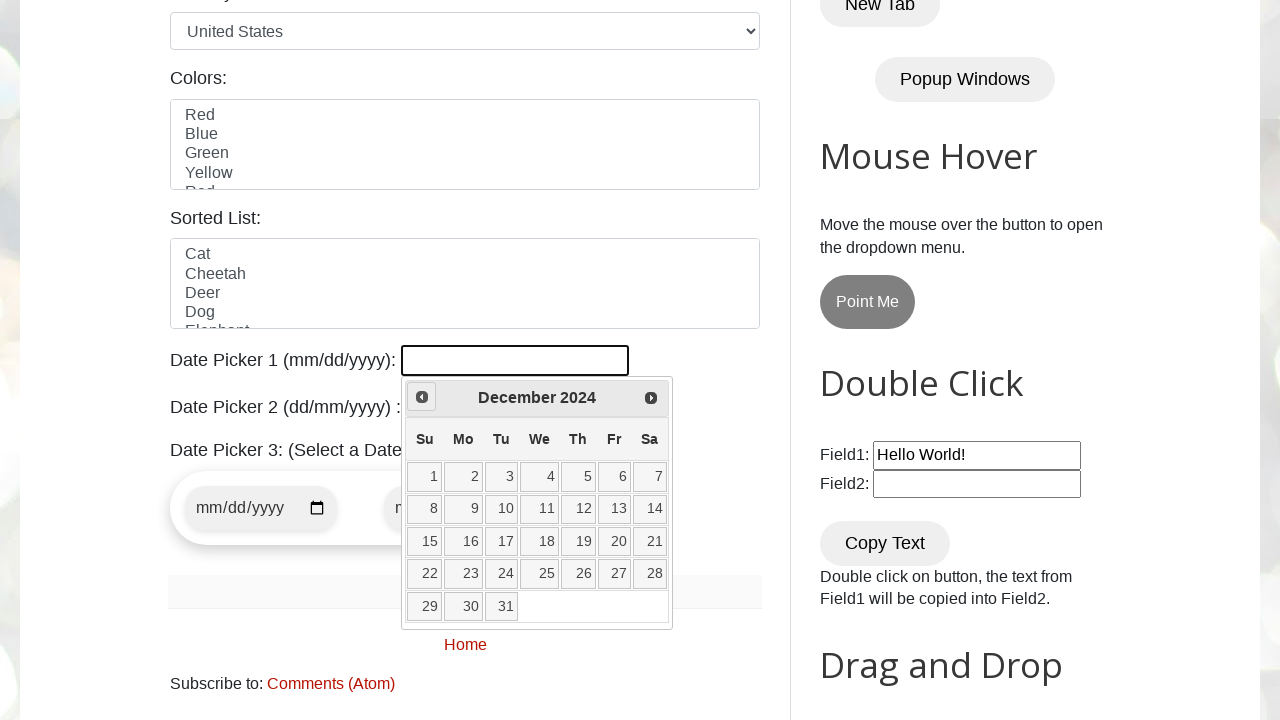

Retrieved year from datepicker
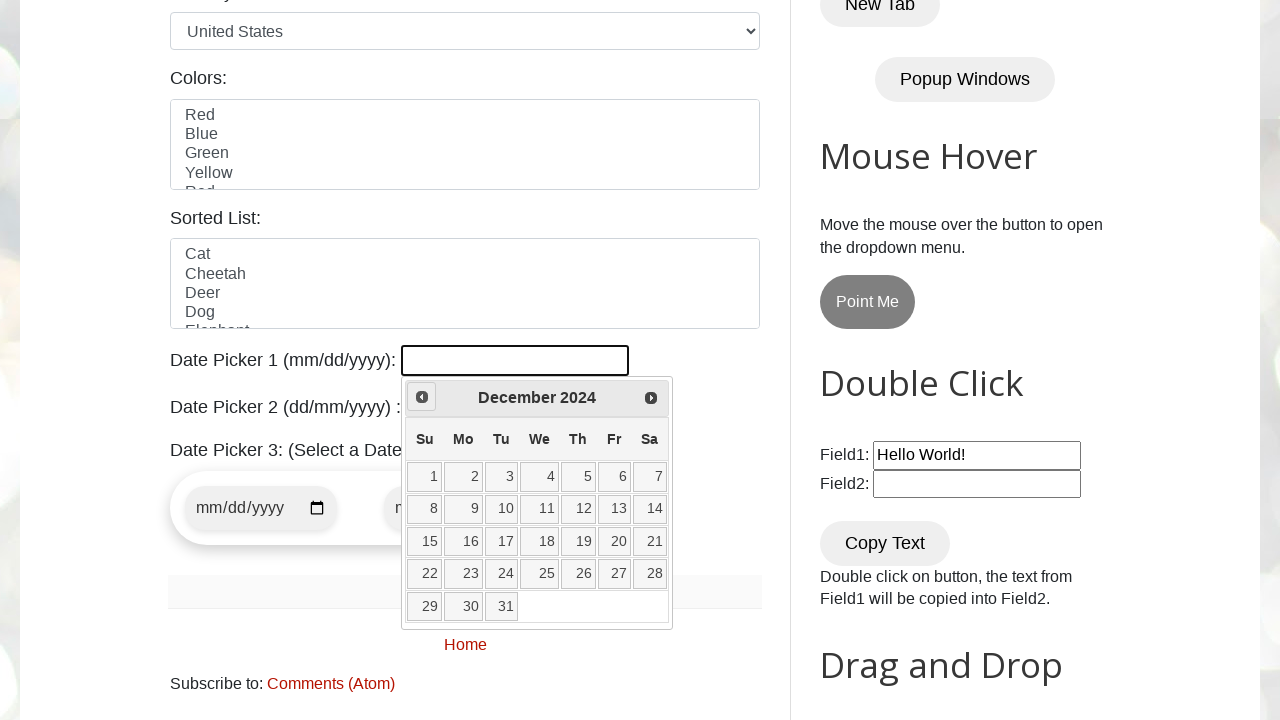

Retrieved month from datepicker
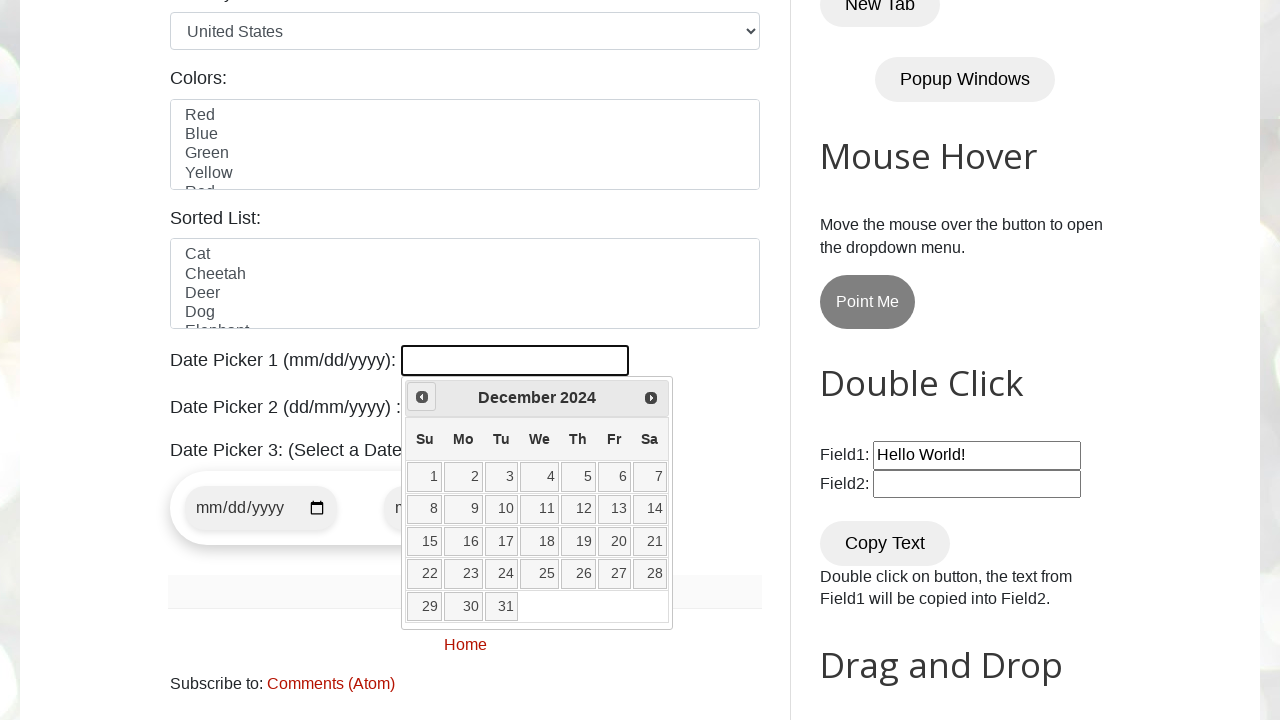

Clicked previous button to navigate backwards (currently at December 2024) at (422, 397) on xpath=//span[@class='ui-icon ui-icon-circle-triangle-w']
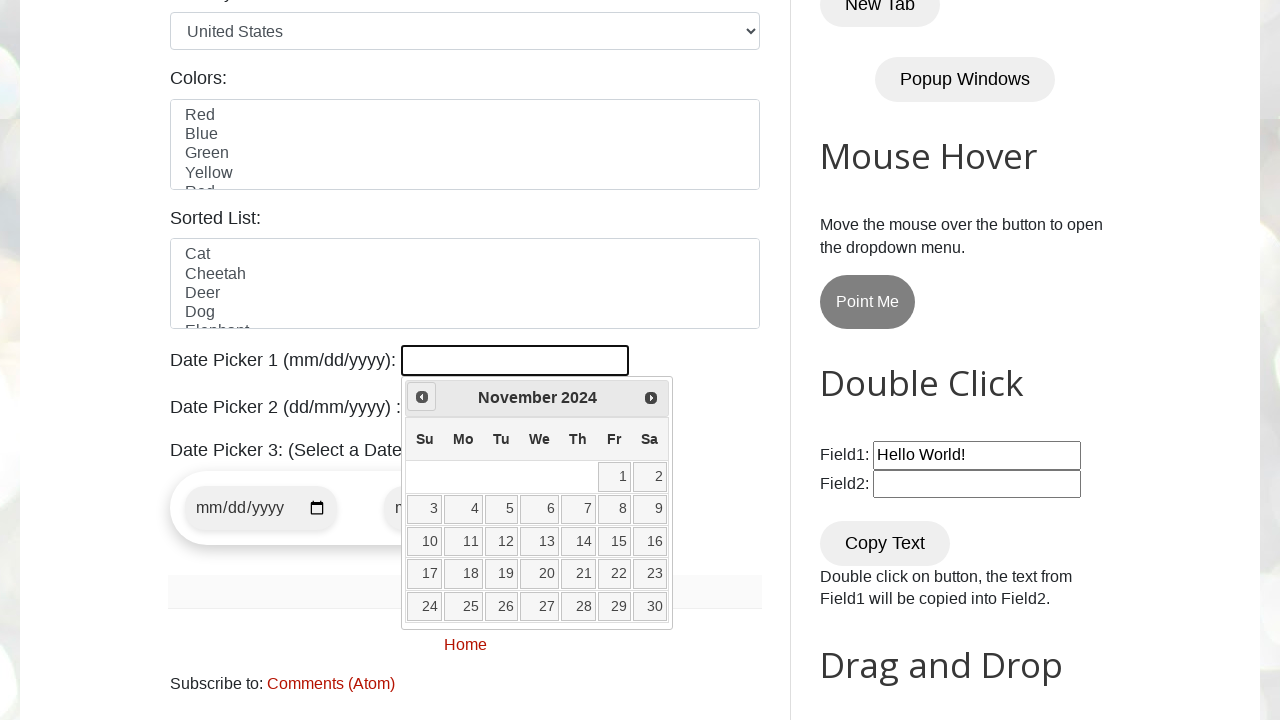

Retrieved year from datepicker
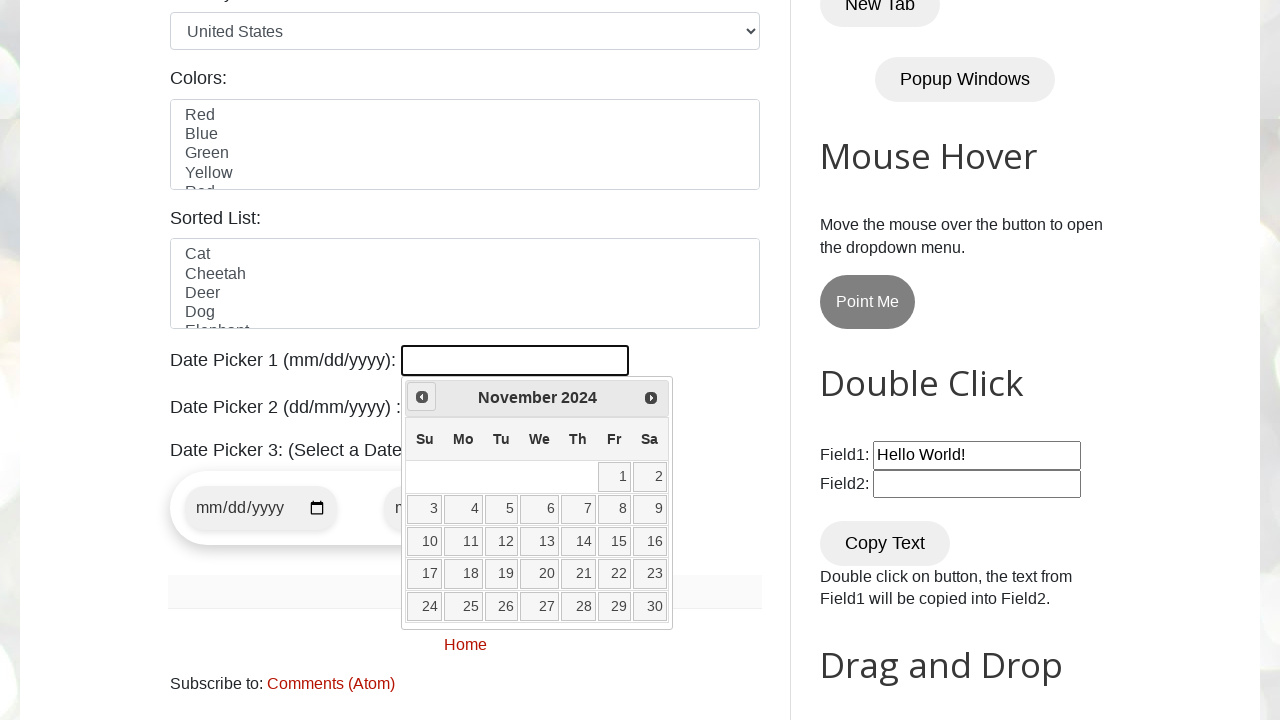

Retrieved month from datepicker
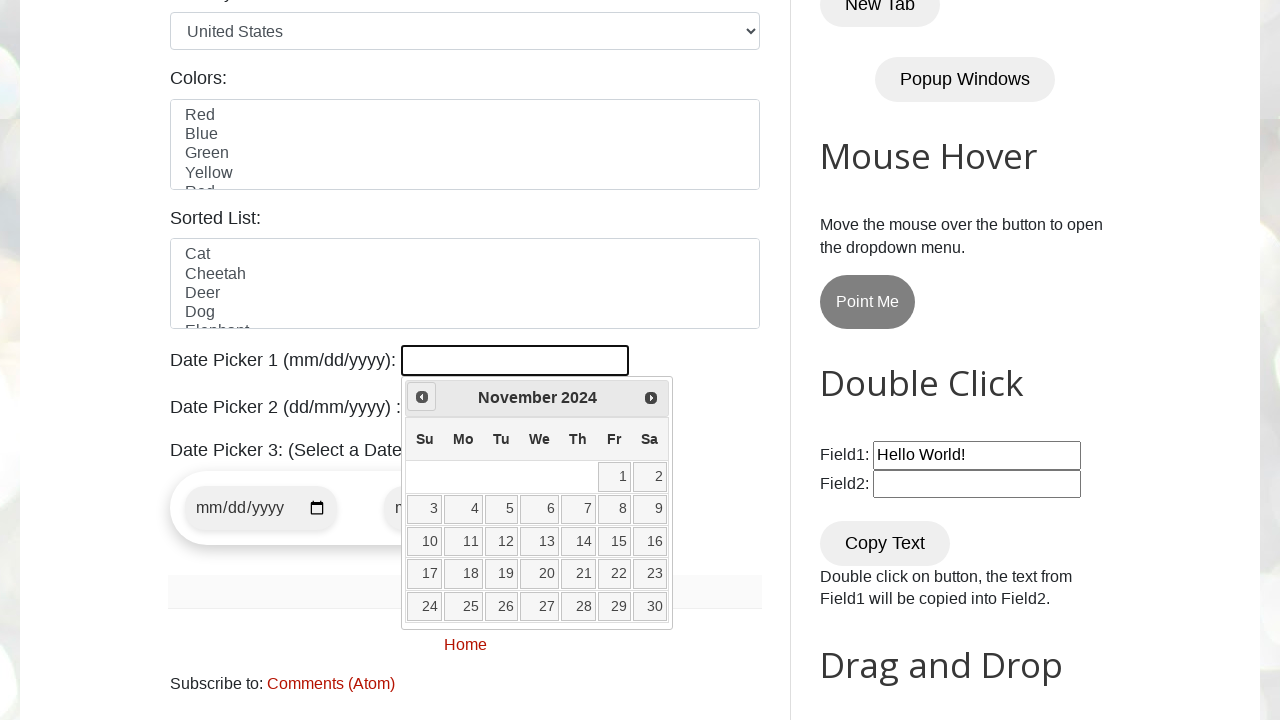

Clicked previous button to navigate backwards (currently at November 2024) at (422, 397) on xpath=//span[@class='ui-icon ui-icon-circle-triangle-w']
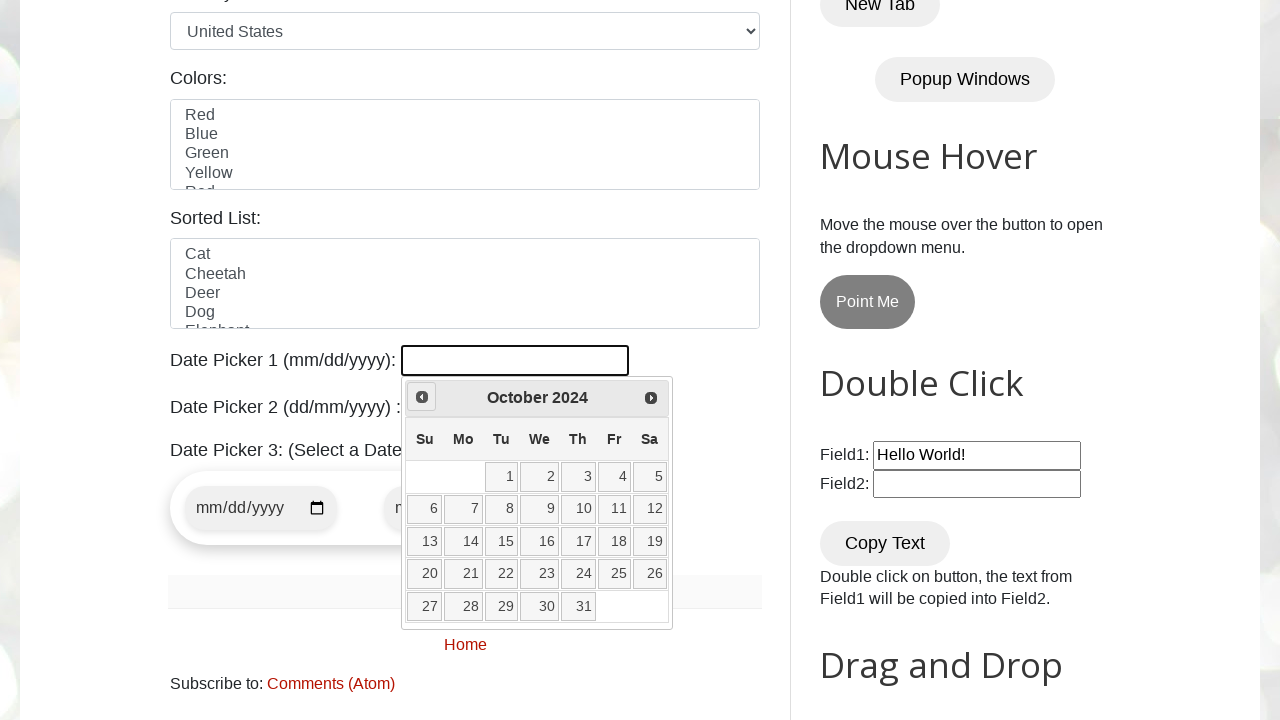

Retrieved year from datepicker
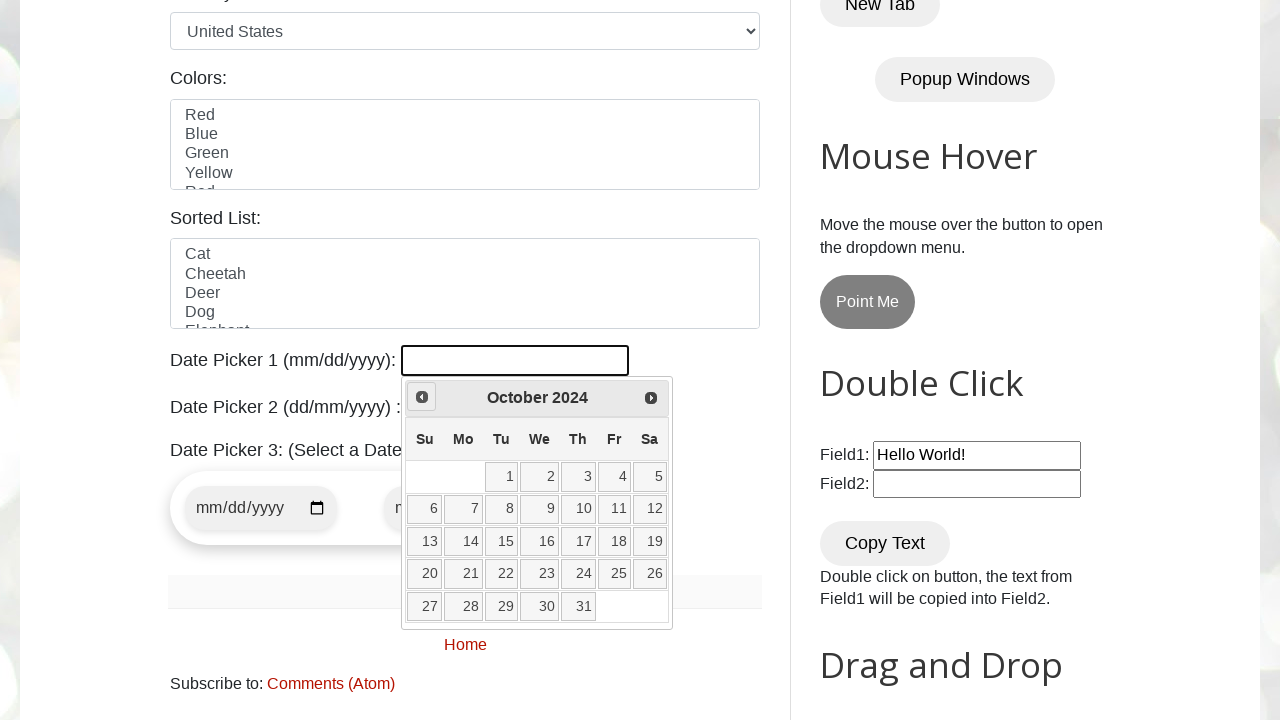

Retrieved month from datepicker
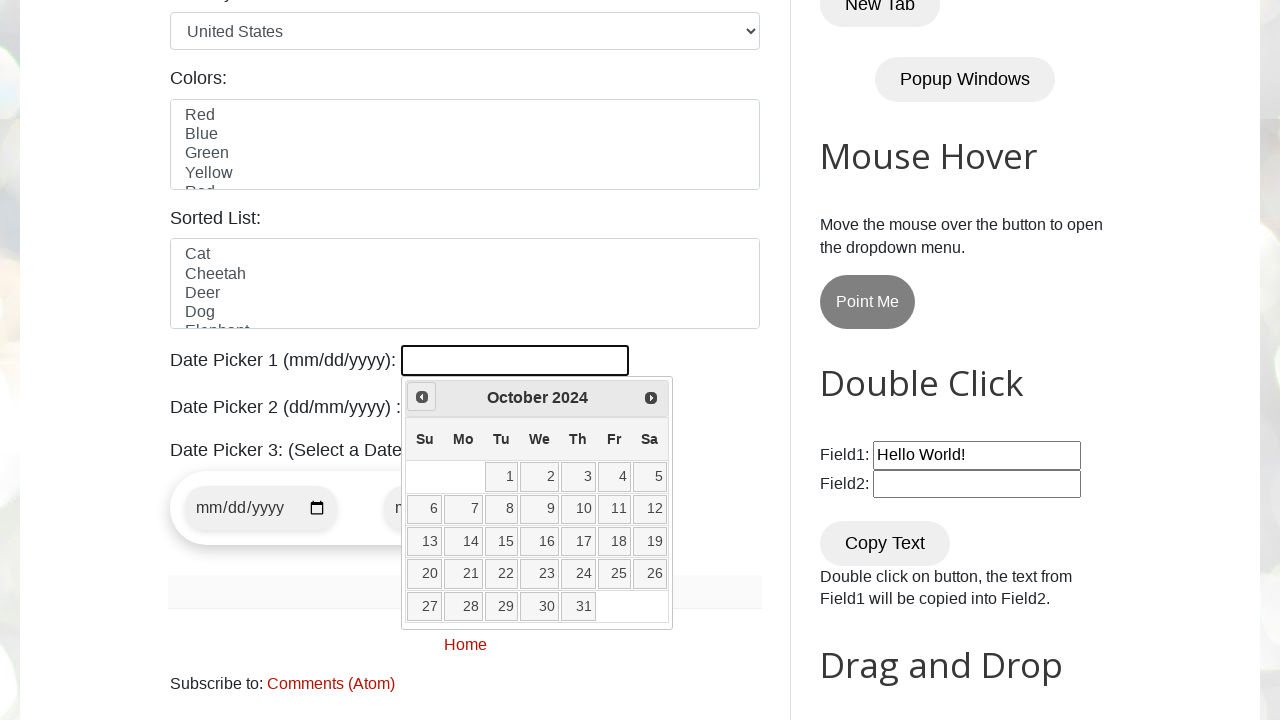

Clicked previous button to navigate backwards (currently at October 2024) at (422, 397) on xpath=//span[@class='ui-icon ui-icon-circle-triangle-w']
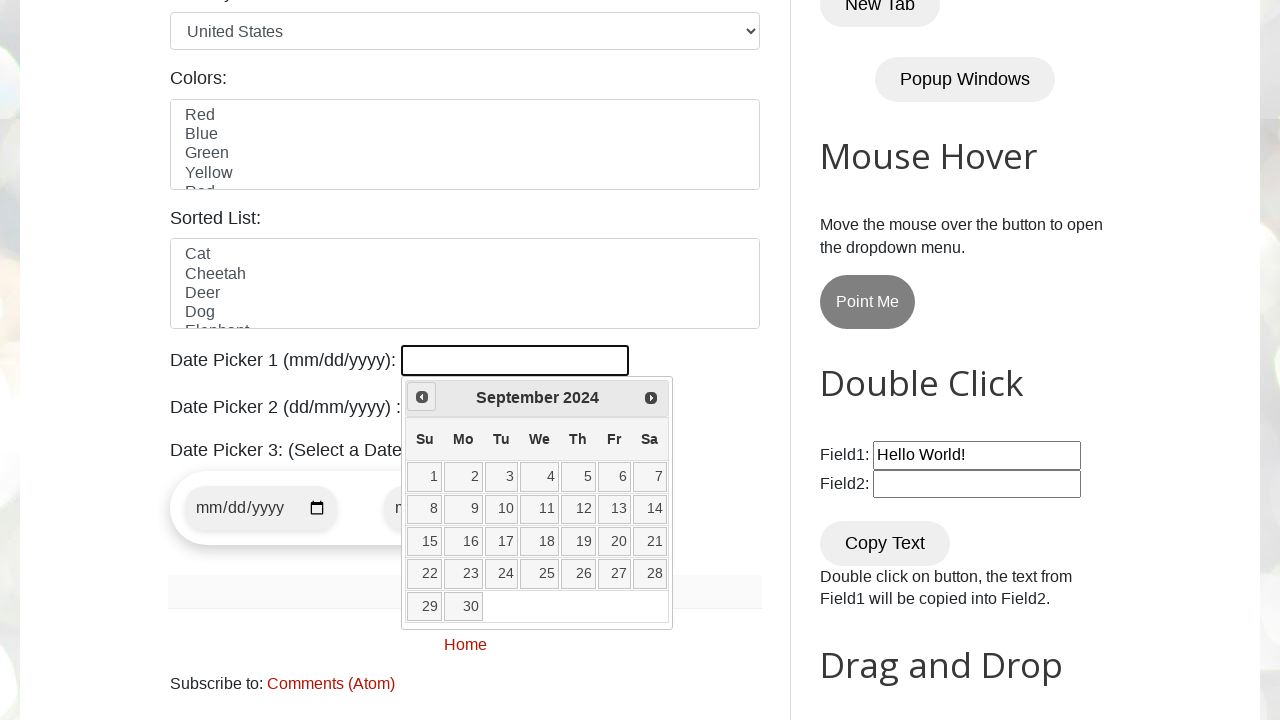

Retrieved year from datepicker
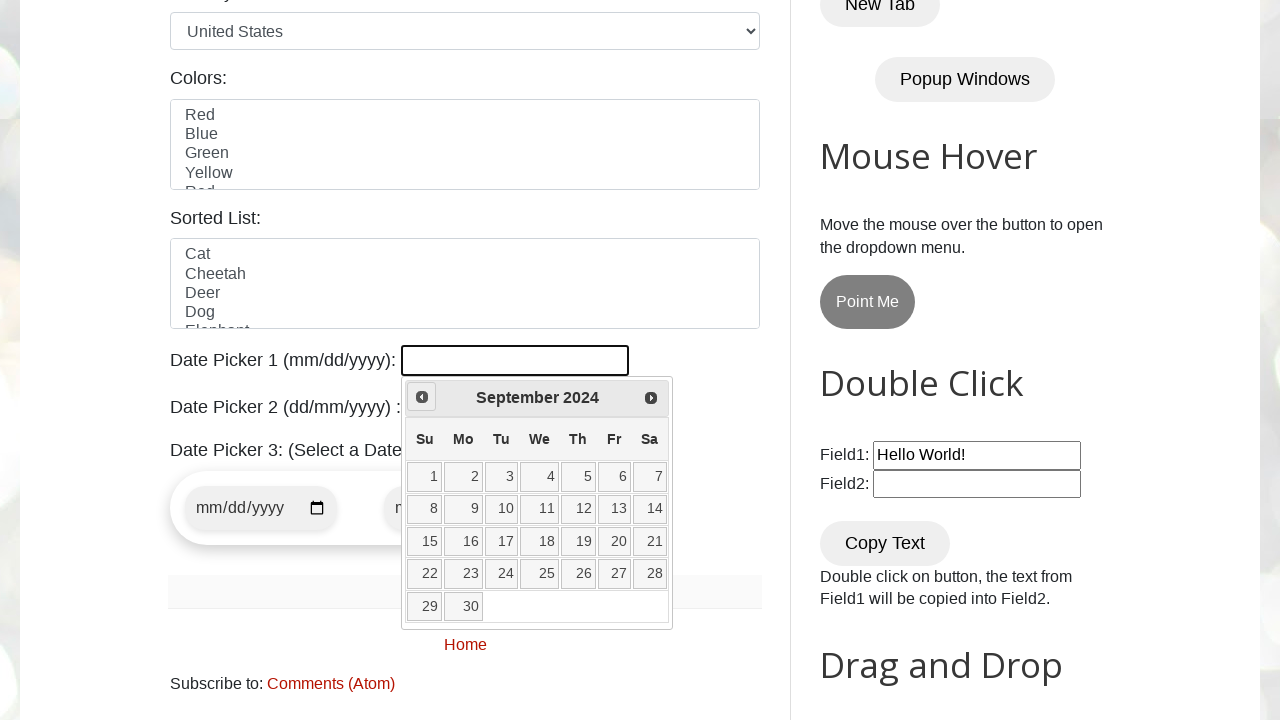

Retrieved month from datepicker
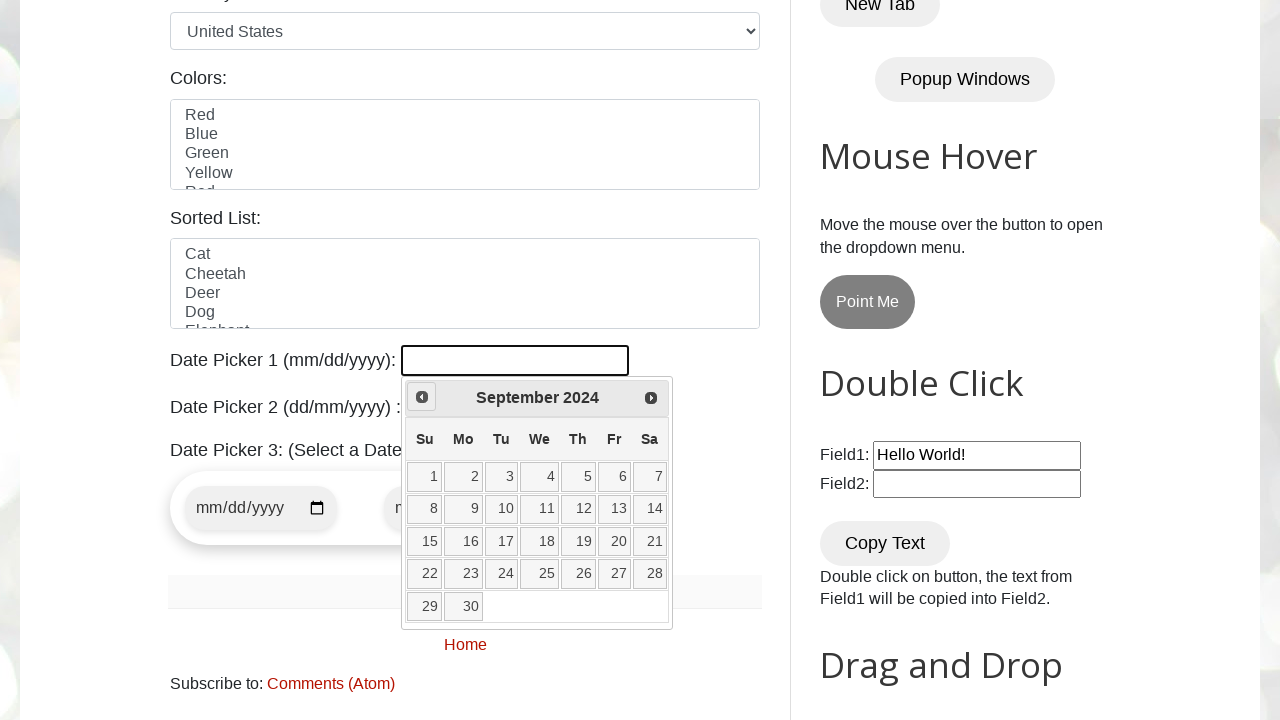

Clicked previous button to navigate backwards (currently at September 2024) at (422, 397) on xpath=//span[@class='ui-icon ui-icon-circle-triangle-w']
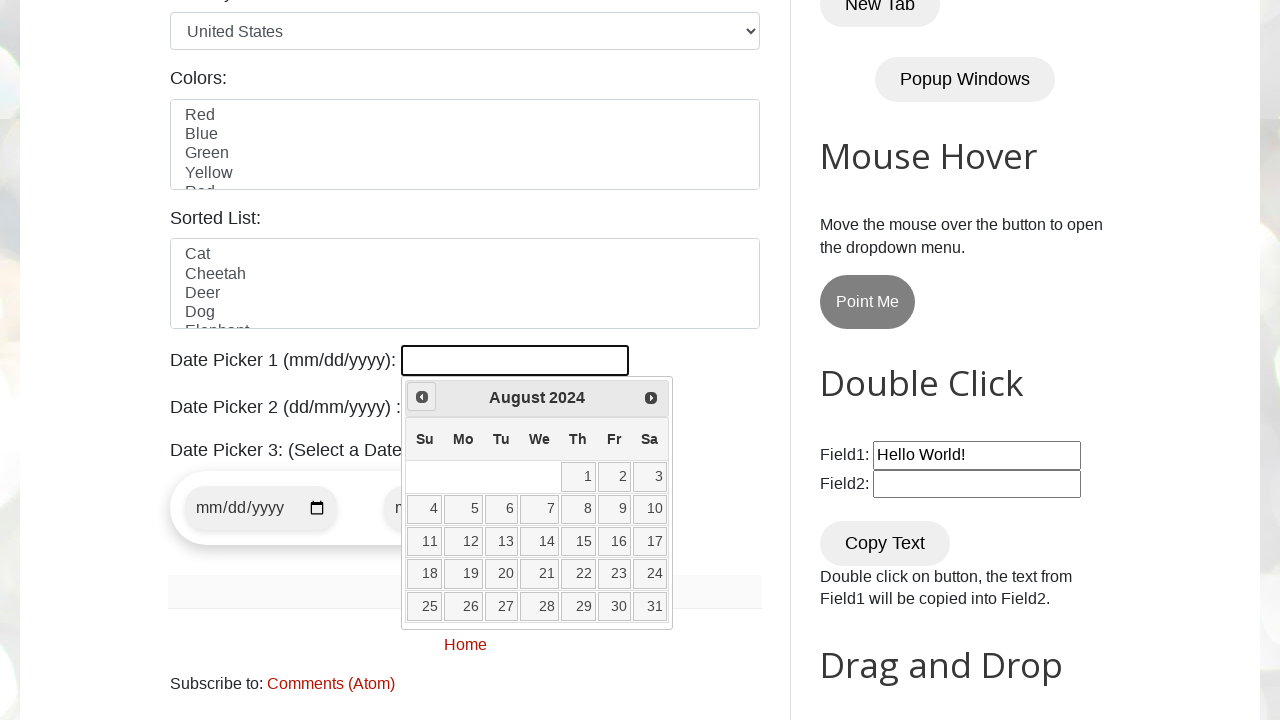

Retrieved year from datepicker
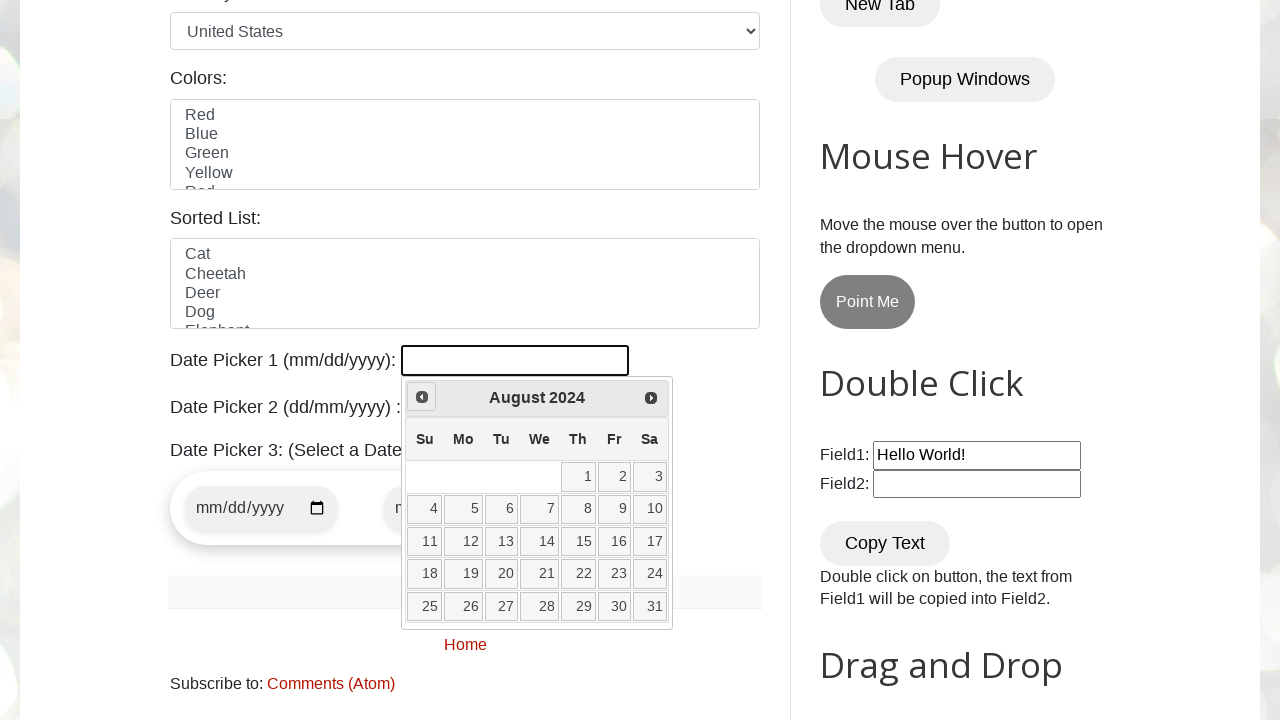

Retrieved month from datepicker
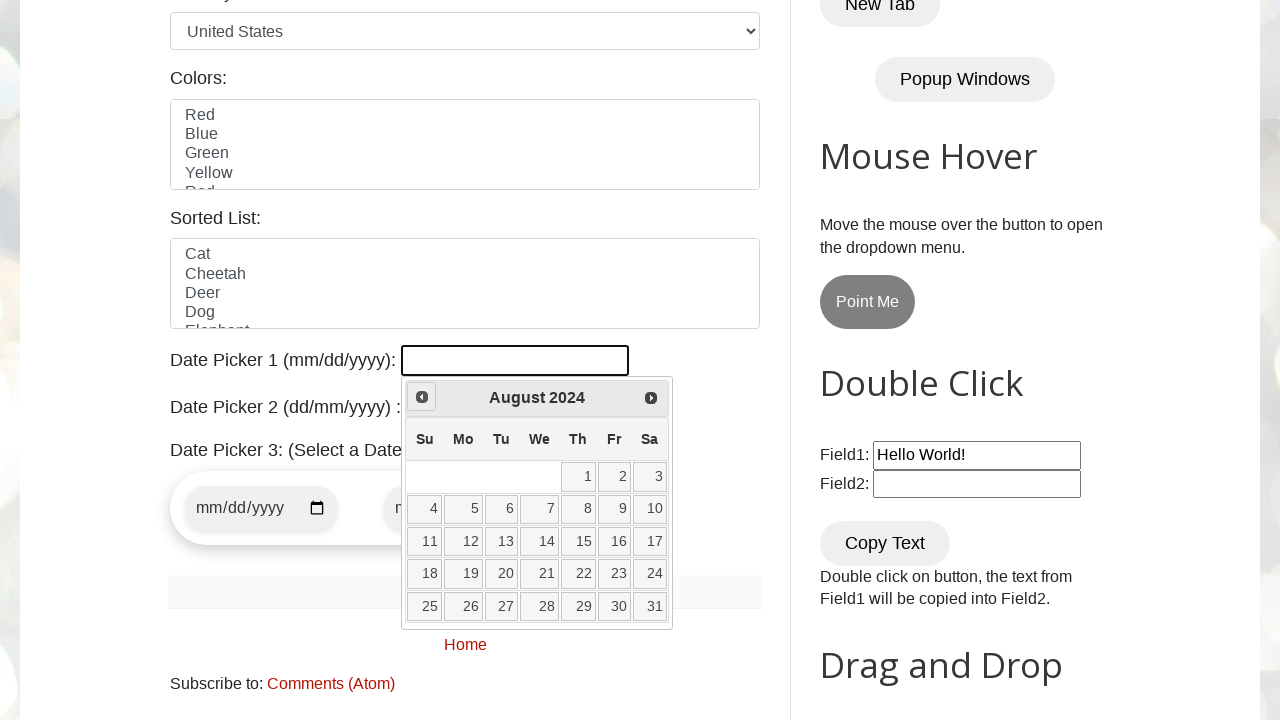

Clicked previous button to navigate backwards (currently at August 2024) at (422, 397) on xpath=//span[@class='ui-icon ui-icon-circle-triangle-w']
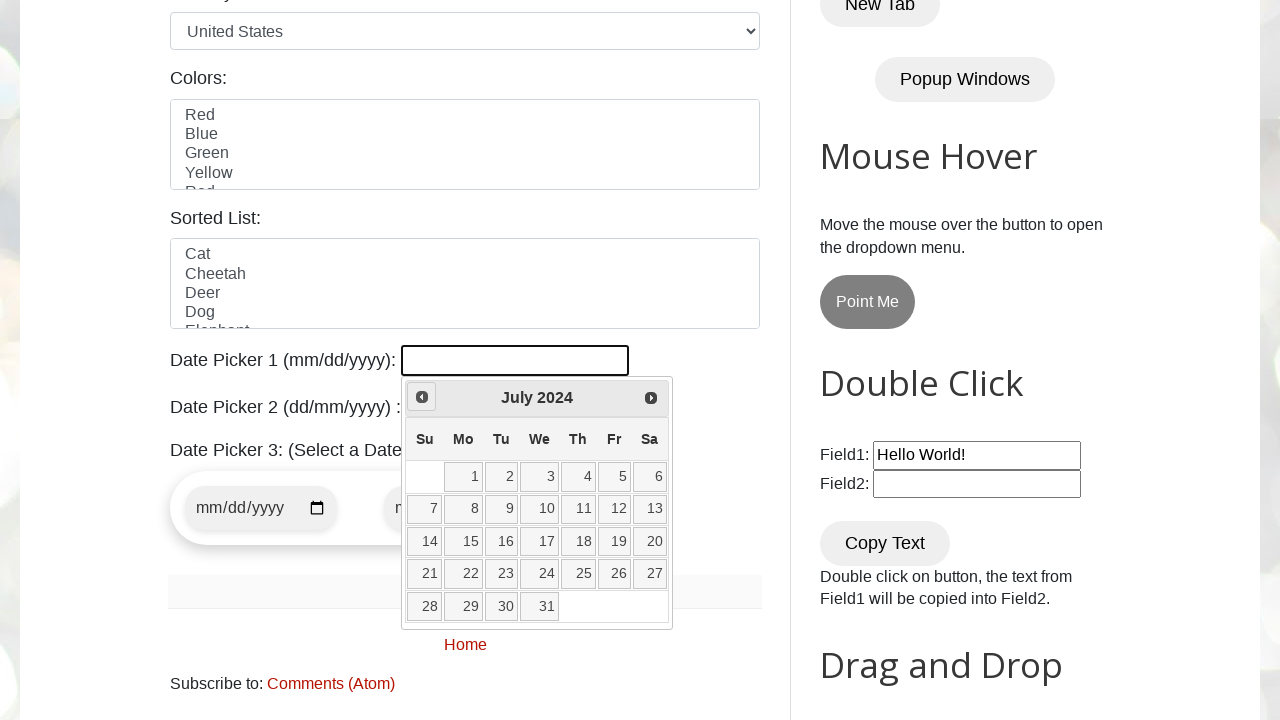

Retrieved year from datepicker
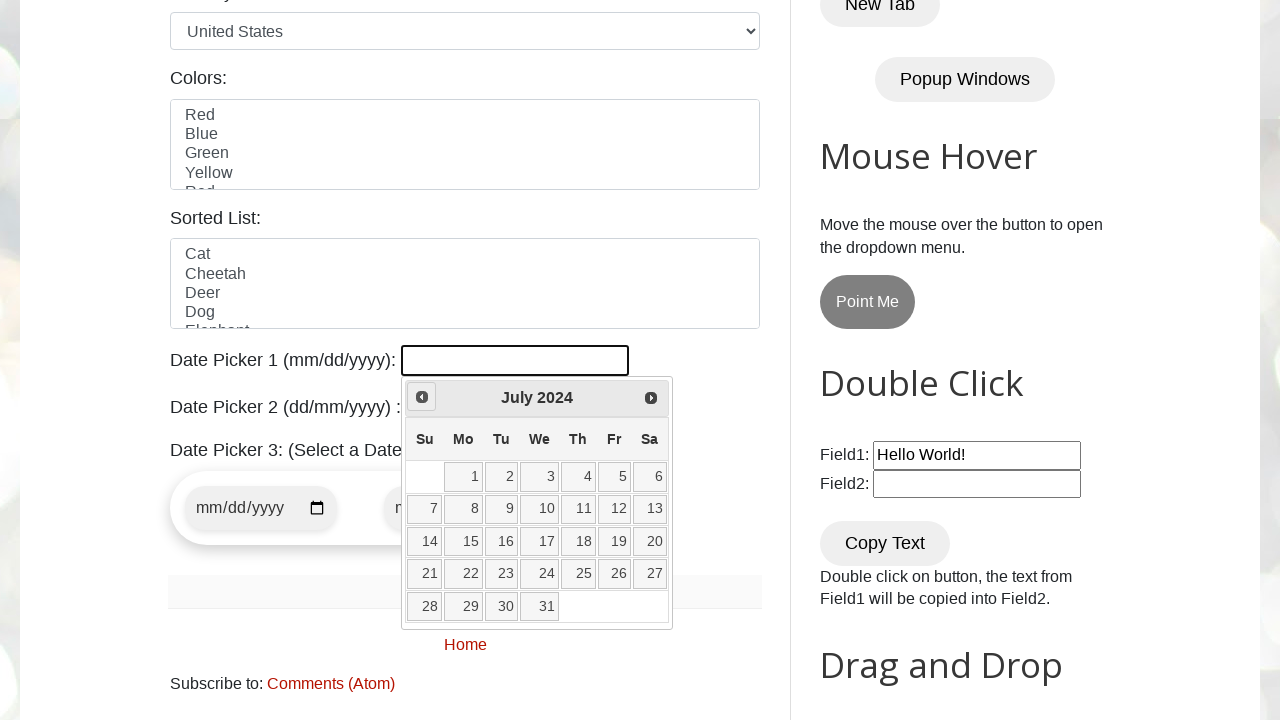

Retrieved month from datepicker
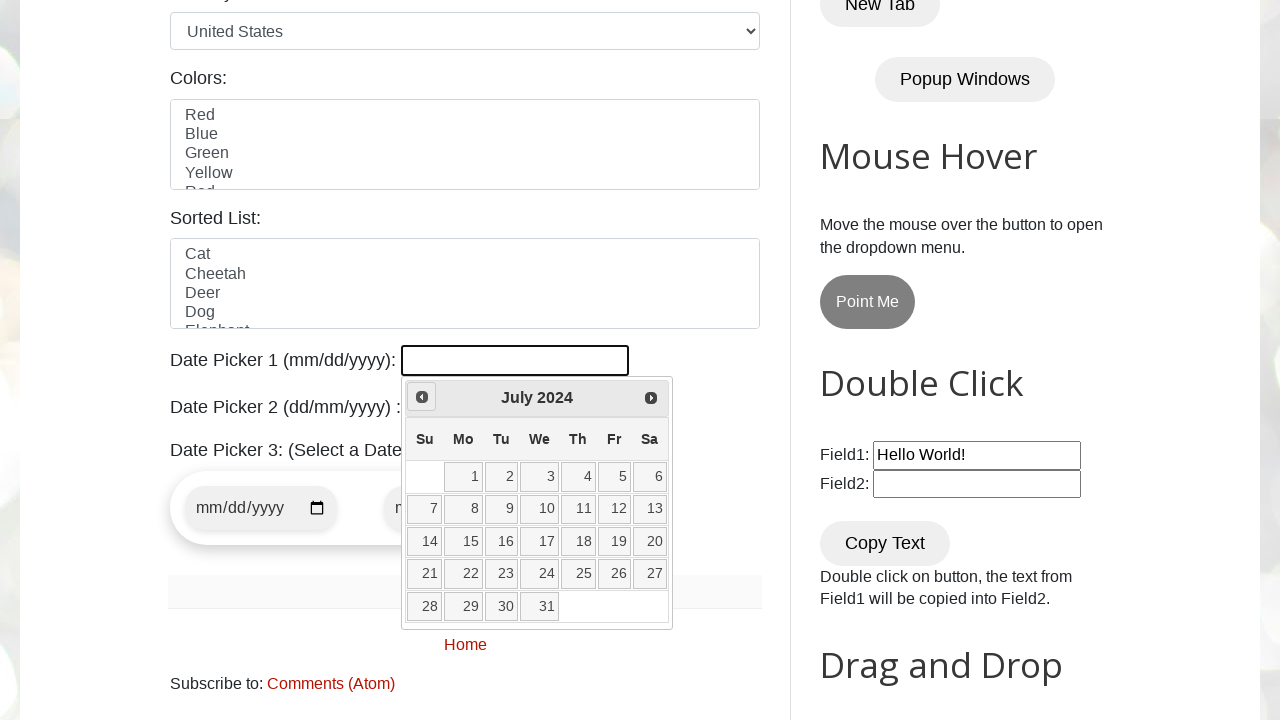

Clicked previous button to navigate backwards (currently at July 2024) at (422, 397) on xpath=//span[@class='ui-icon ui-icon-circle-triangle-w']
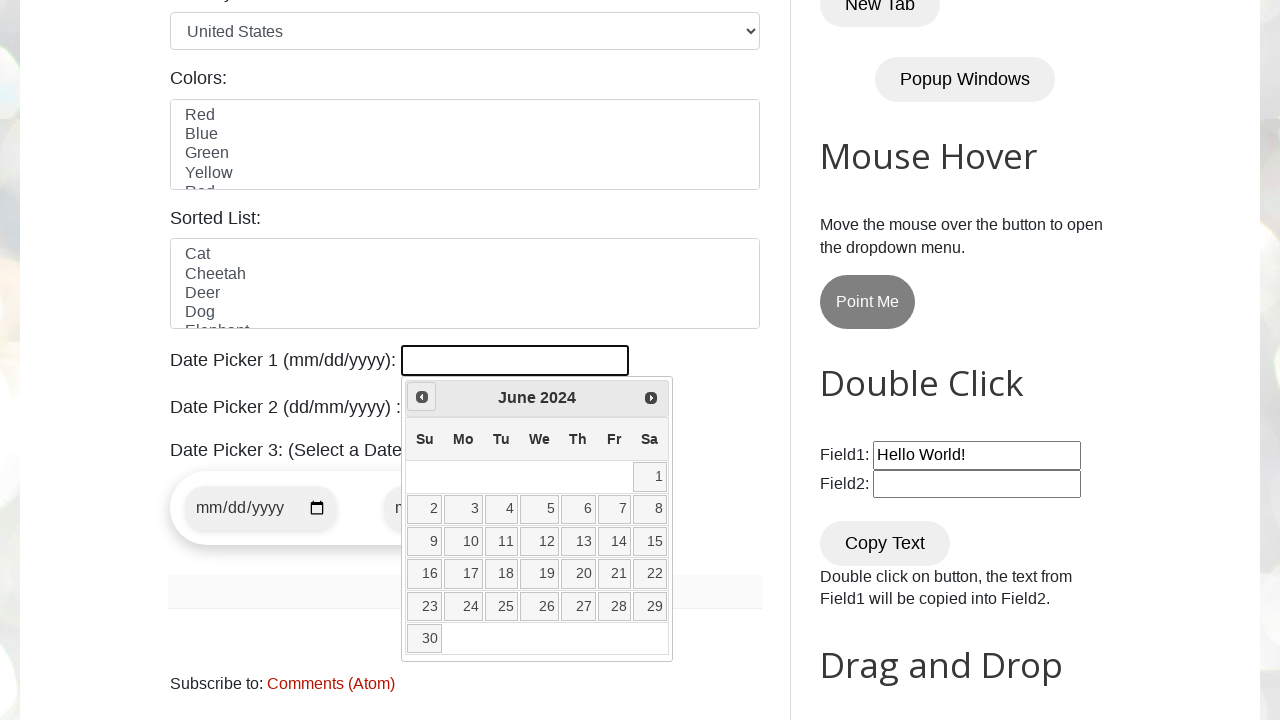

Retrieved year from datepicker
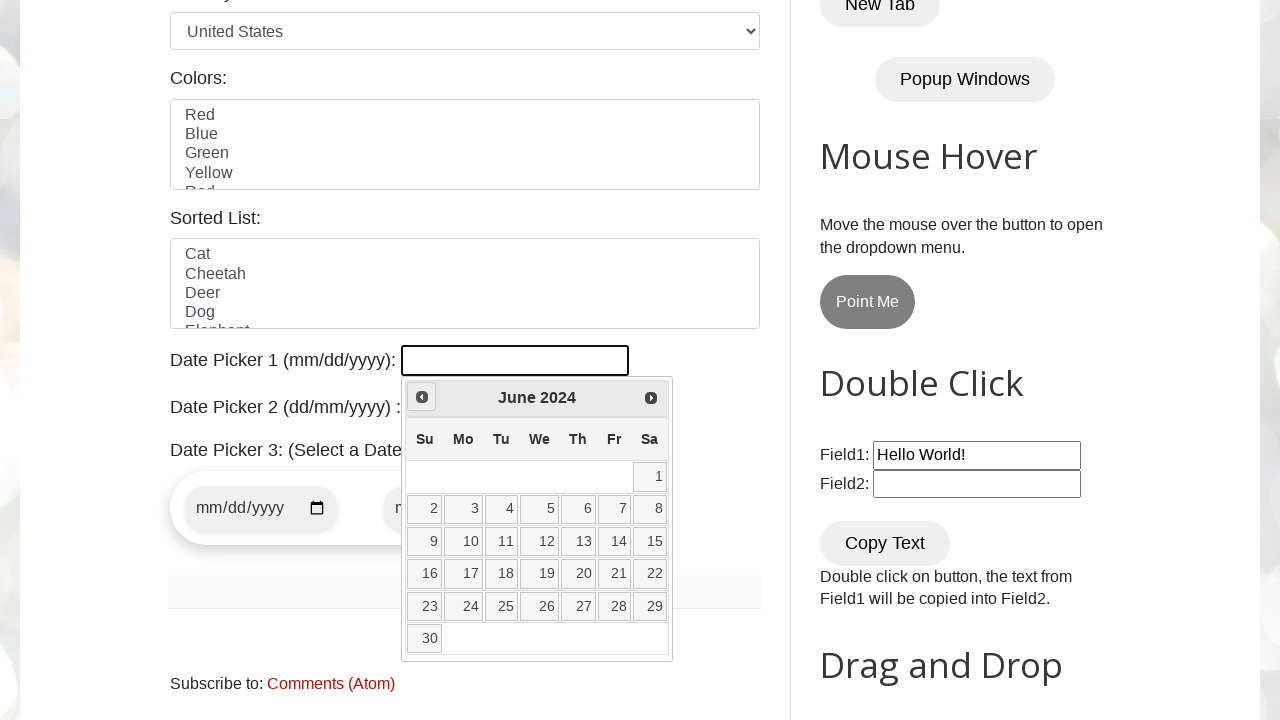

Retrieved month from datepicker
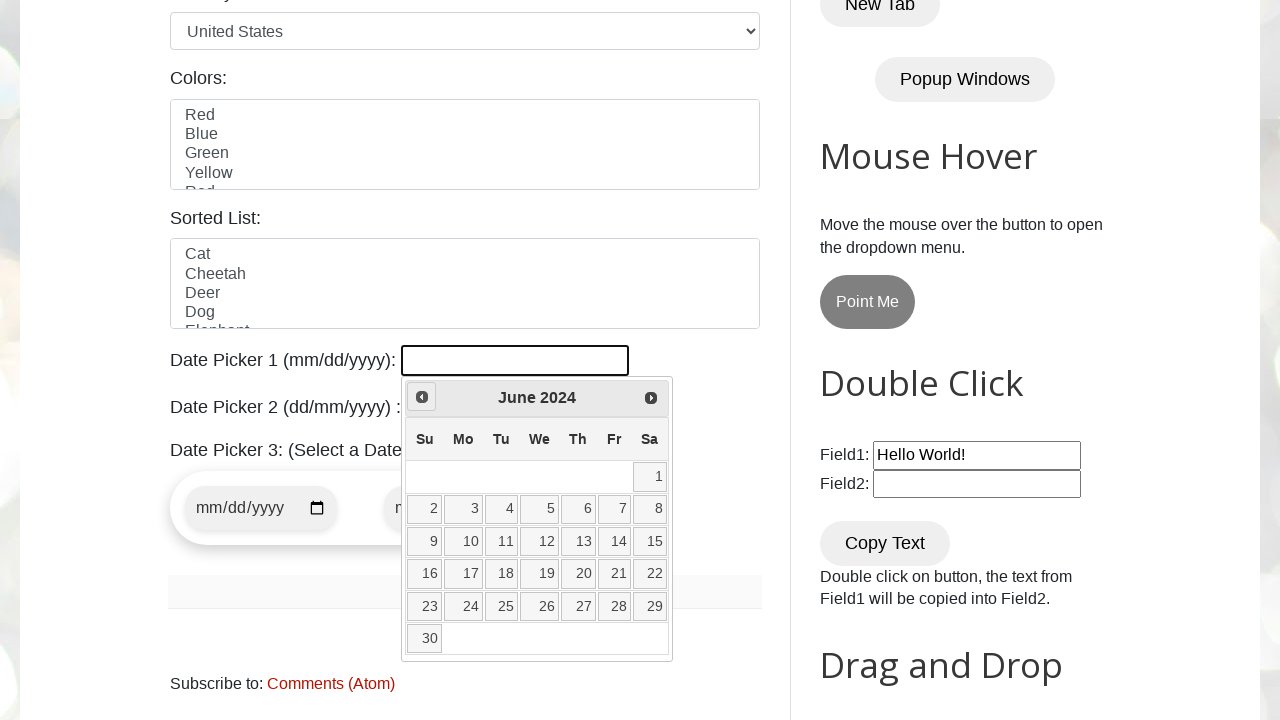

Clicked previous button to navigate backwards (currently at June 2024) at (422, 397) on xpath=//span[@class='ui-icon ui-icon-circle-triangle-w']
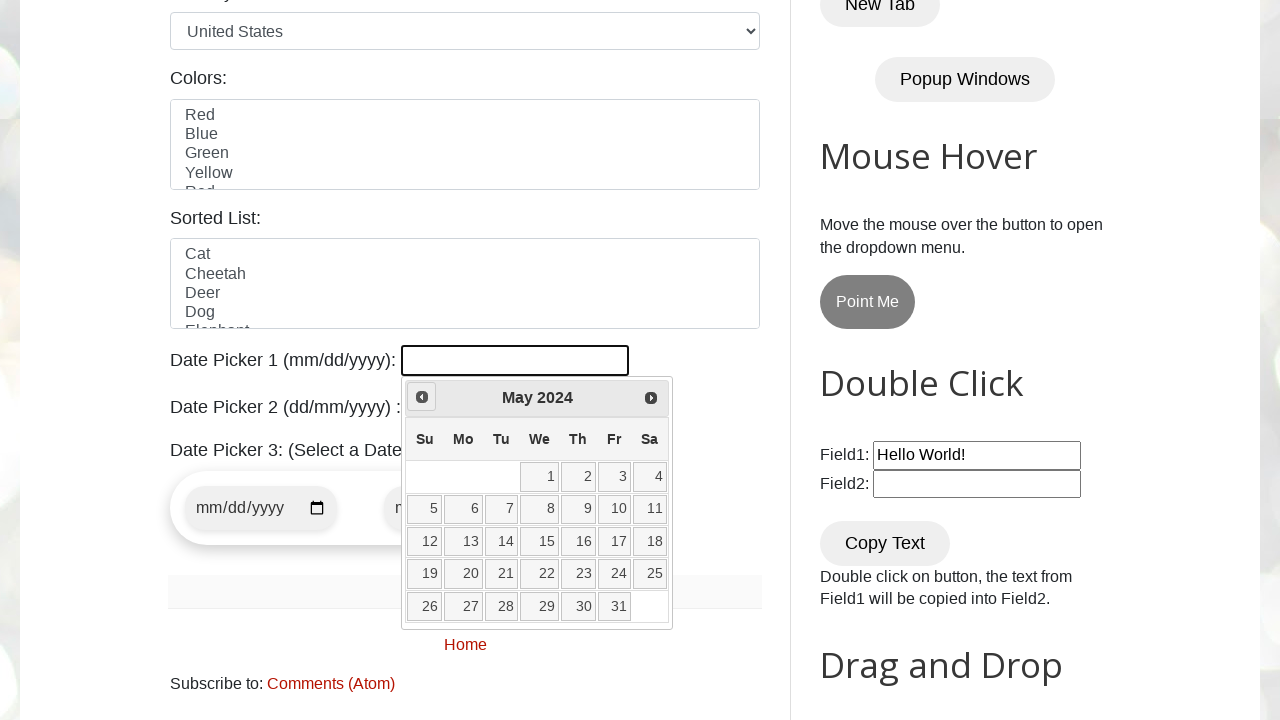

Retrieved year from datepicker
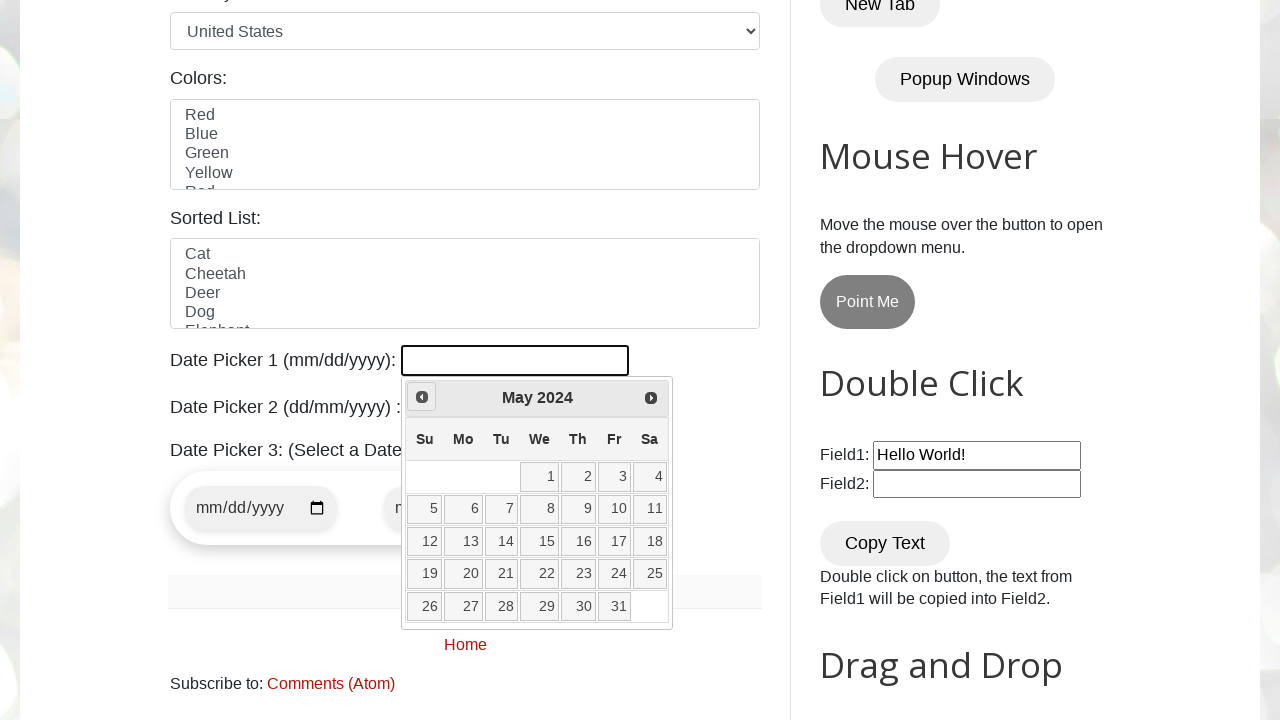

Retrieved month from datepicker
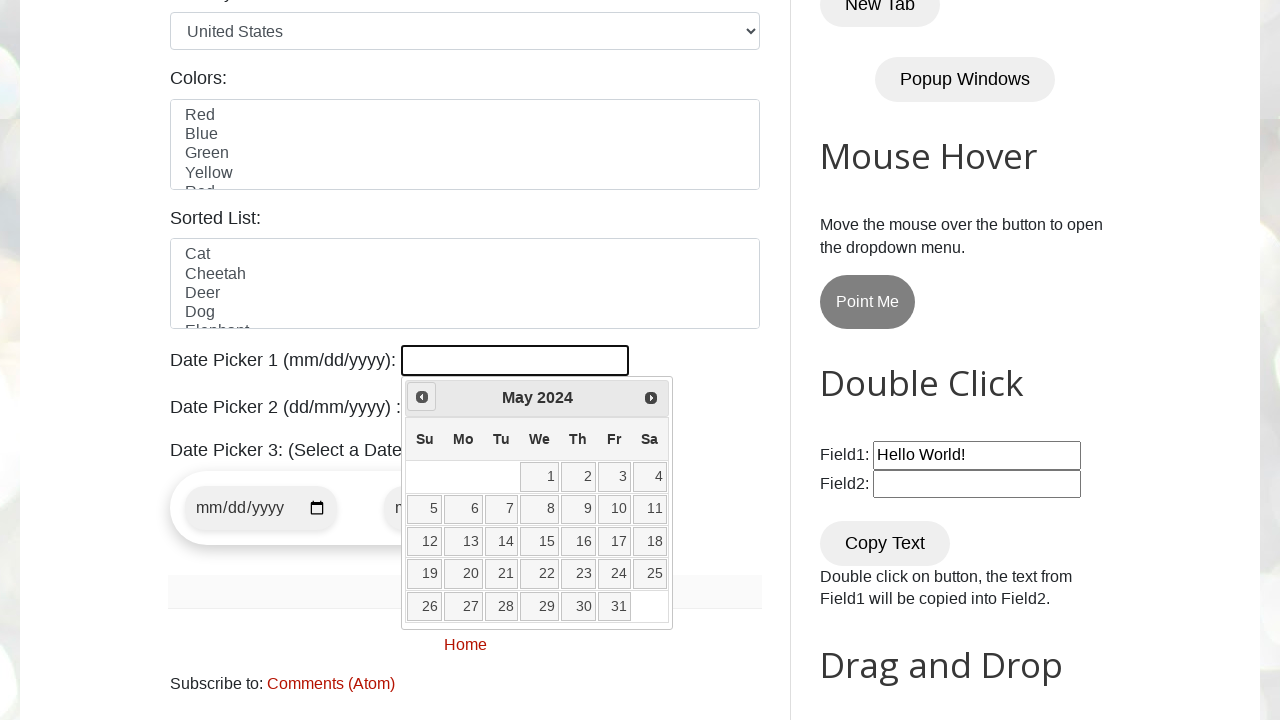

Clicked previous button to navigate backwards (currently at May 2024) at (422, 397) on xpath=//span[@class='ui-icon ui-icon-circle-triangle-w']
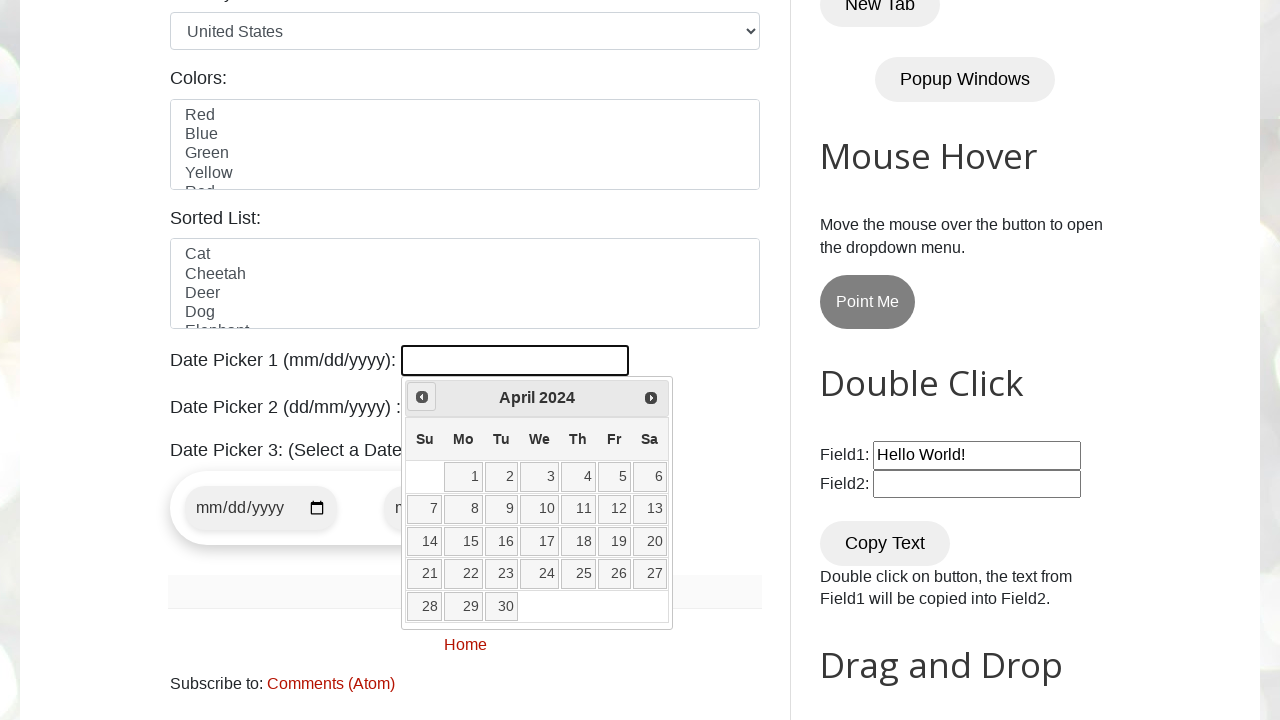

Retrieved year from datepicker
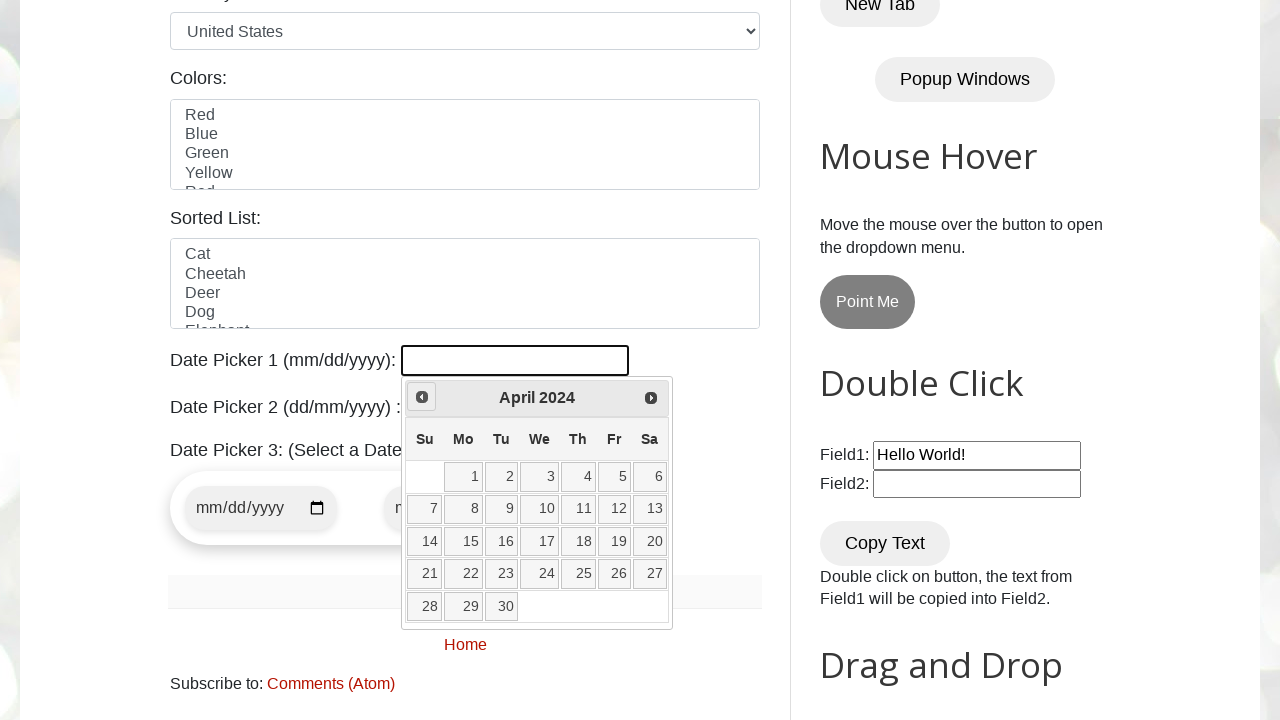

Retrieved month from datepicker
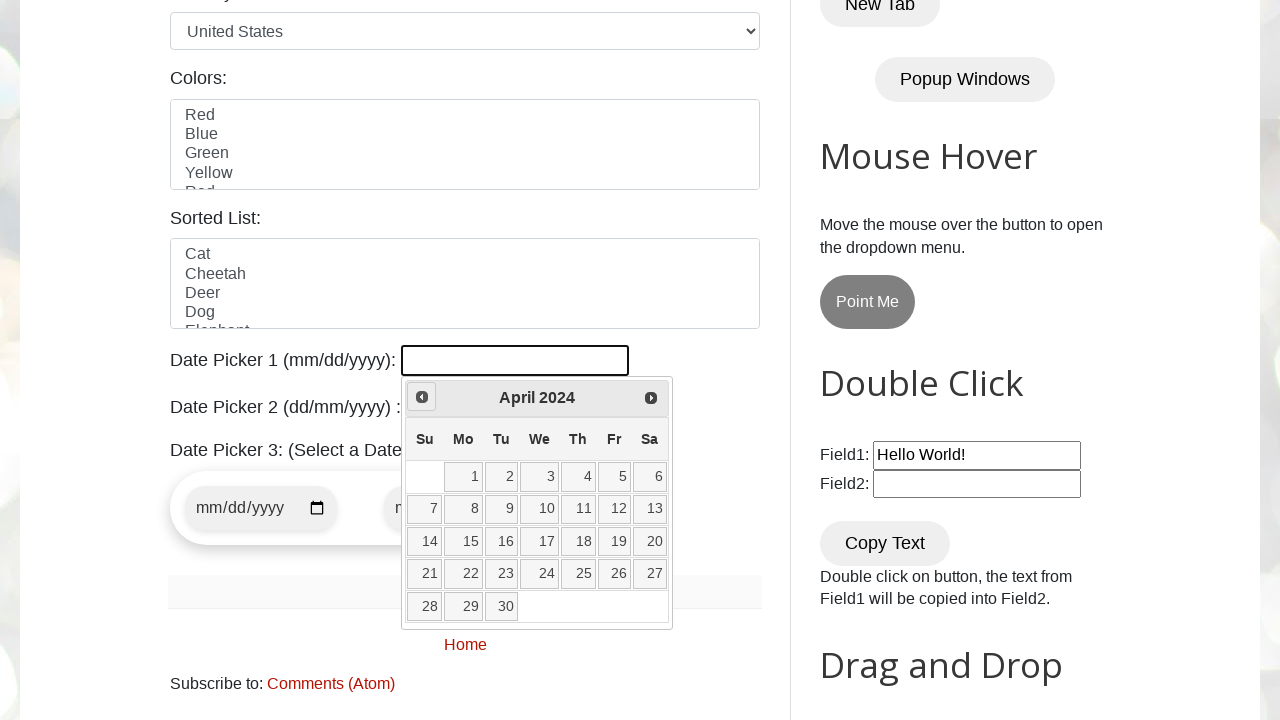

Clicked previous button to navigate backwards (currently at April 2024) at (422, 397) on xpath=//span[@class='ui-icon ui-icon-circle-triangle-w']
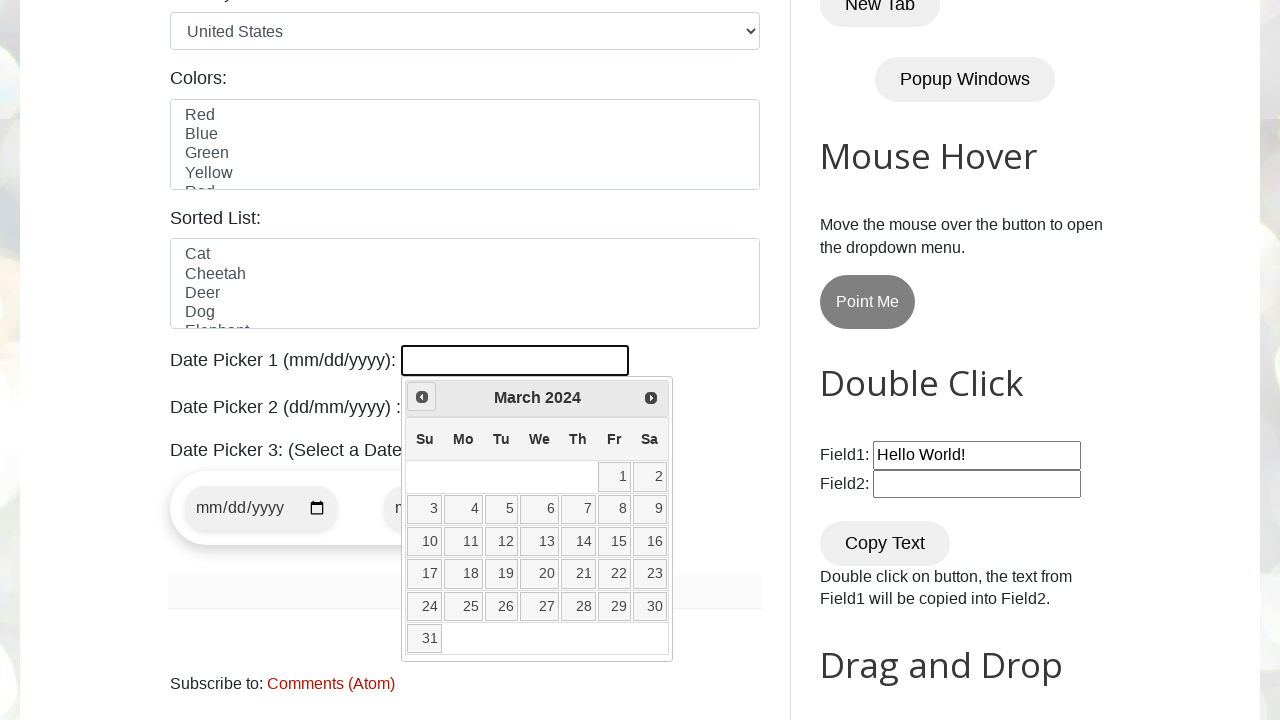

Retrieved year from datepicker
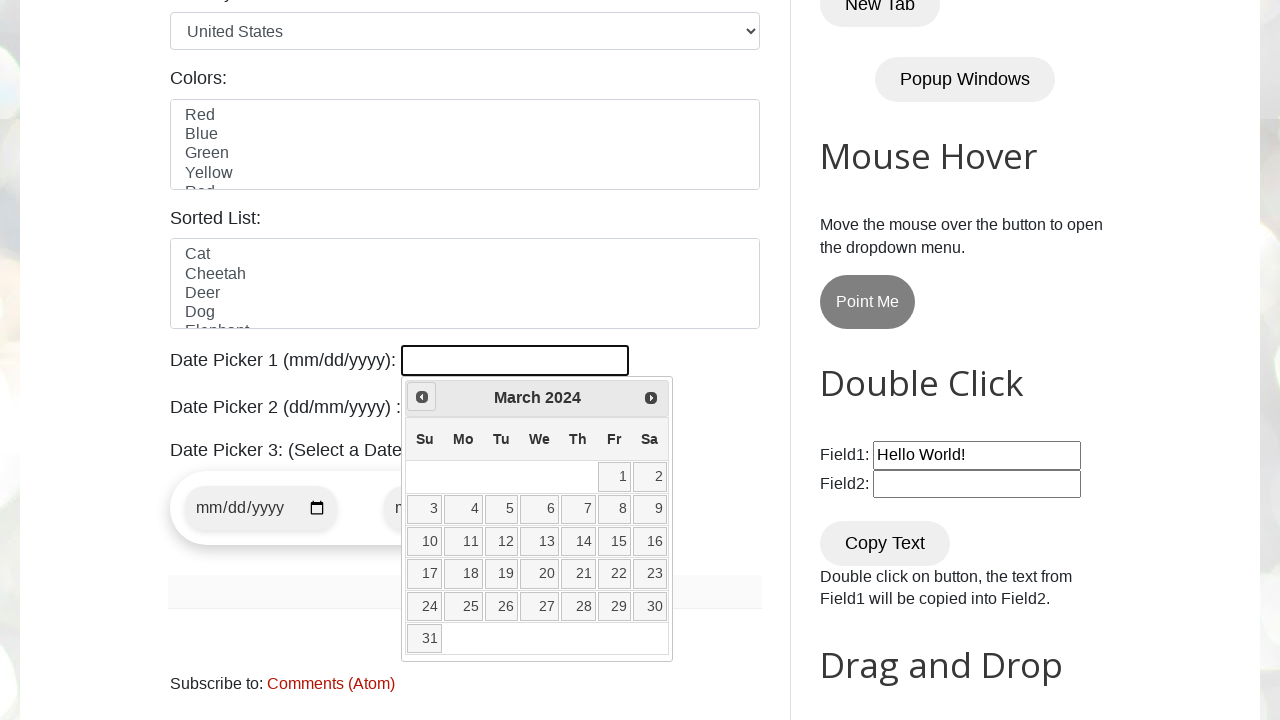

Retrieved month from datepicker
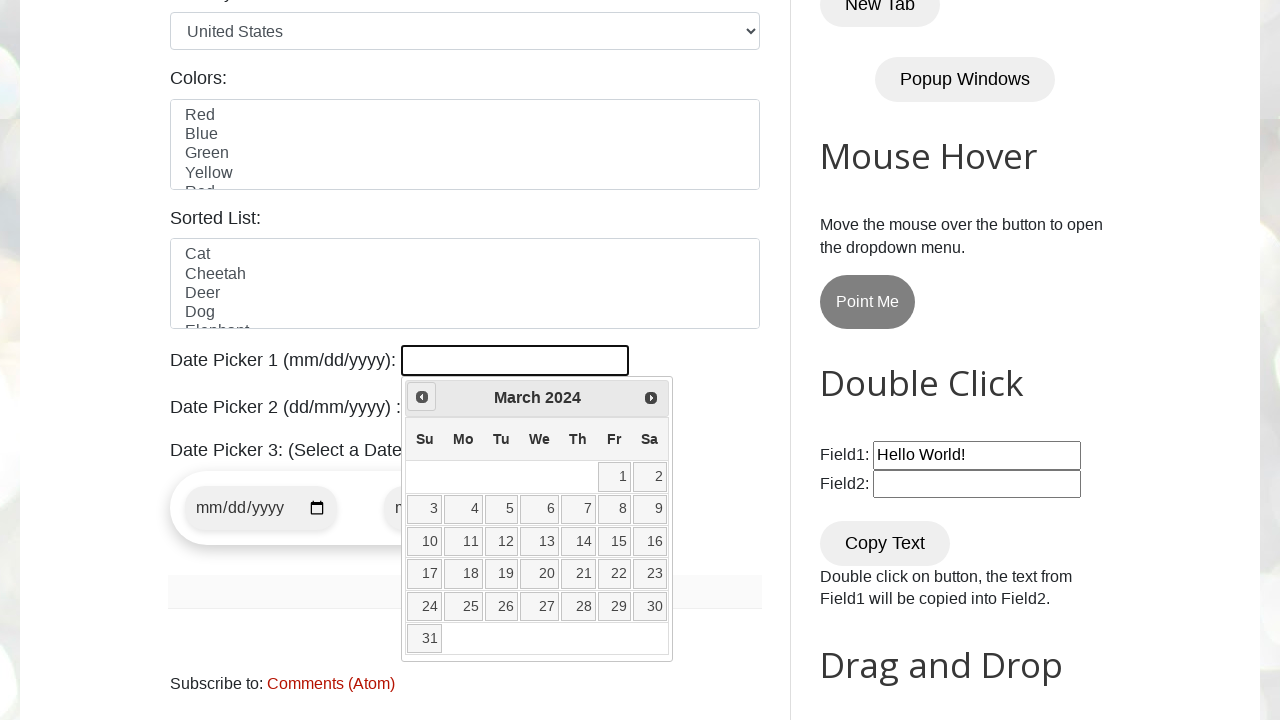

Clicked previous button to navigate backwards (currently at March 2024) at (422, 397) on xpath=//span[@class='ui-icon ui-icon-circle-triangle-w']
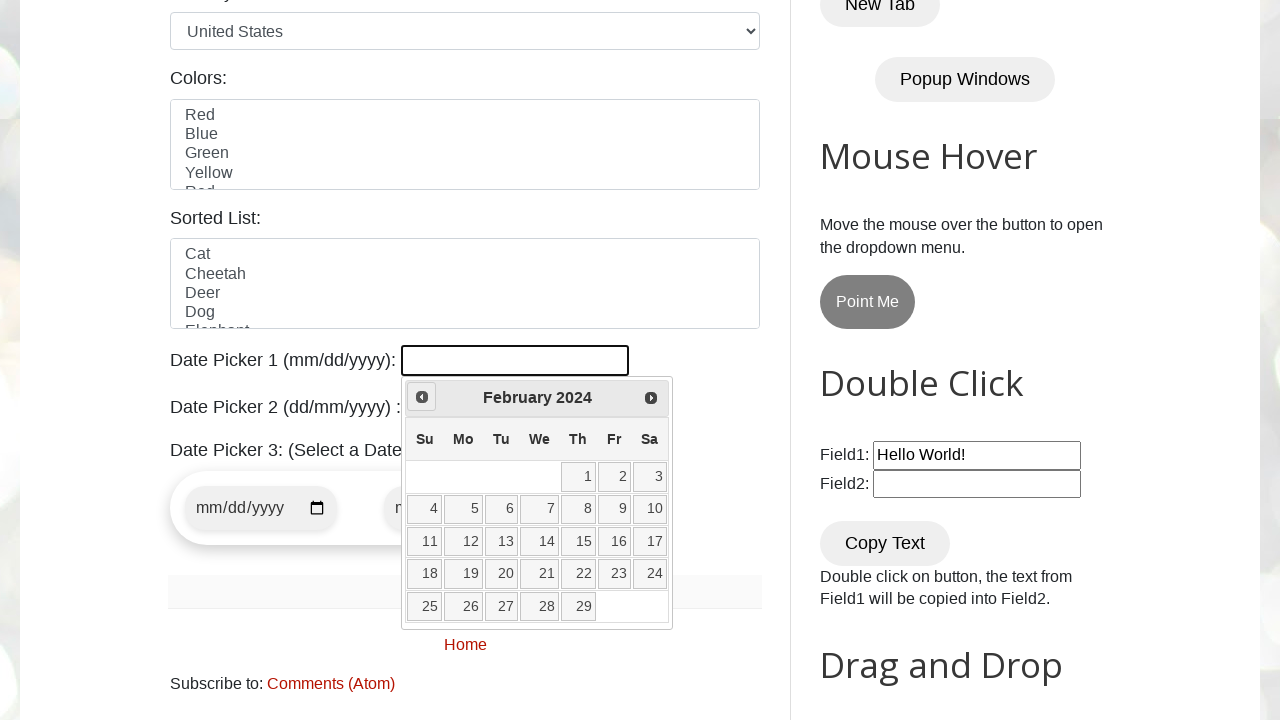

Retrieved year from datepicker
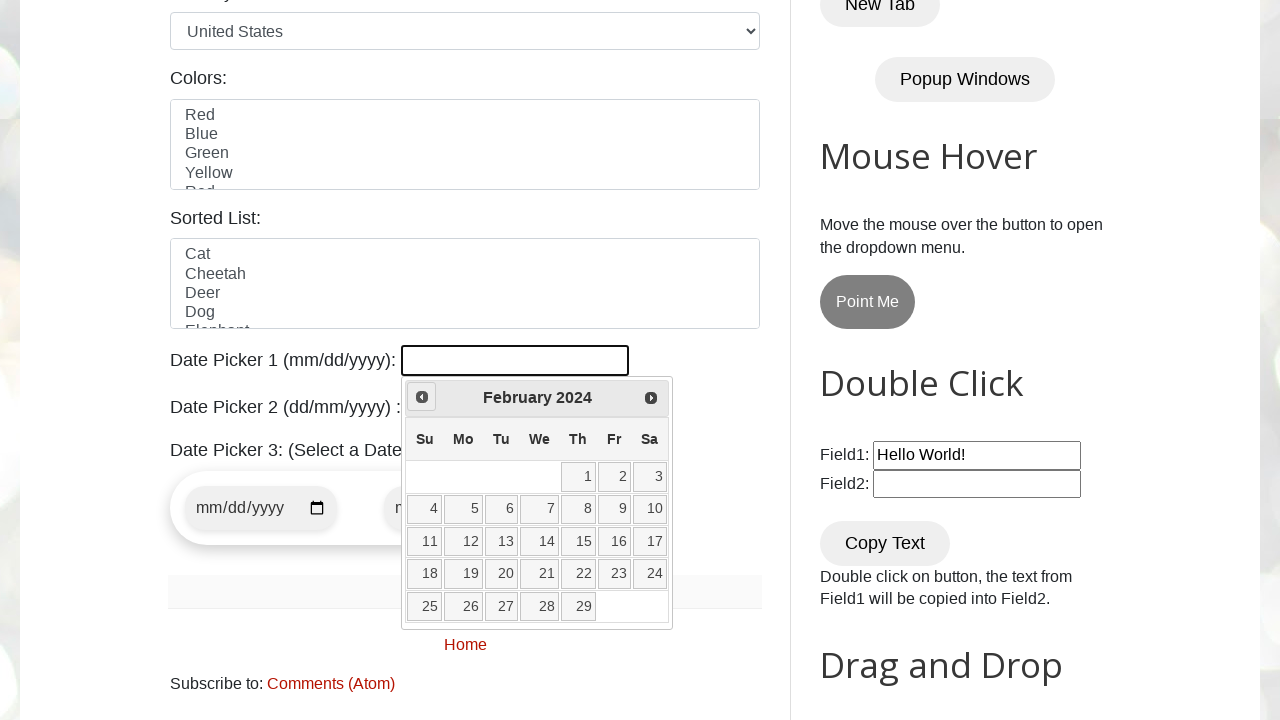

Retrieved month from datepicker
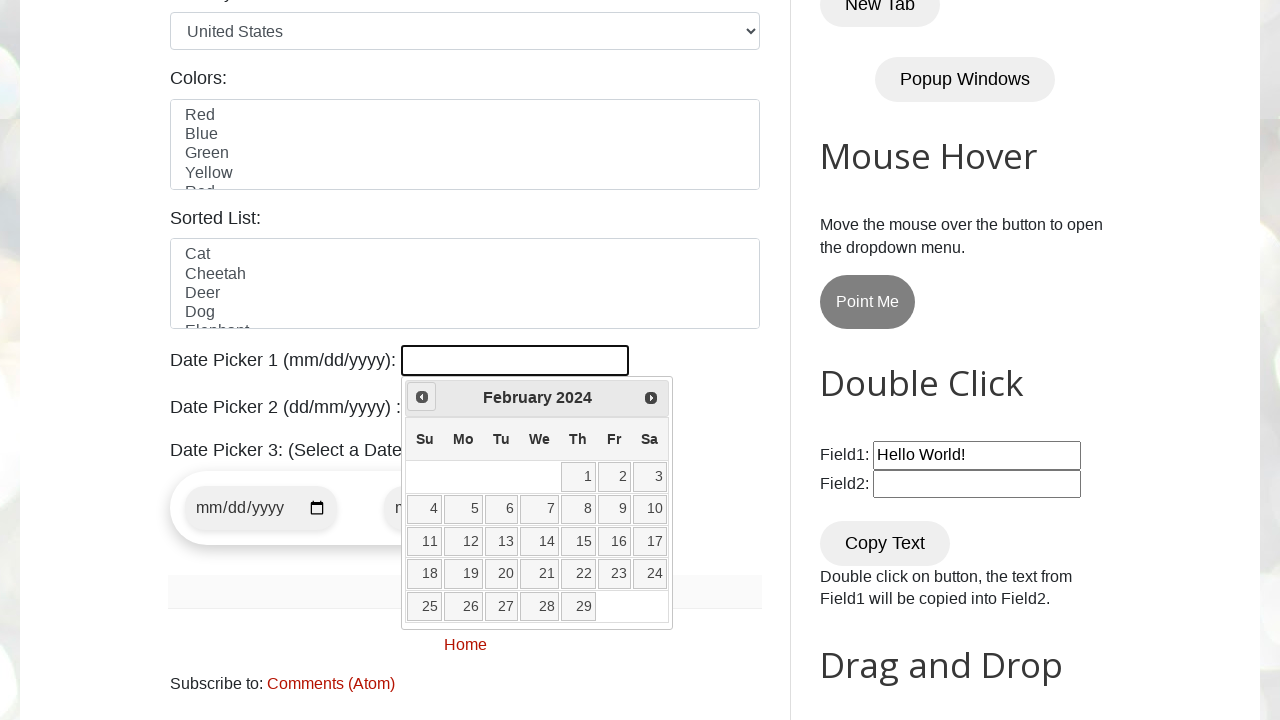

Clicked previous button to navigate backwards (currently at February 2024) at (422, 397) on xpath=//span[@class='ui-icon ui-icon-circle-triangle-w']
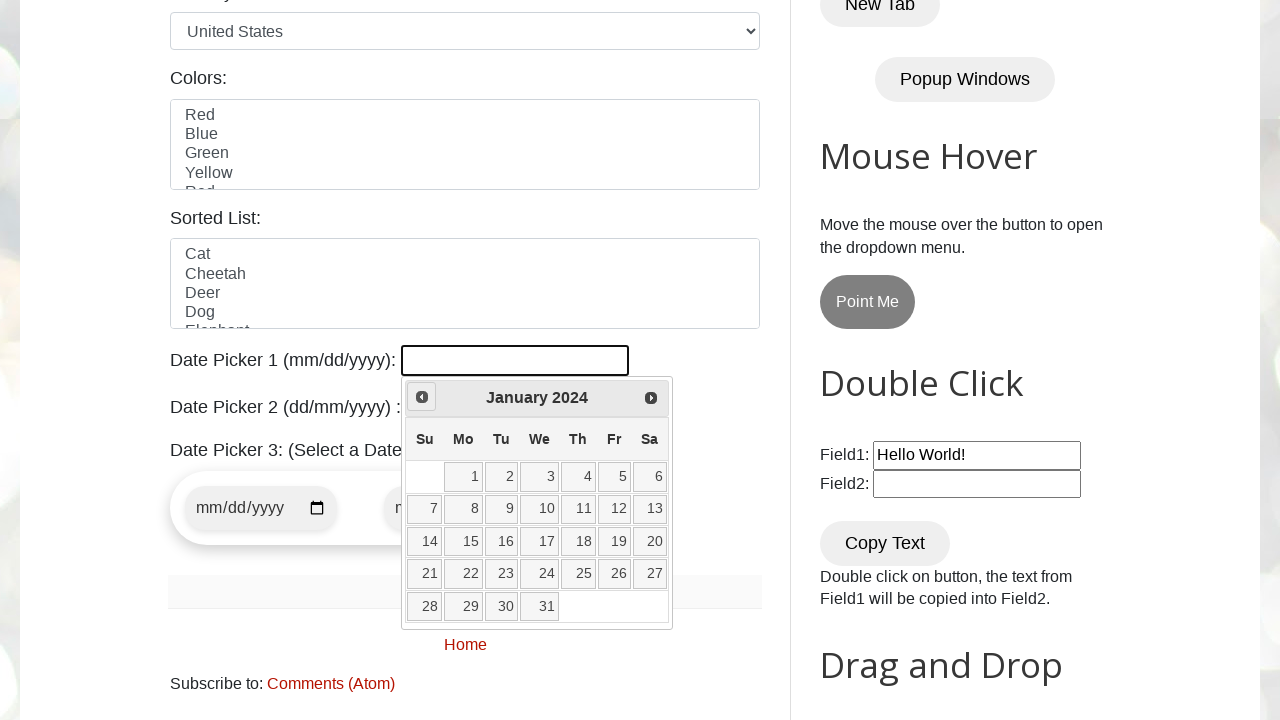

Retrieved year from datepicker
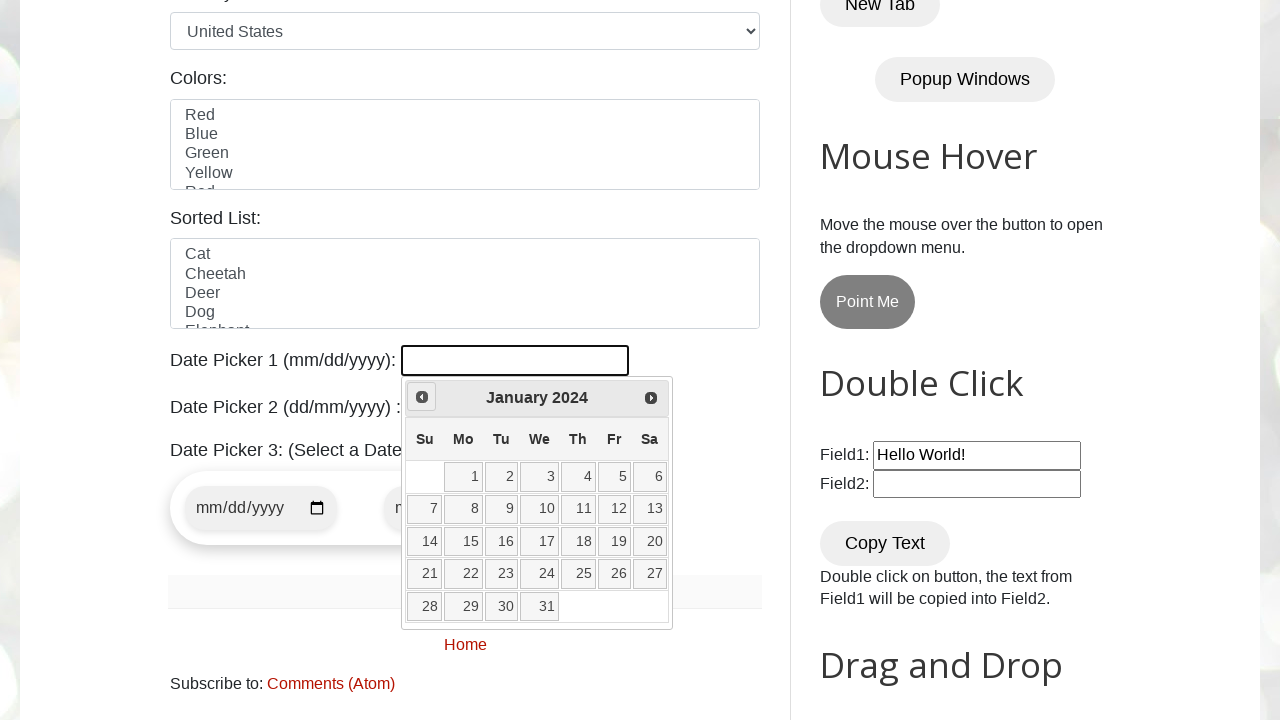

Retrieved month from datepicker
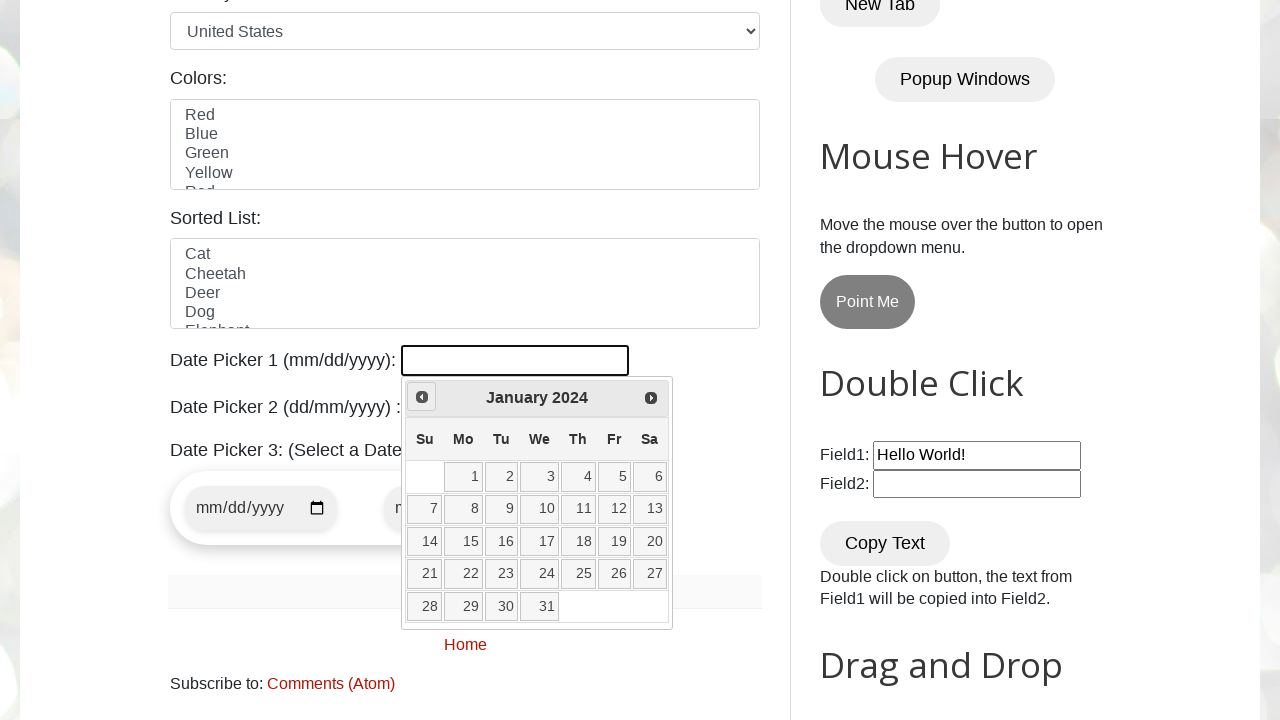

Clicked previous button to navigate backwards (currently at January 2024) at (422, 397) on xpath=//span[@class='ui-icon ui-icon-circle-triangle-w']
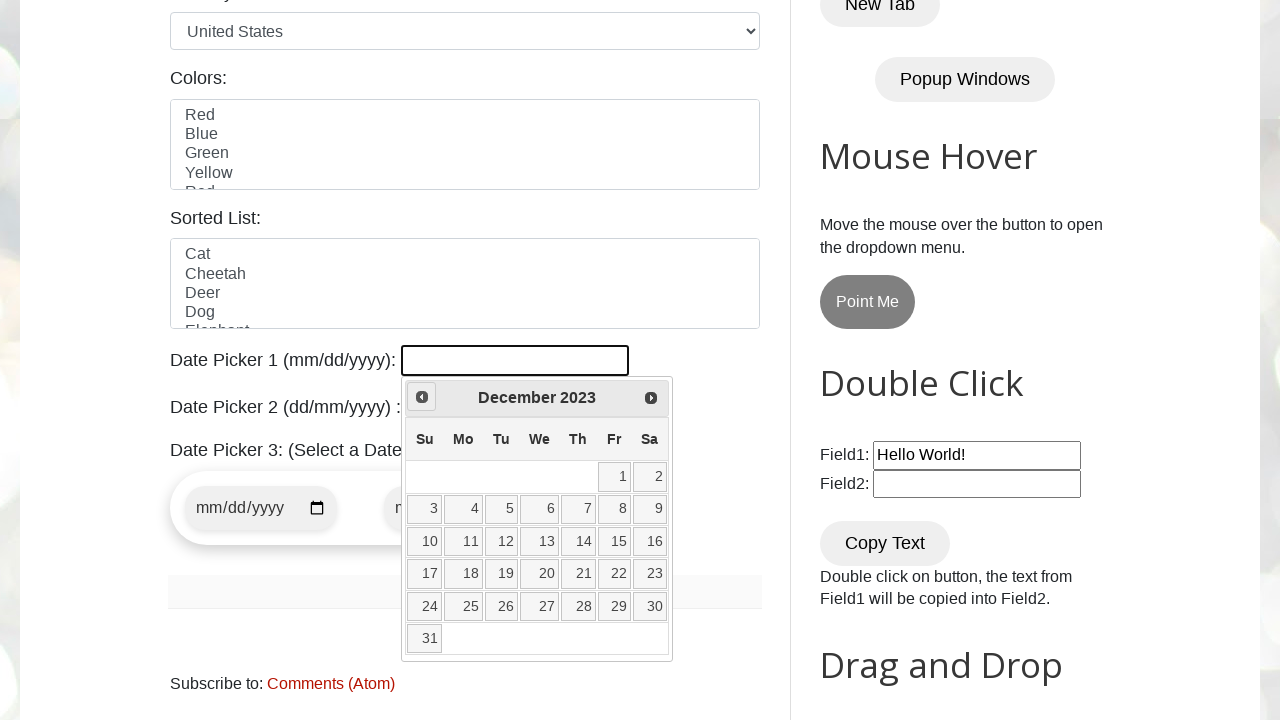

Retrieved year from datepicker
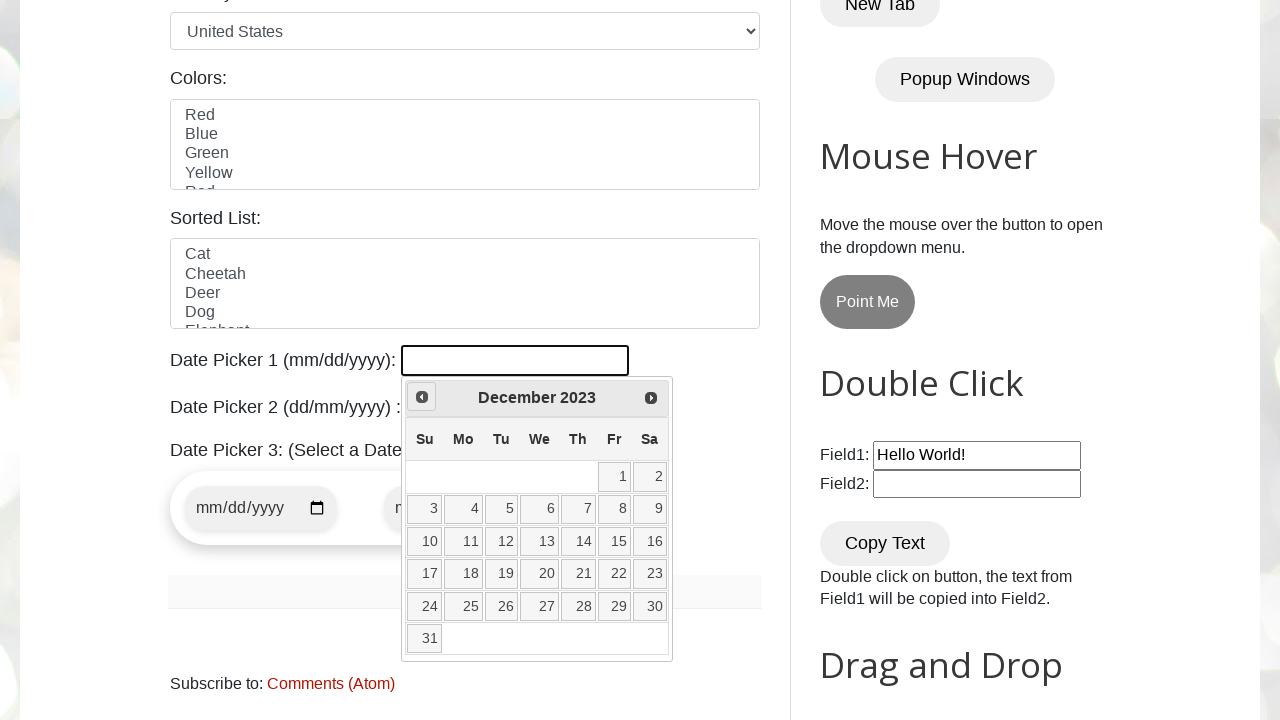

Retrieved month from datepicker
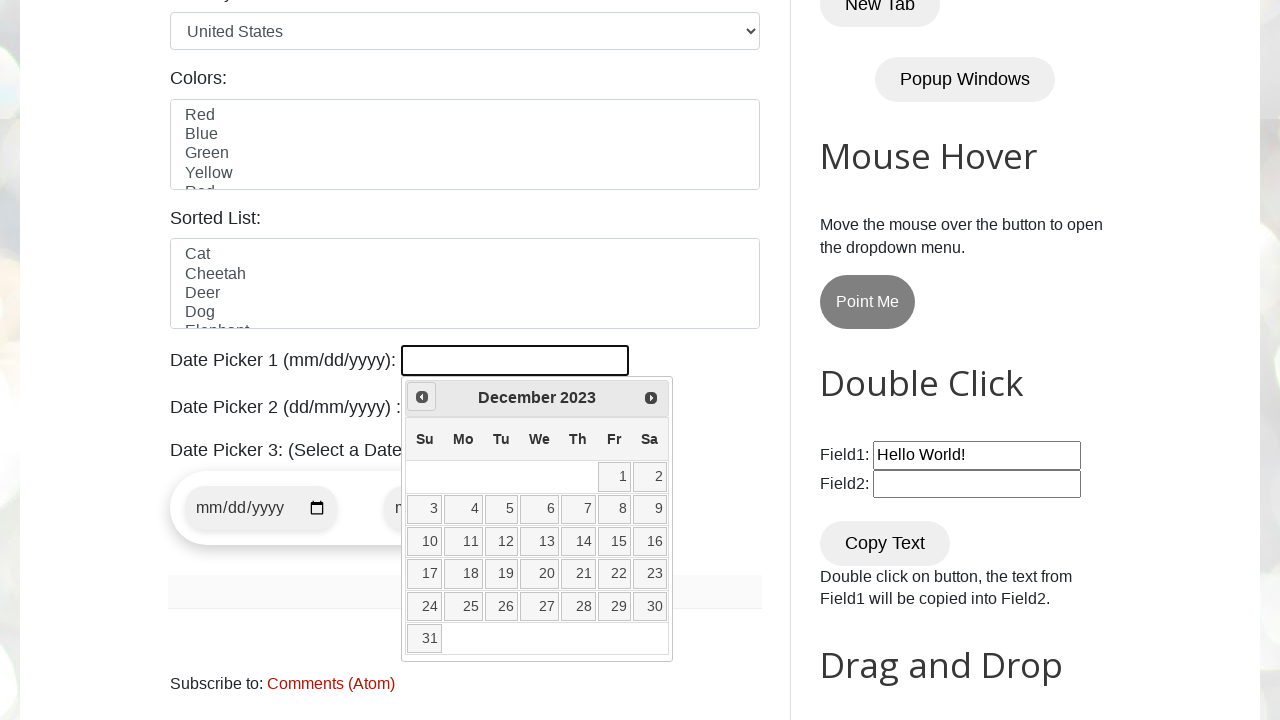

Clicked previous button to navigate backwards (currently at December 2023) at (422, 397) on xpath=//span[@class='ui-icon ui-icon-circle-triangle-w']
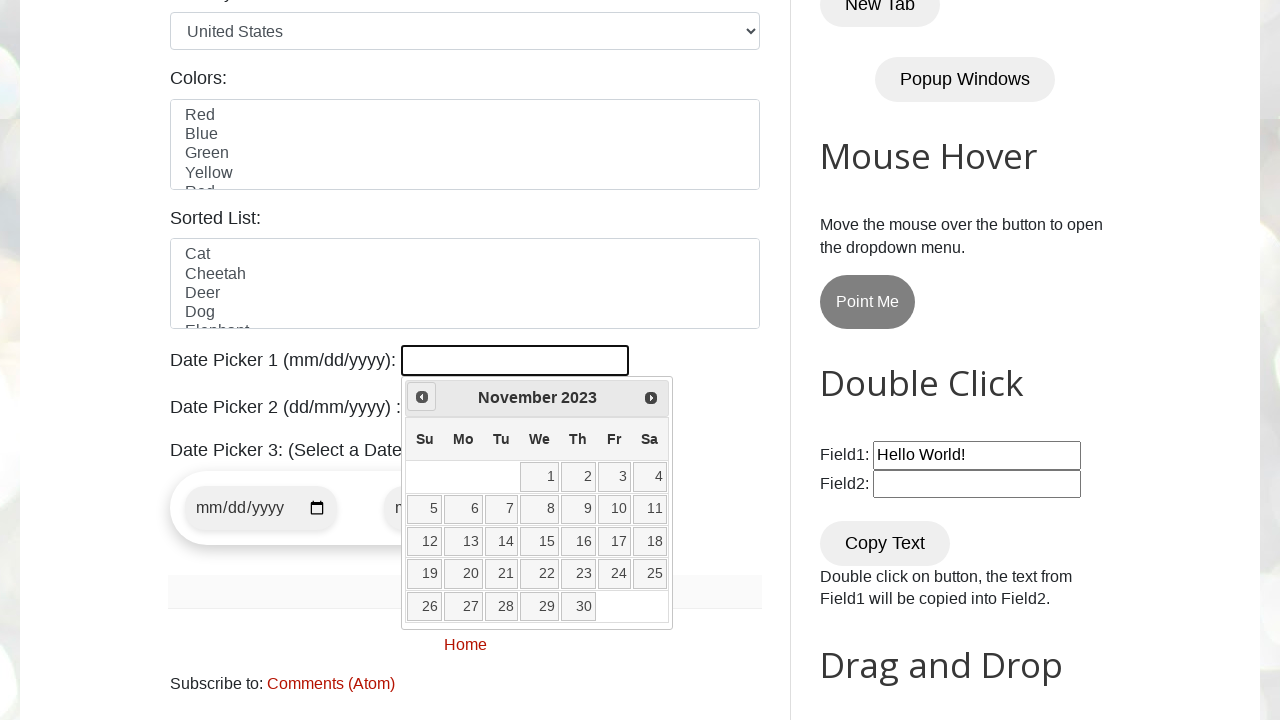

Retrieved year from datepicker
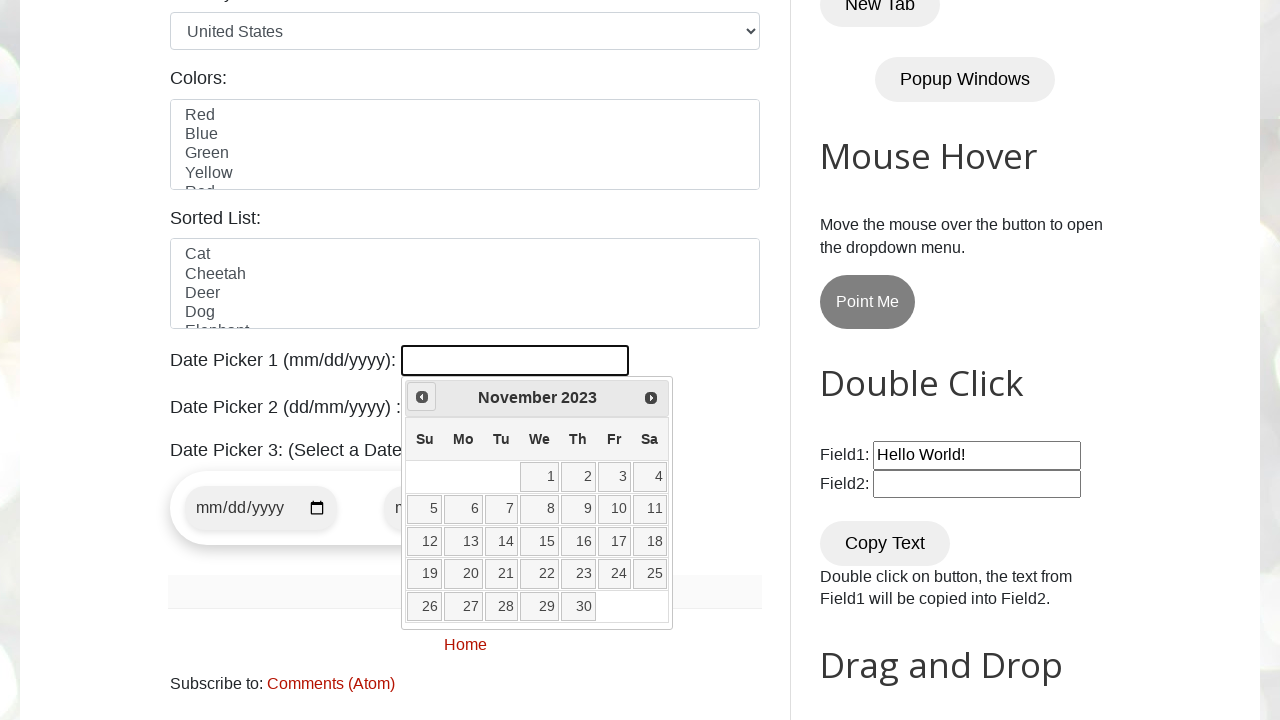

Retrieved month from datepicker
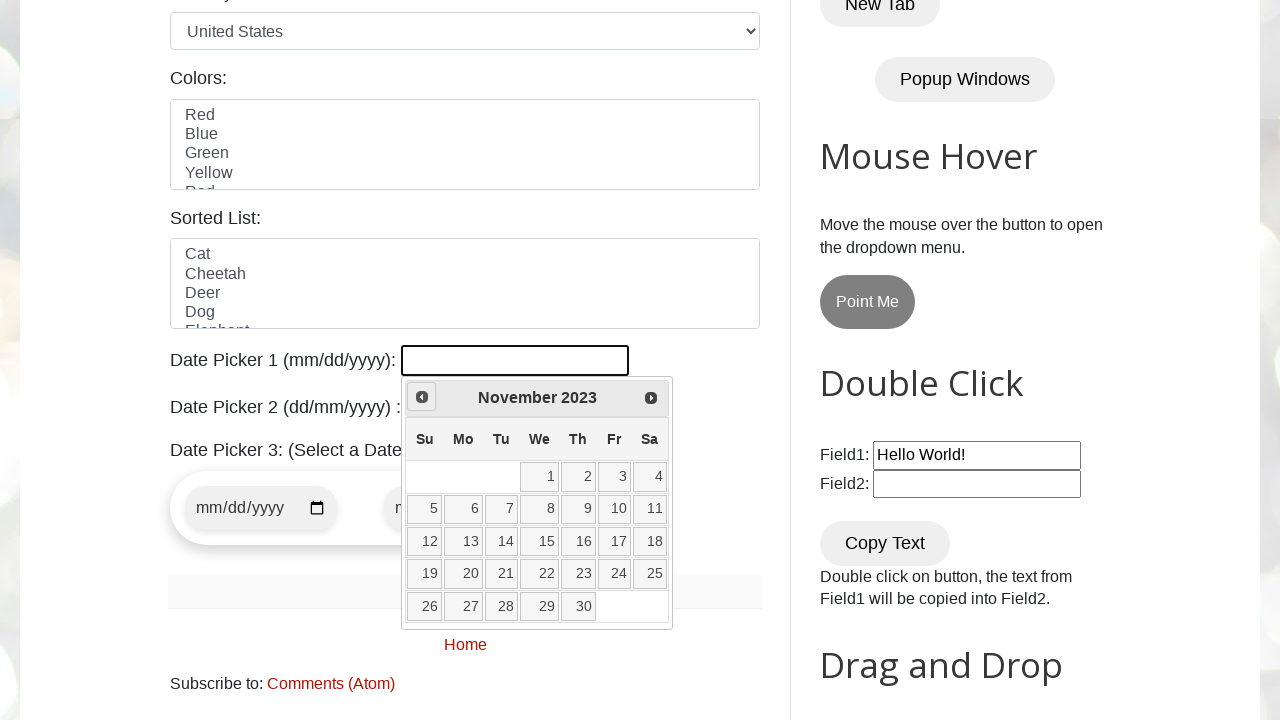

Clicked previous button to navigate backwards (currently at November 2023) at (422, 397) on xpath=//span[@class='ui-icon ui-icon-circle-triangle-w']
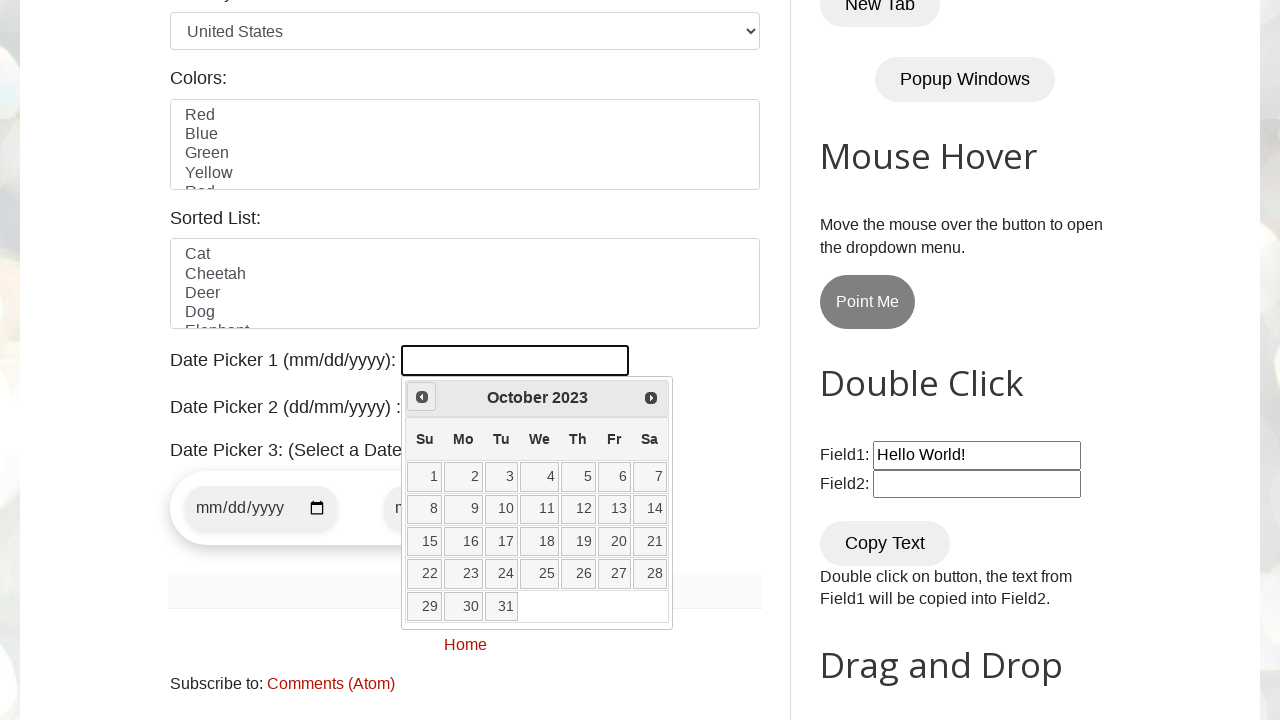

Retrieved year from datepicker
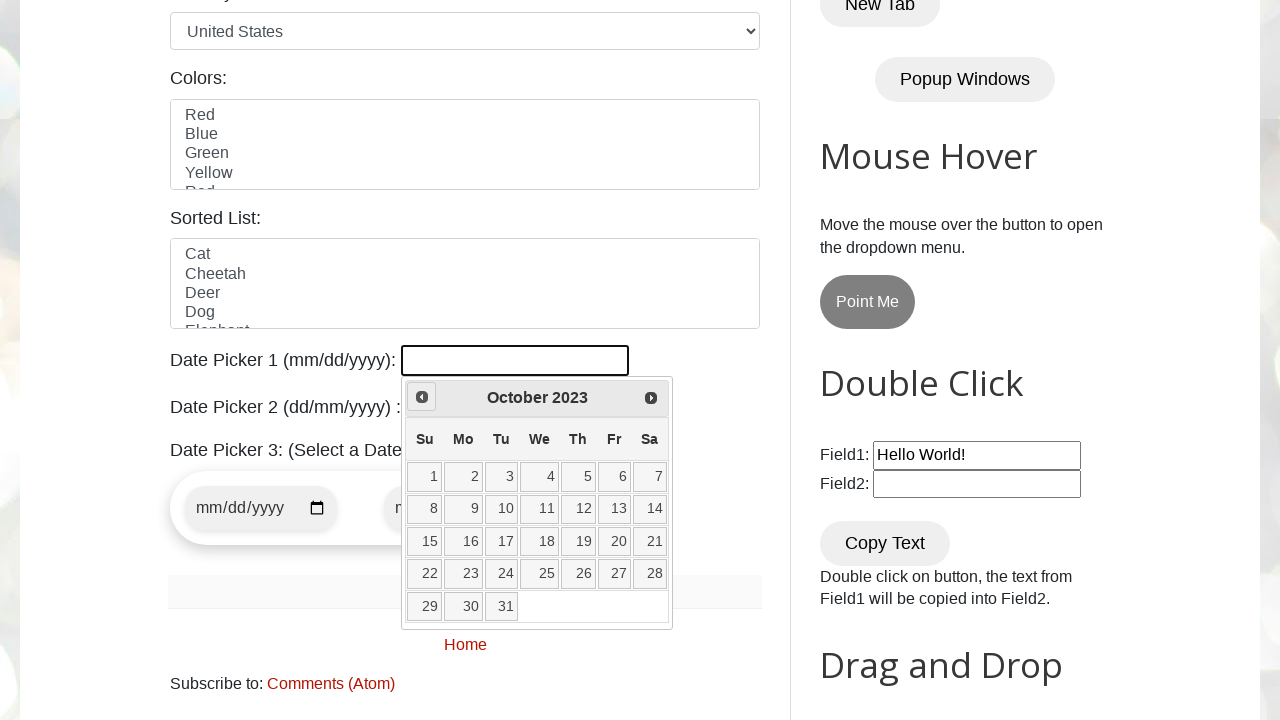

Retrieved month from datepicker
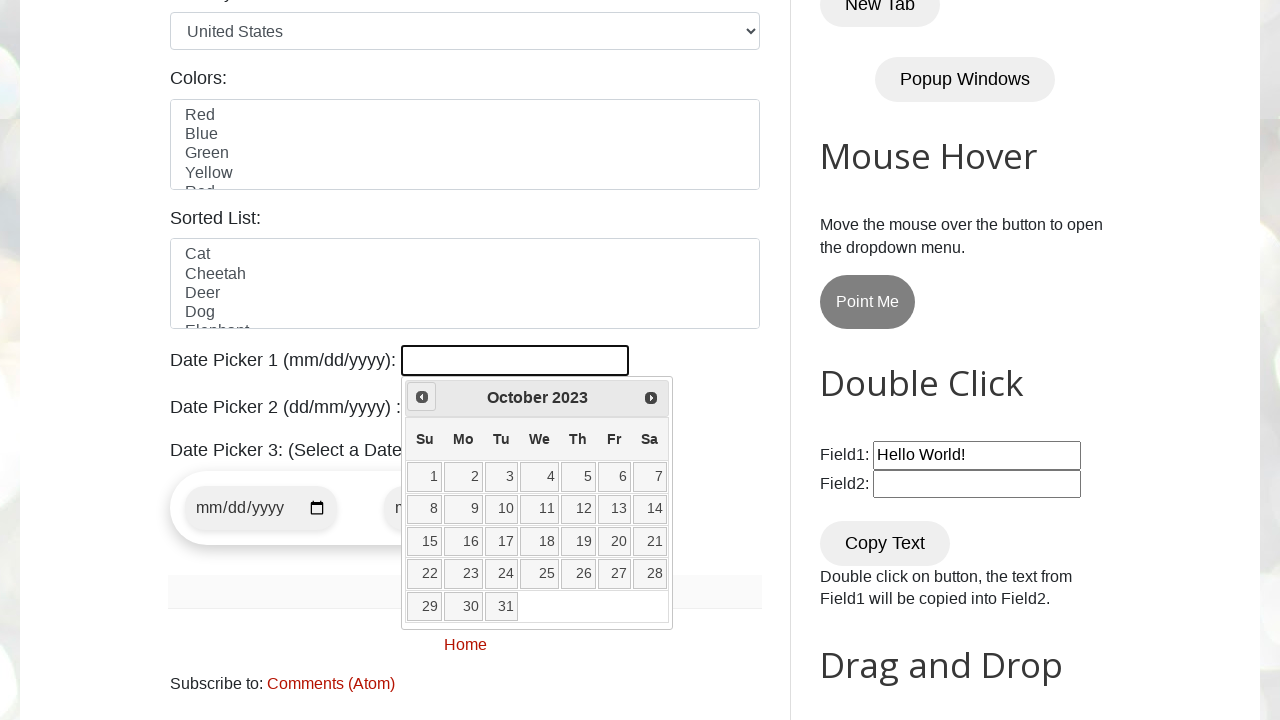

Clicked previous button to navigate backwards (currently at October 2023) at (422, 397) on xpath=//span[@class='ui-icon ui-icon-circle-triangle-w']
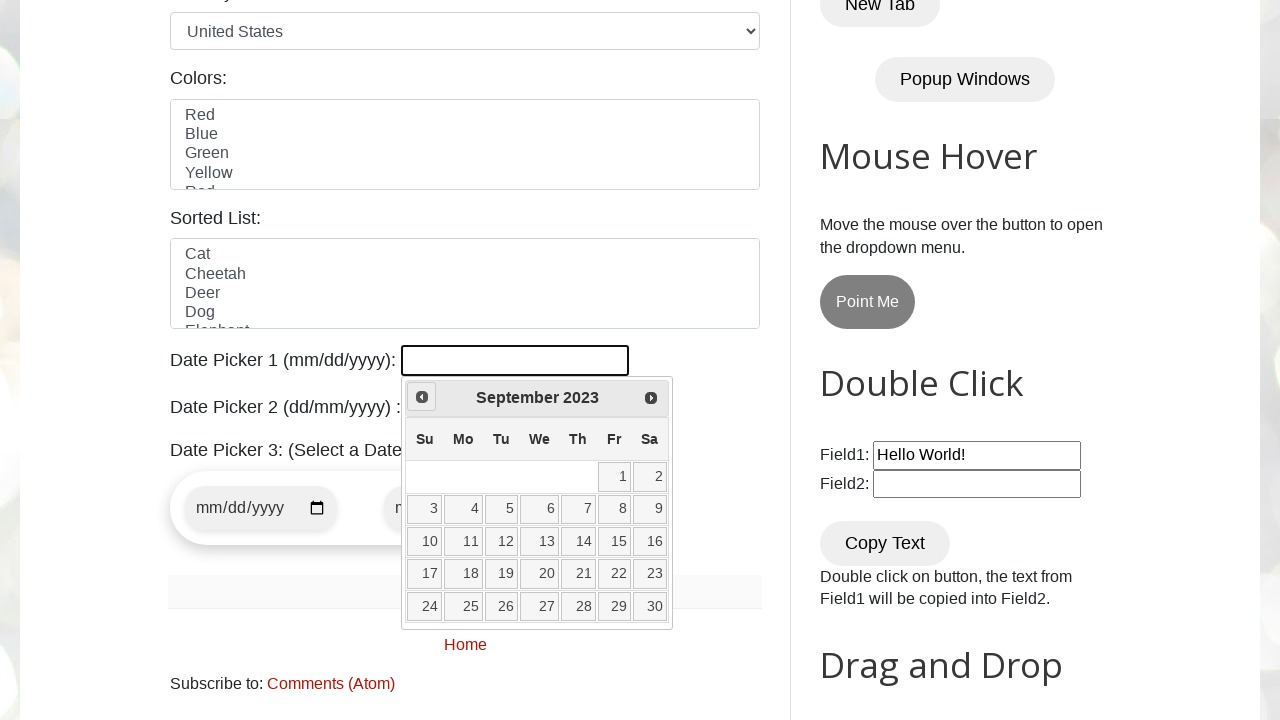

Retrieved year from datepicker
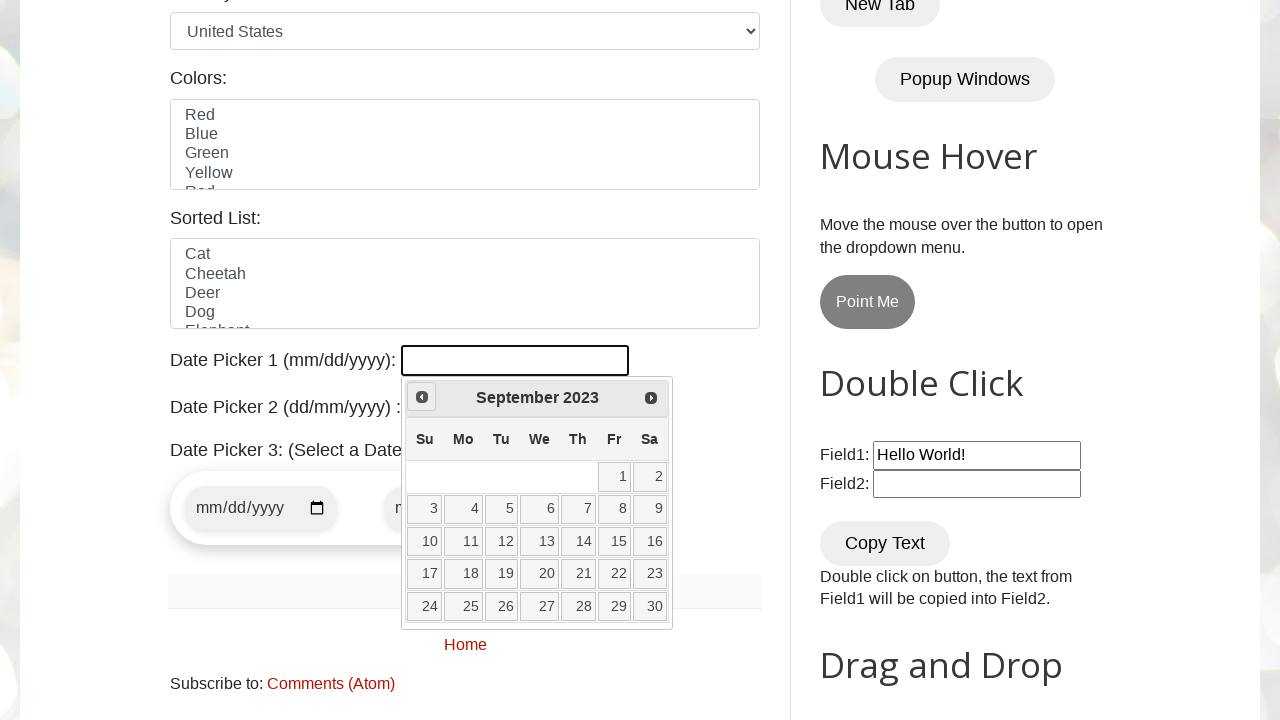

Retrieved month from datepicker
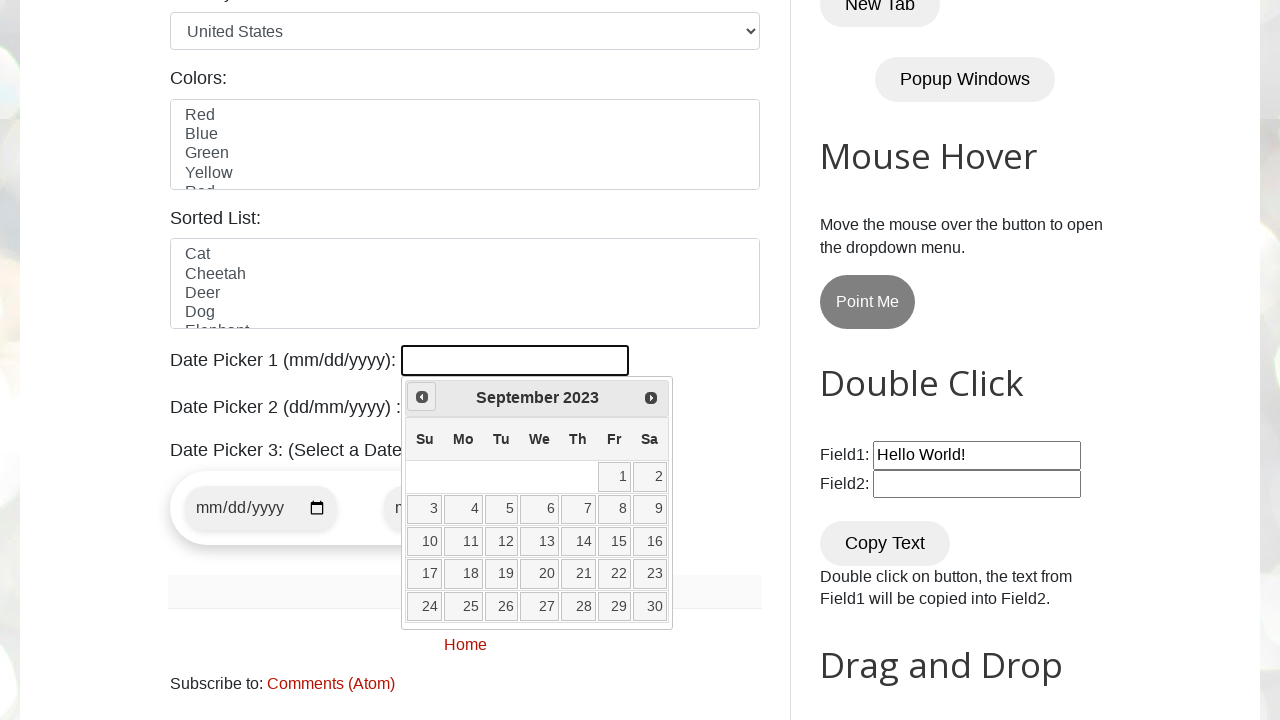

Clicked previous button to navigate backwards (currently at September 2023) at (422, 397) on xpath=//span[@class='ui-icon ui-icon-circle-triangle-w']
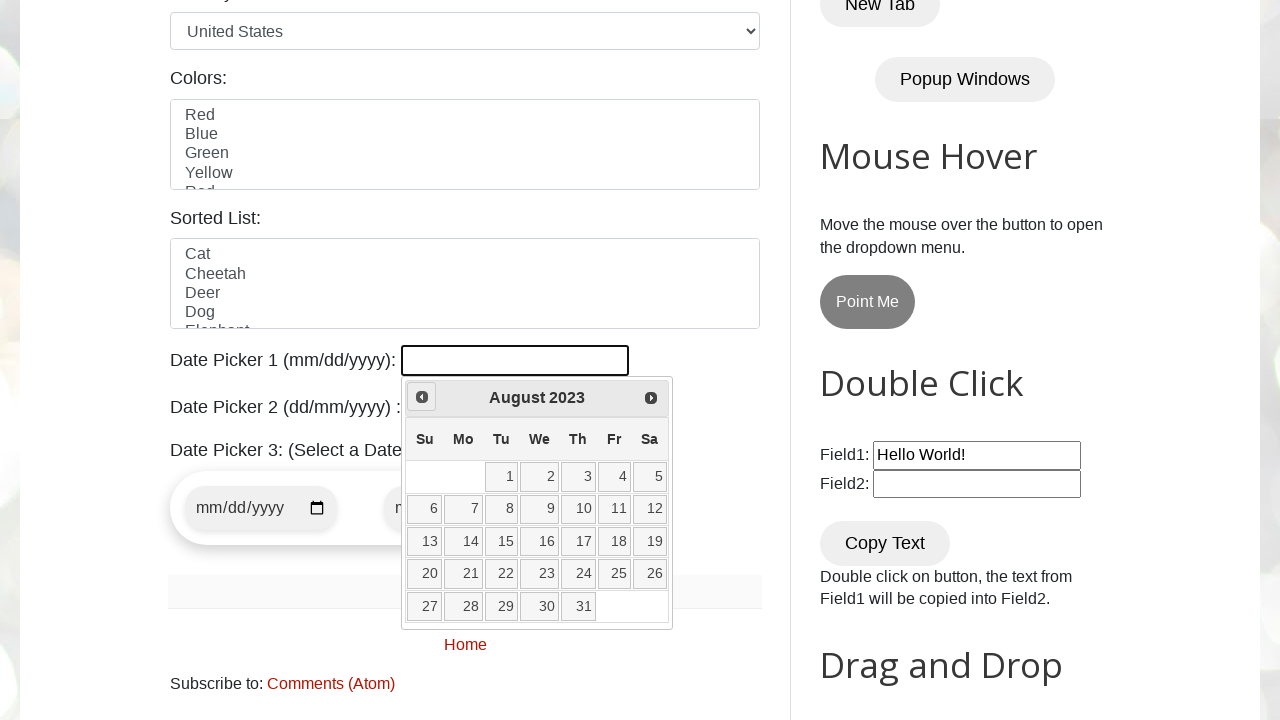

Retrieved year from datepicker
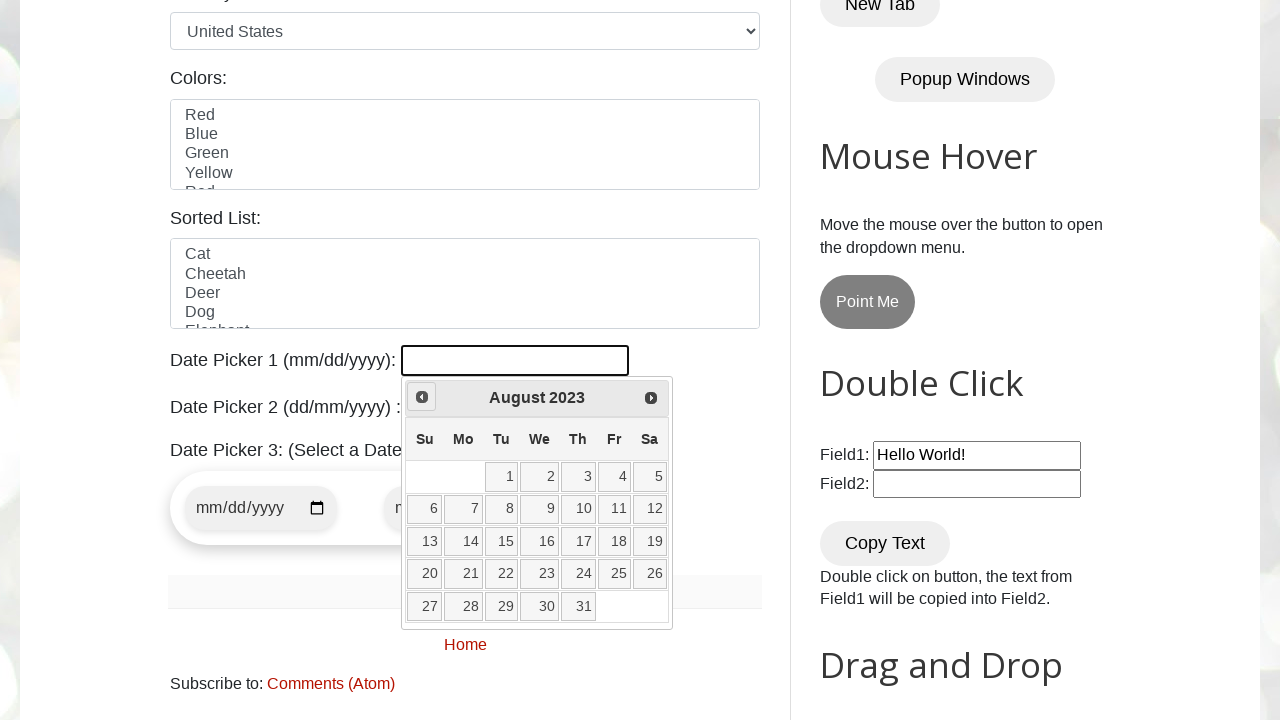

Retrieved month from datepicker
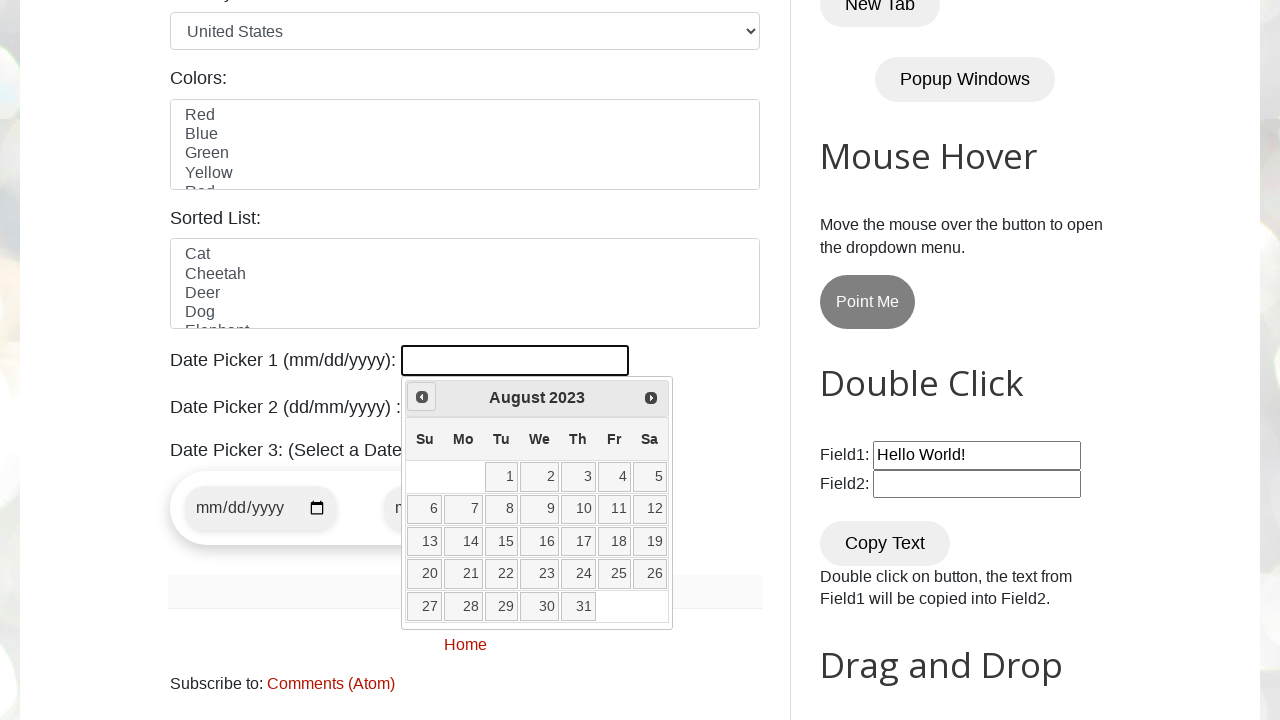

Clicked previous button to navigate backwards (currently at August 2023) at (422, 397) on xpath=//span[@class='ui-icon ui-icon-circle-triangle-w']
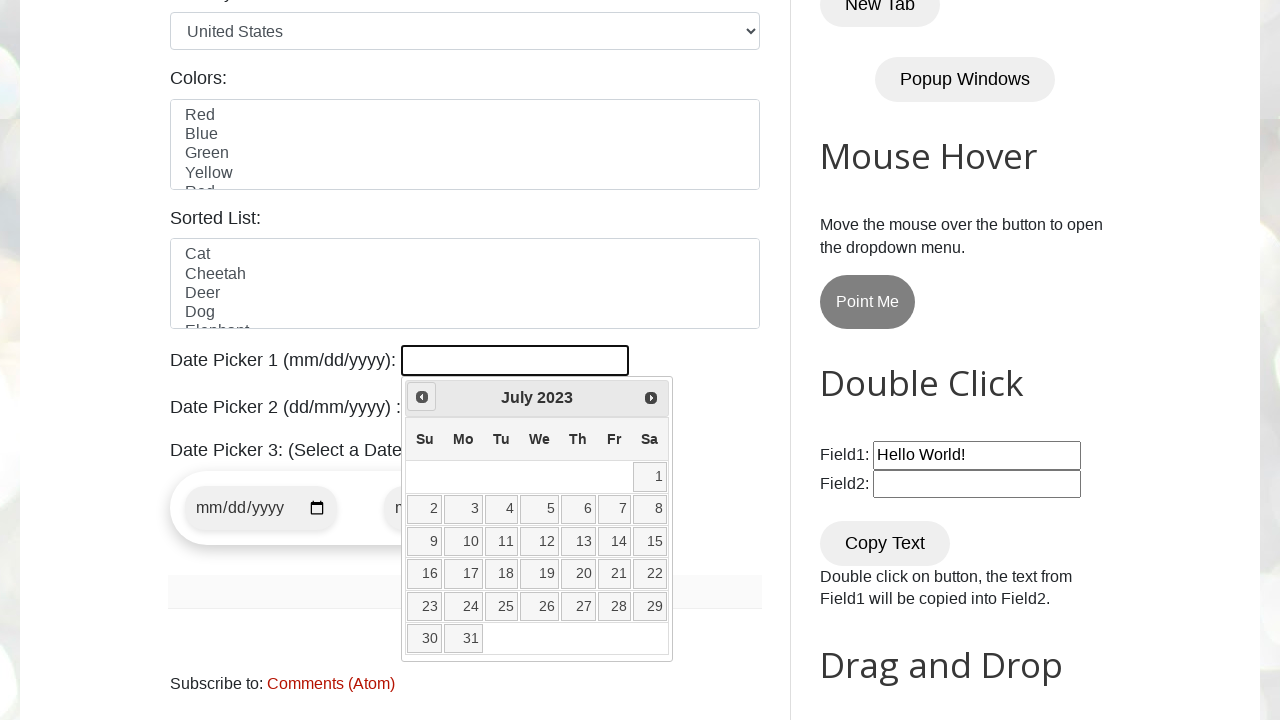

Retrieved year from datepicker
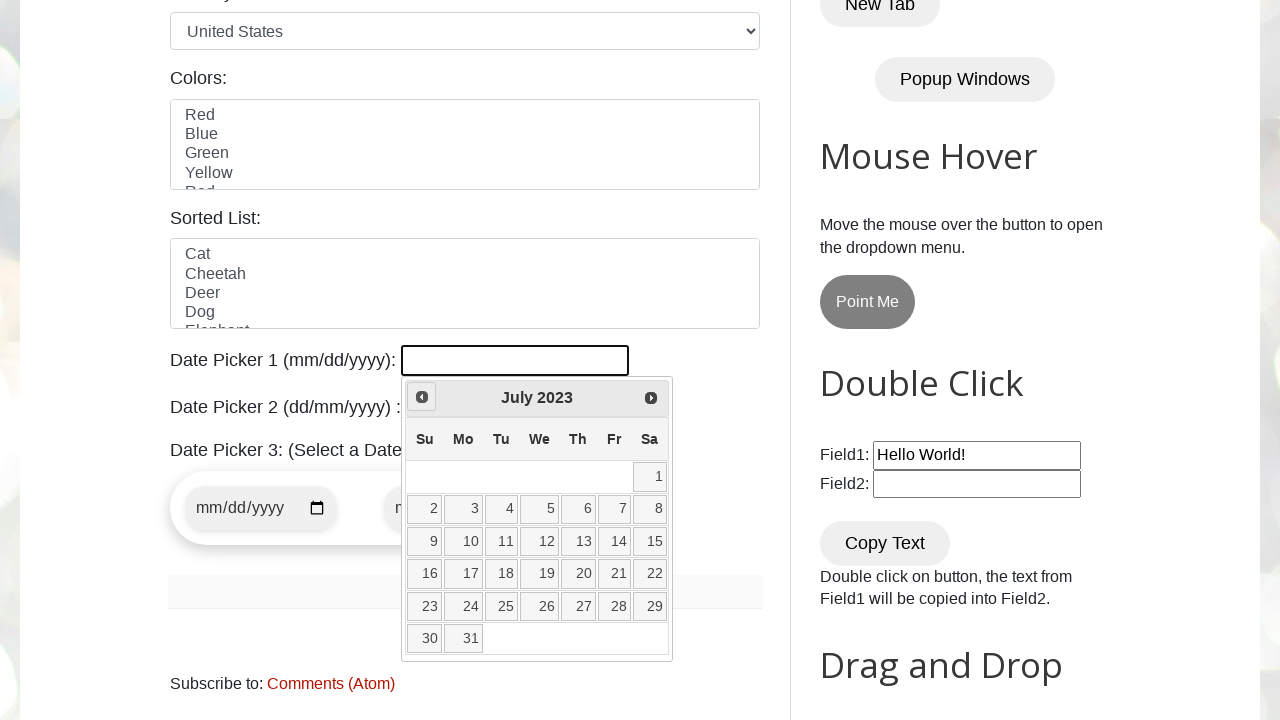

Retrieved month from datepicker
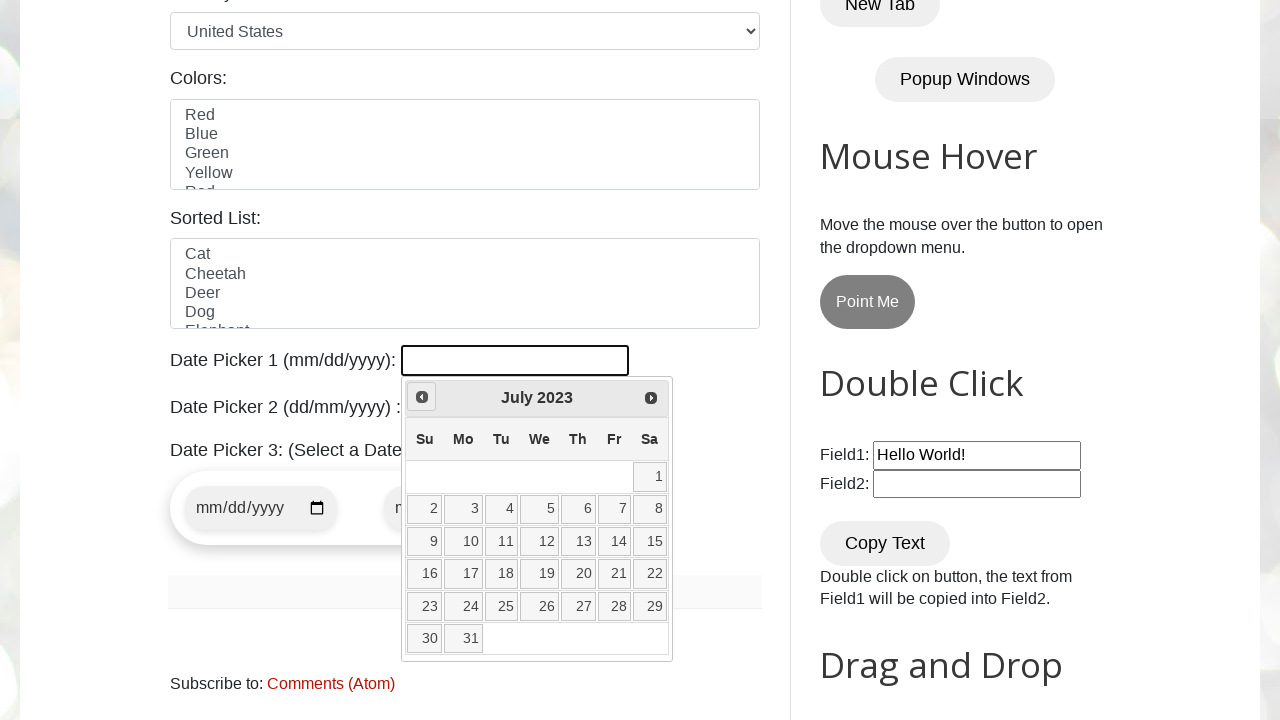

Clicked previous button to navigate backwards (currently at July 2023) at (422, 397) on xpath=//span[@class='ui-icon ui-icon-circle-triangle-w']
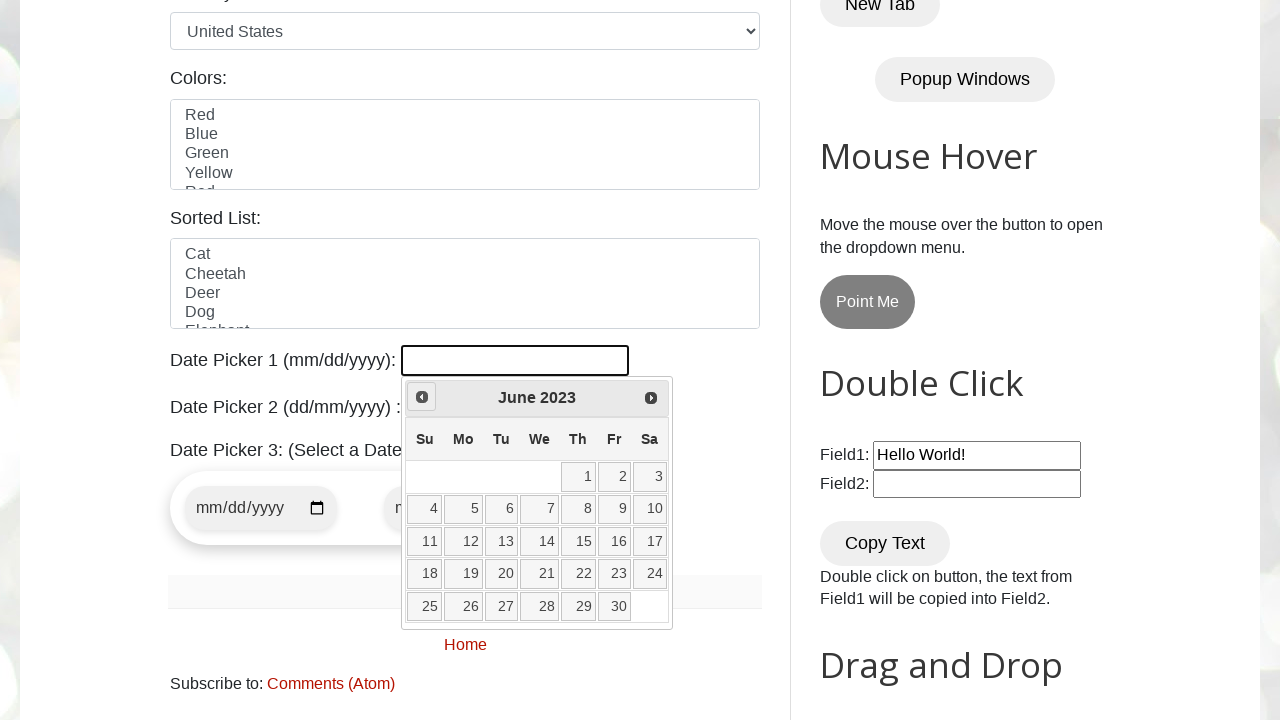

Retrieved year from datepicker
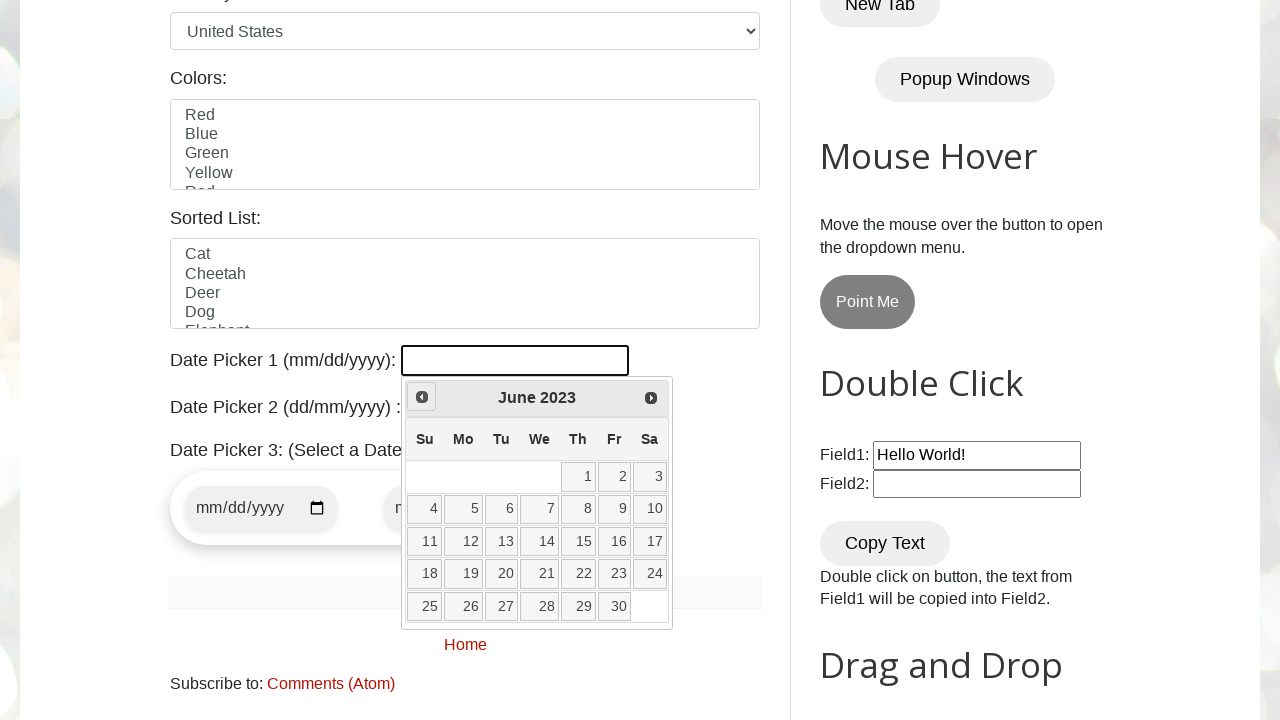

Retrieved month from datepicker
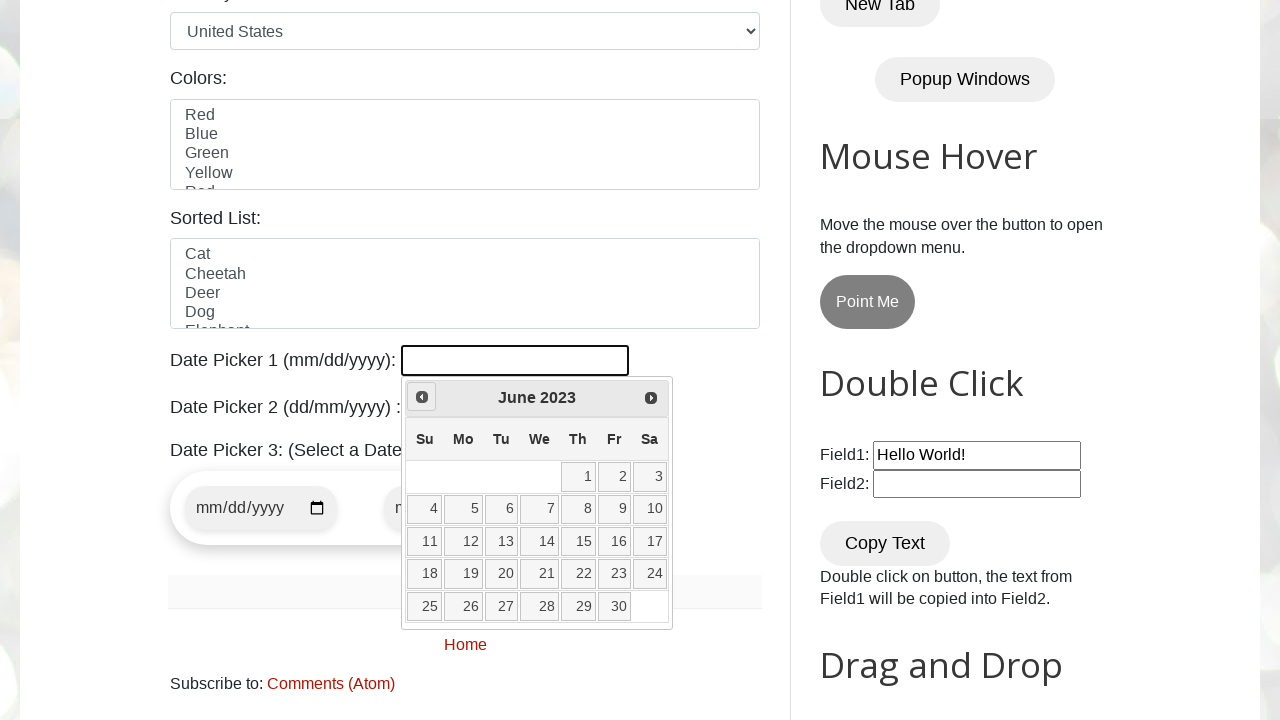

Clicked previous button to navigate backwards (currently at June 2023) at (422, 397) on xpath=//span[@class='ui-icon ui-icon-circle-triangle-w']
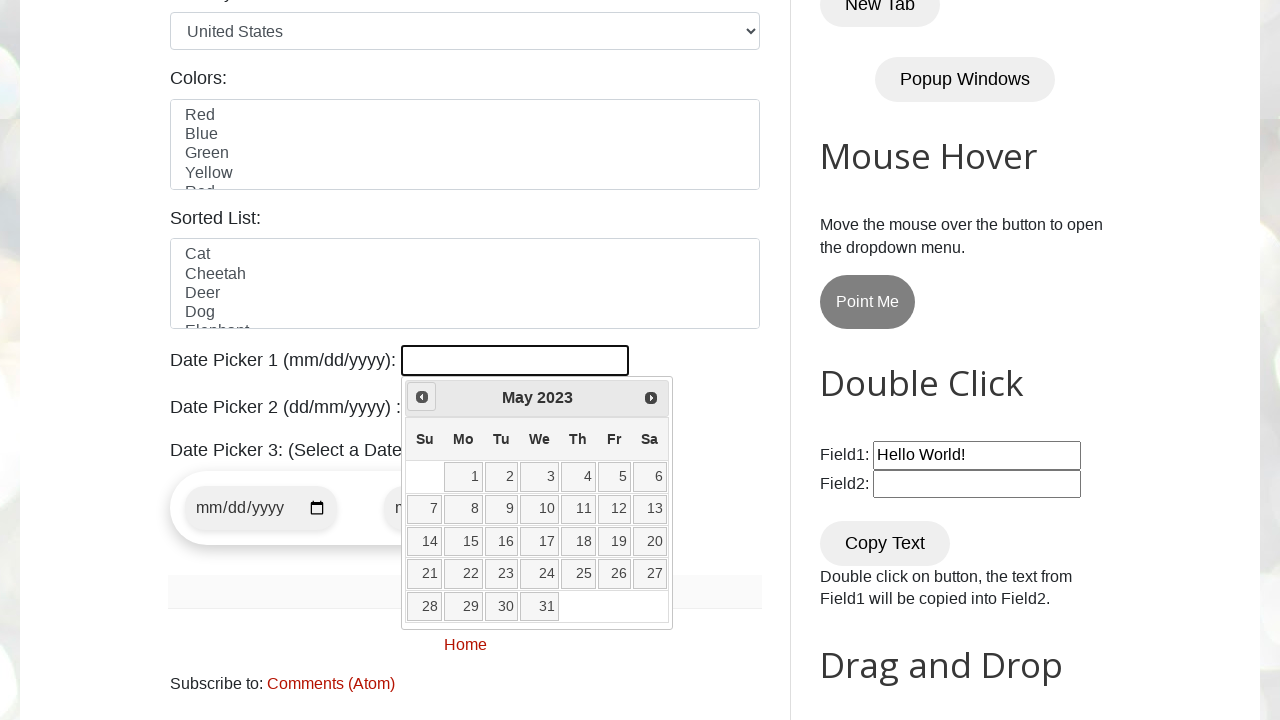

Retrieved year from datepicker
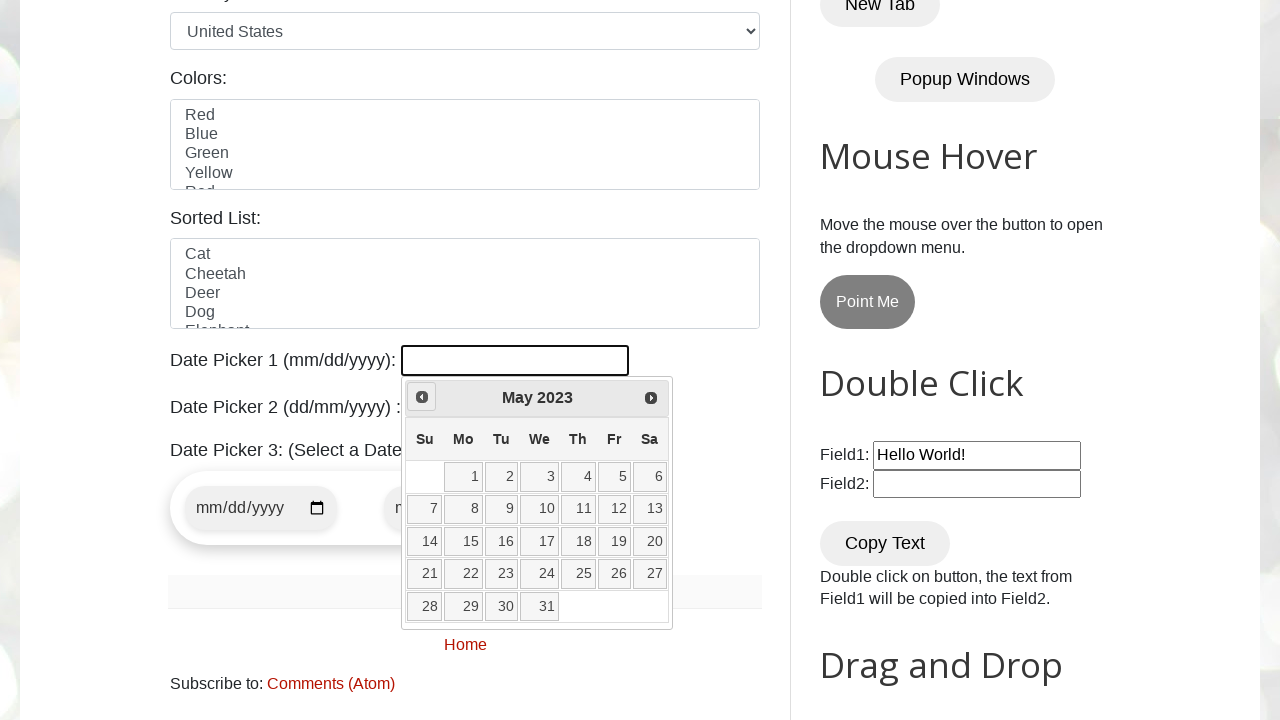

Retrieved month from datepicker
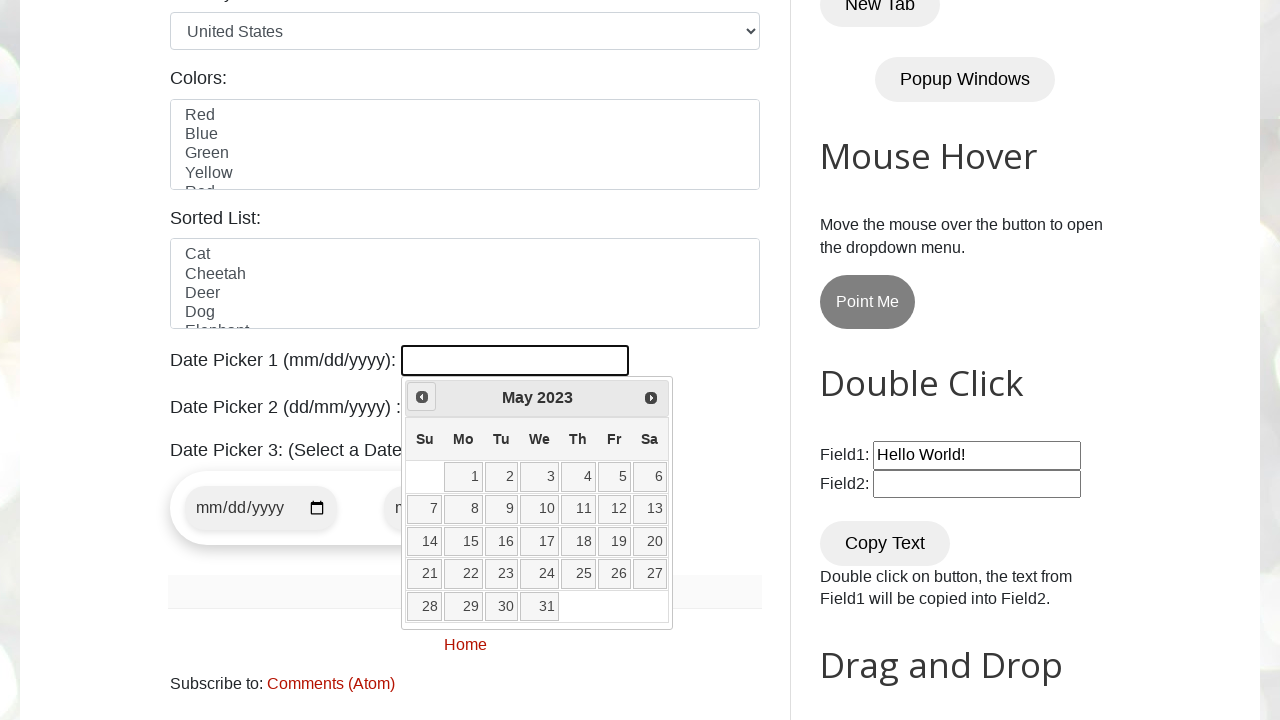

Clicked previous button to navigate backwards (currently at May 2023) at (422, 397) on xpath=//span[@class='ui-icon ui-icon-circle-triangle-w']
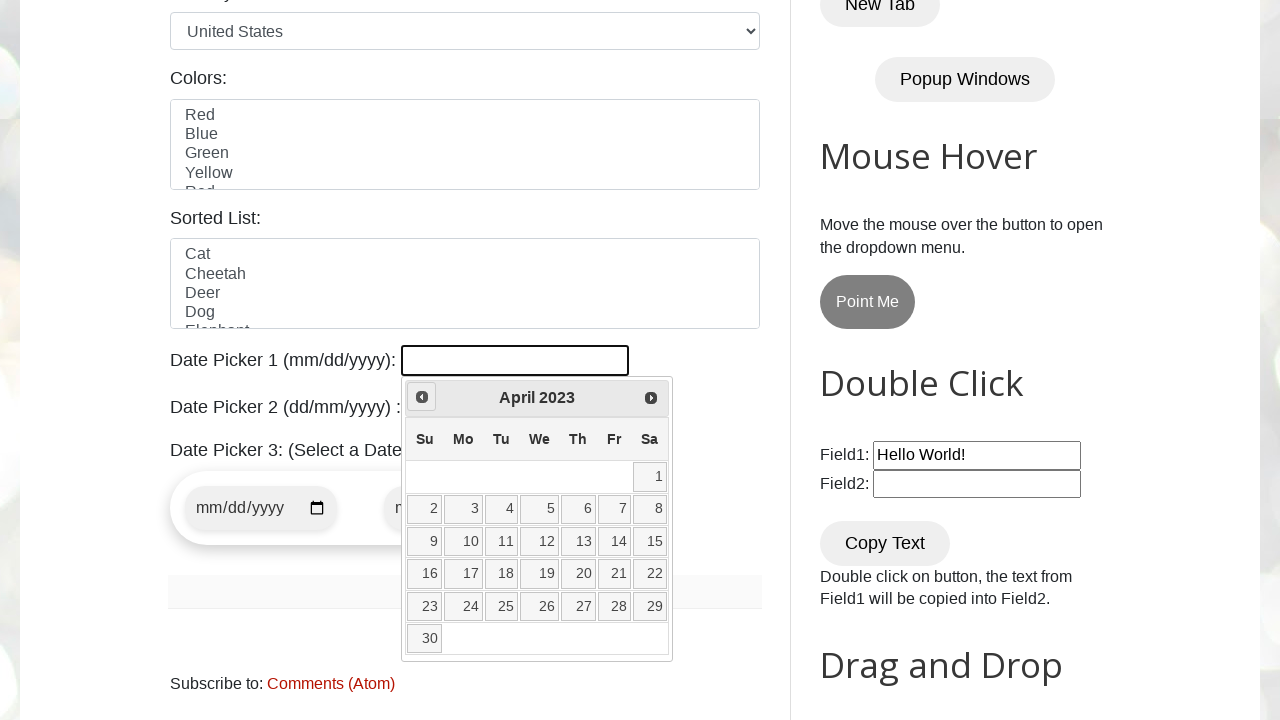

Retrieved year from datepicker
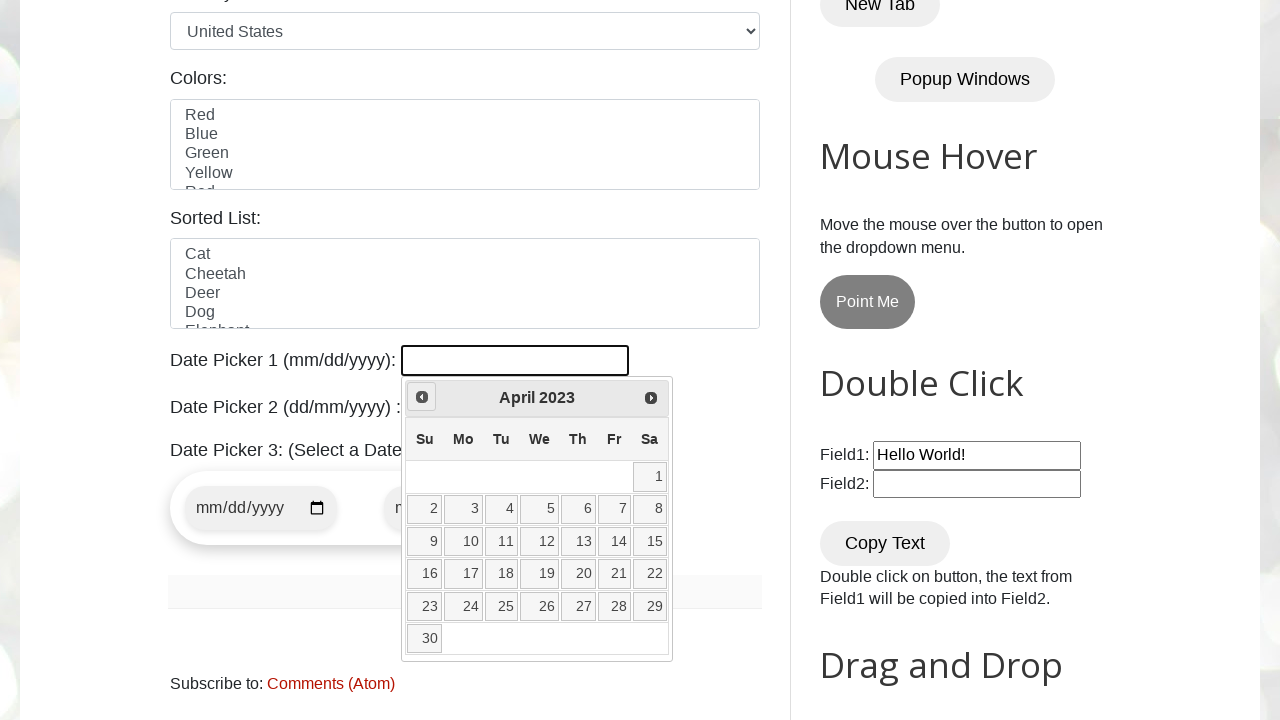

Retrieved month from datepicker
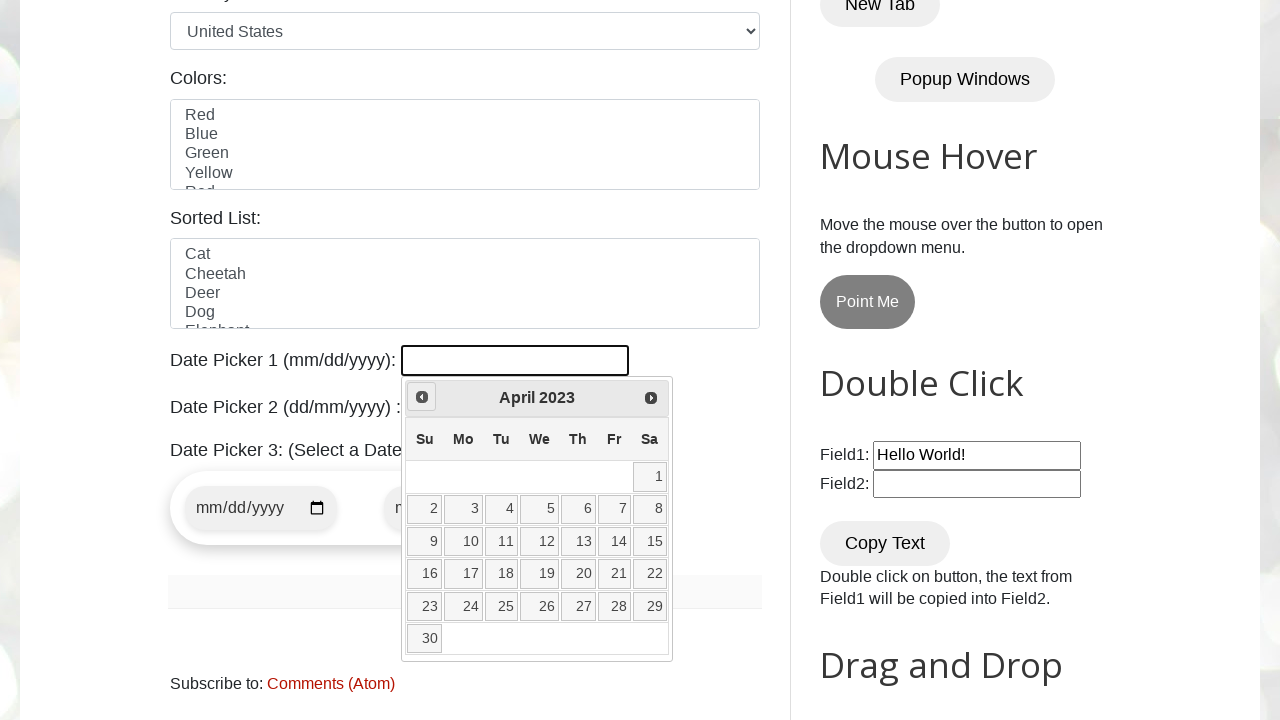

Clicked previous button to navigate backwards (currently at April 2023) at (422, 397) on xpath=//span[@class='ui-icon ui-icon-circle-triangle-w']
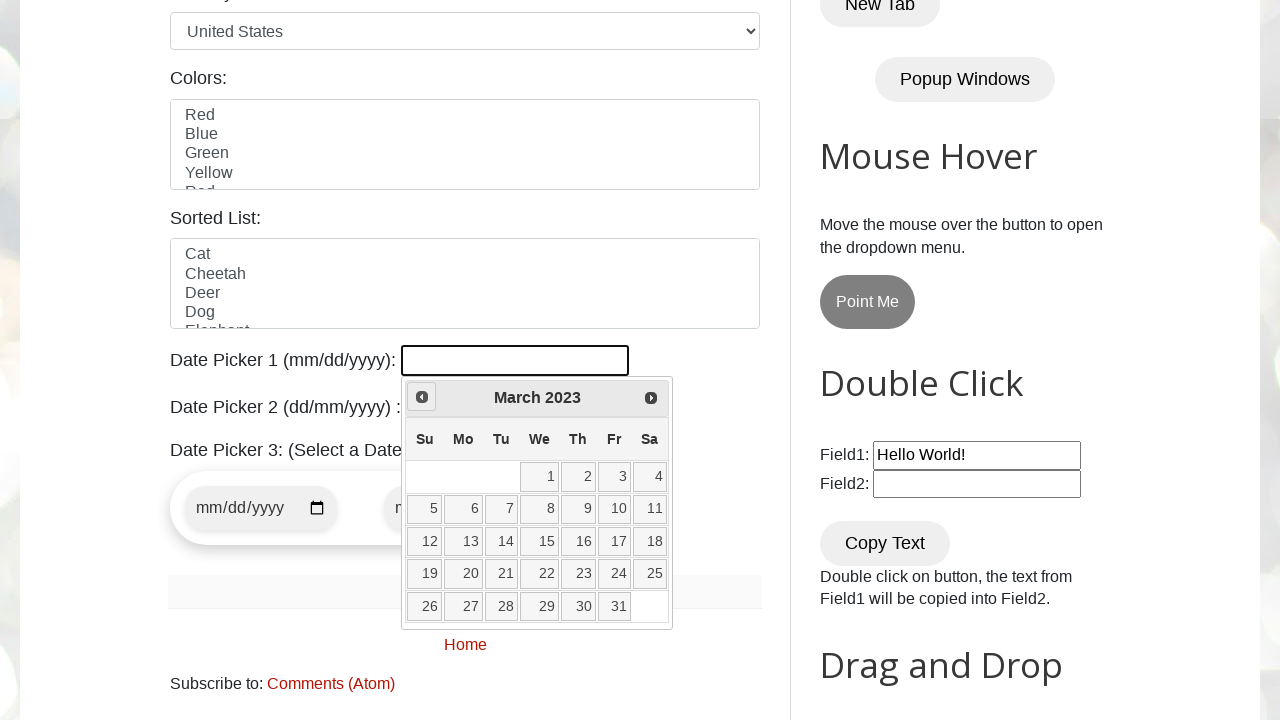

Retrieved year from datepicker
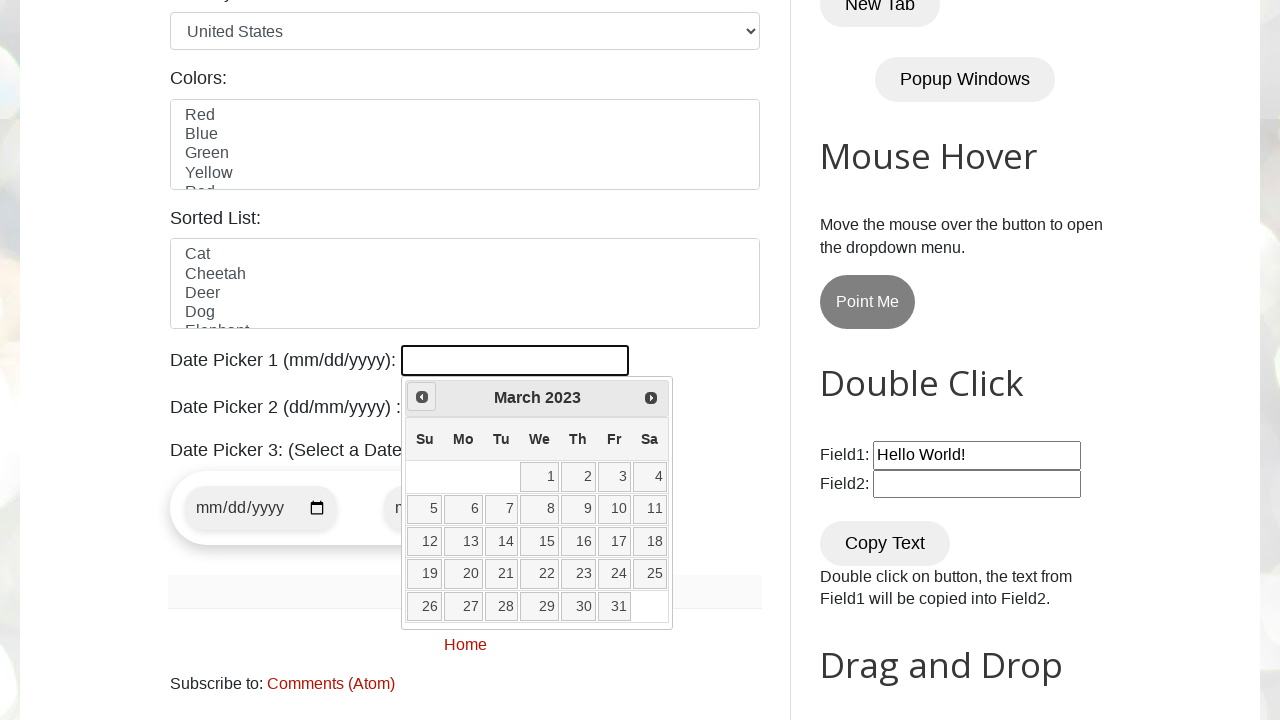

Retrieved month from datepicker
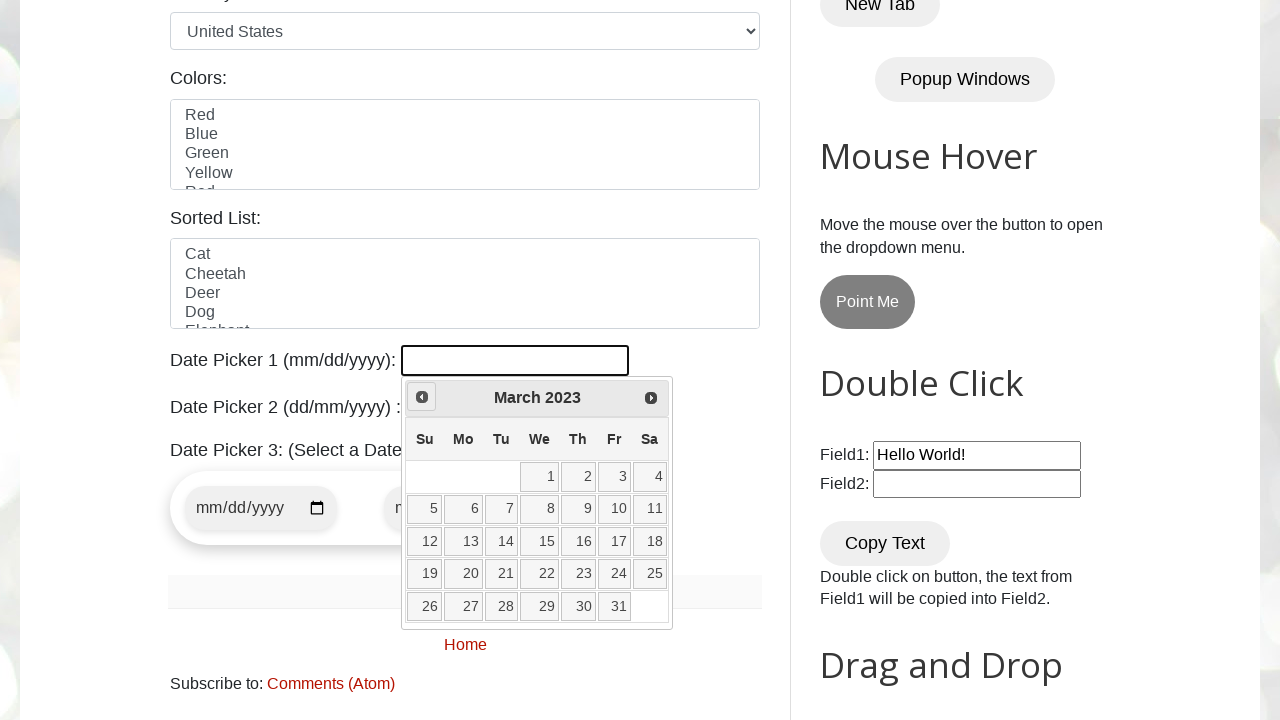

Clicked previous button to navigate backwards (currently at March 2023) at (422, 397) on xpath=//span[@class='ui-icon ui-icon-circle-triangle-w']
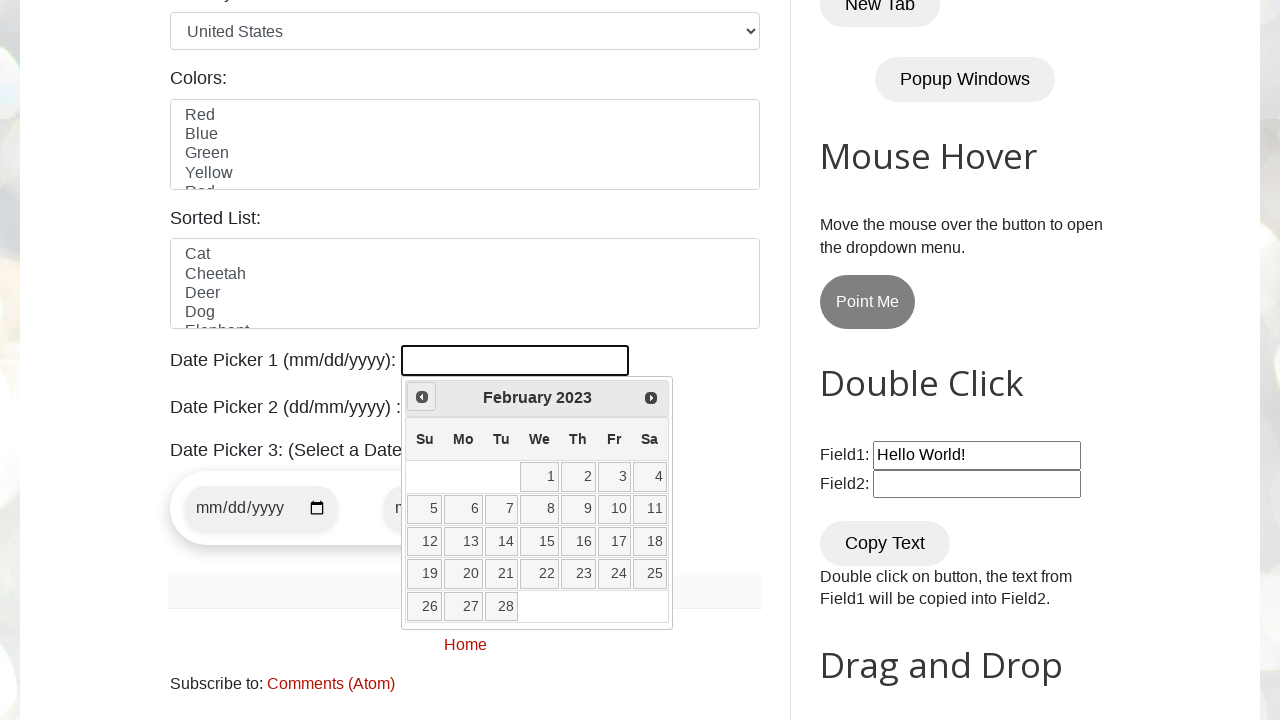

Retrieved year from datepicker
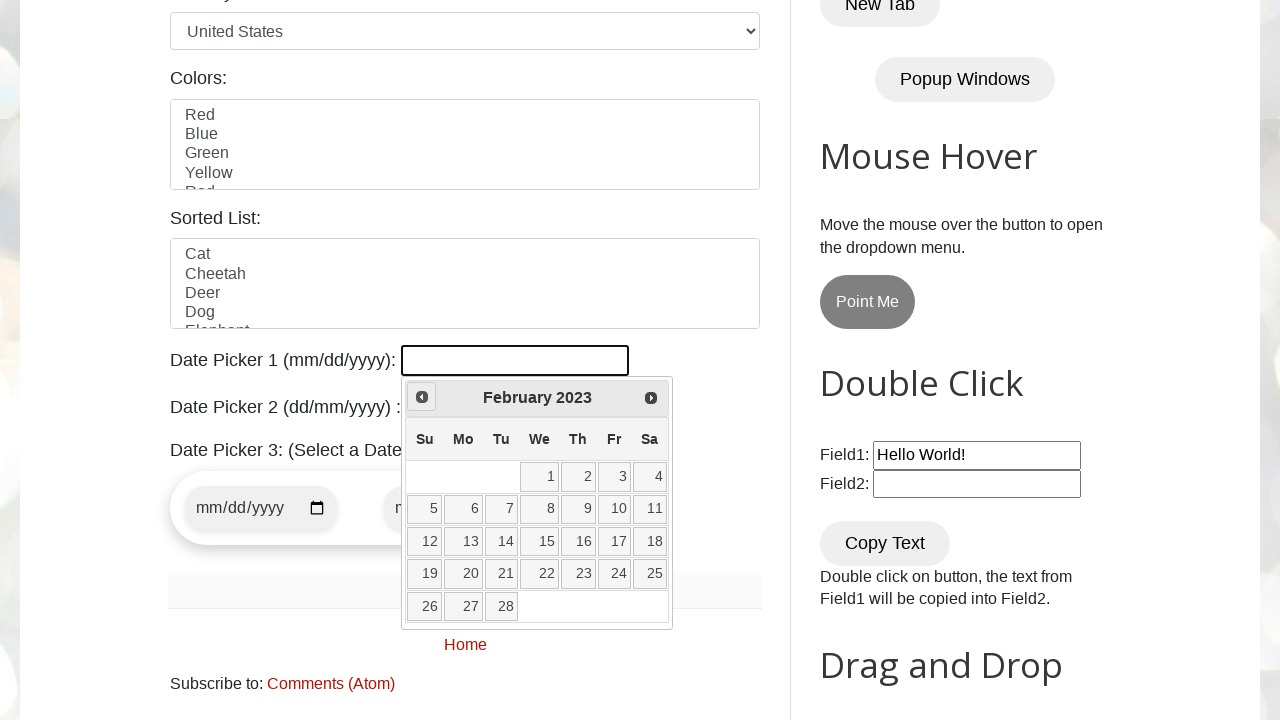

Retrieved month from datepicker
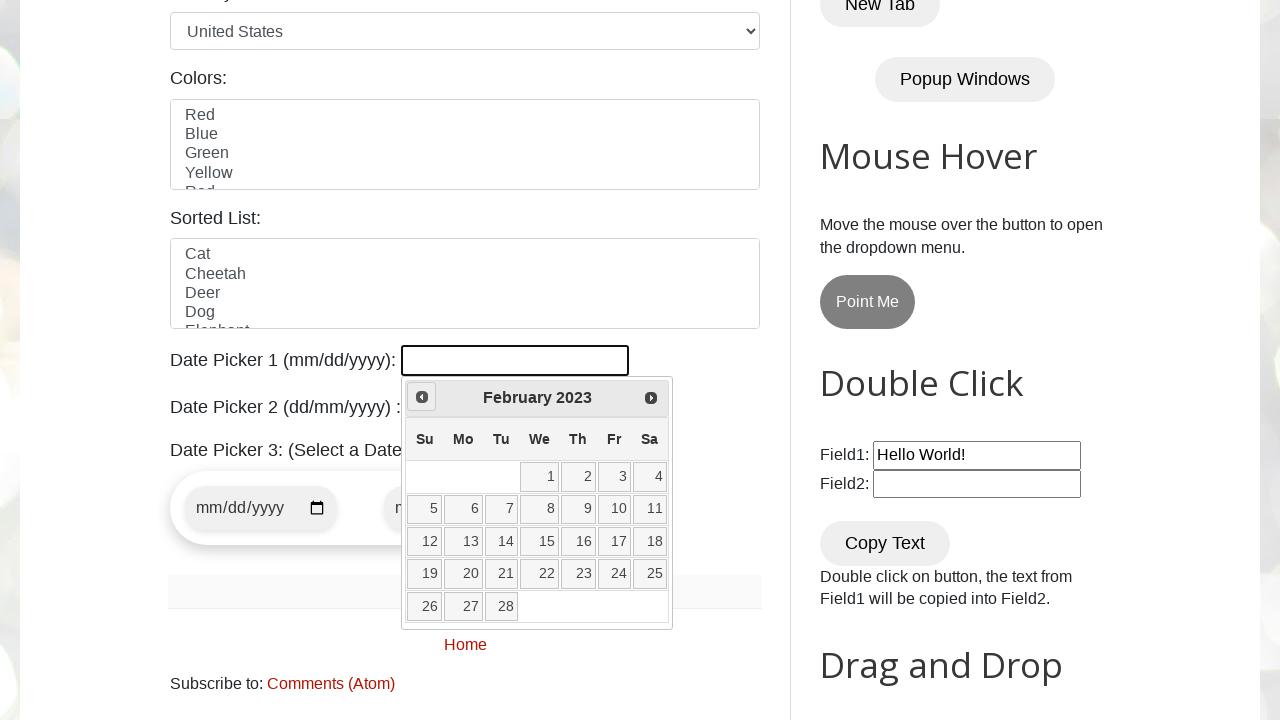

Clicked previous button to navigate backwards (currently at February 2023) at (422, 397) on xpath=//span[@class='ui-icon ui-icon-circle-triangle-w']
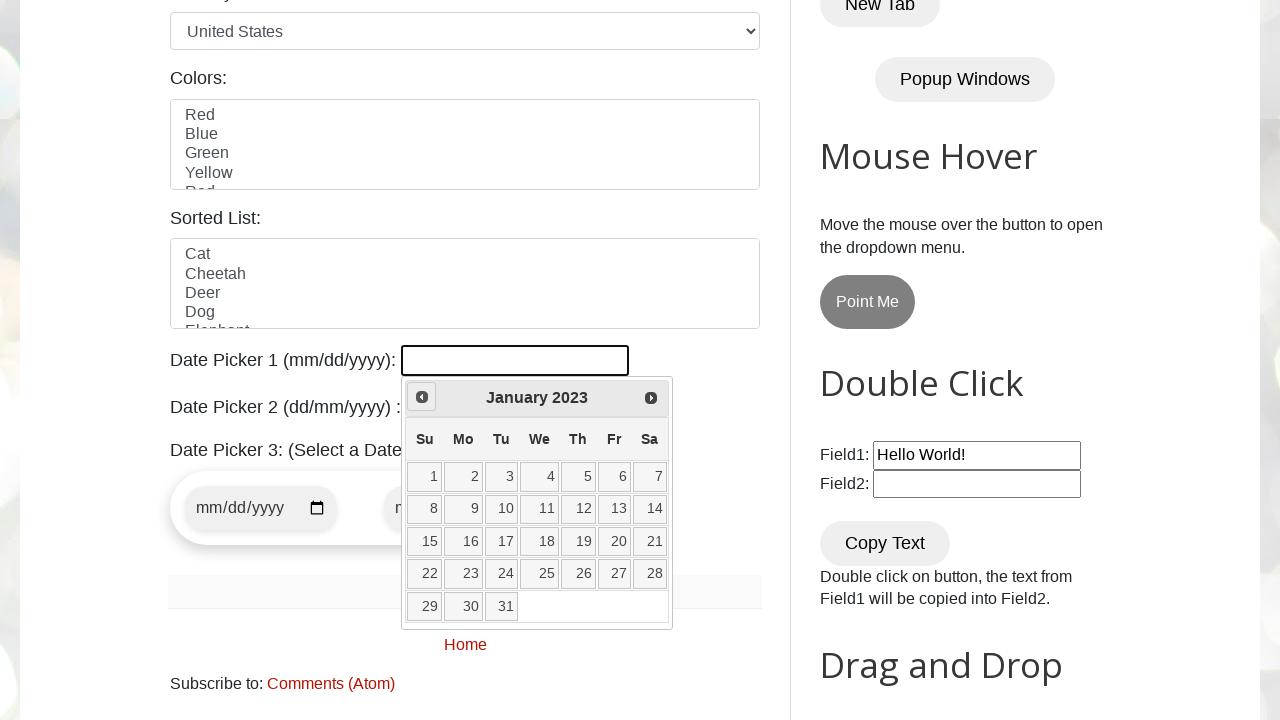

Retrieved year from datepicker
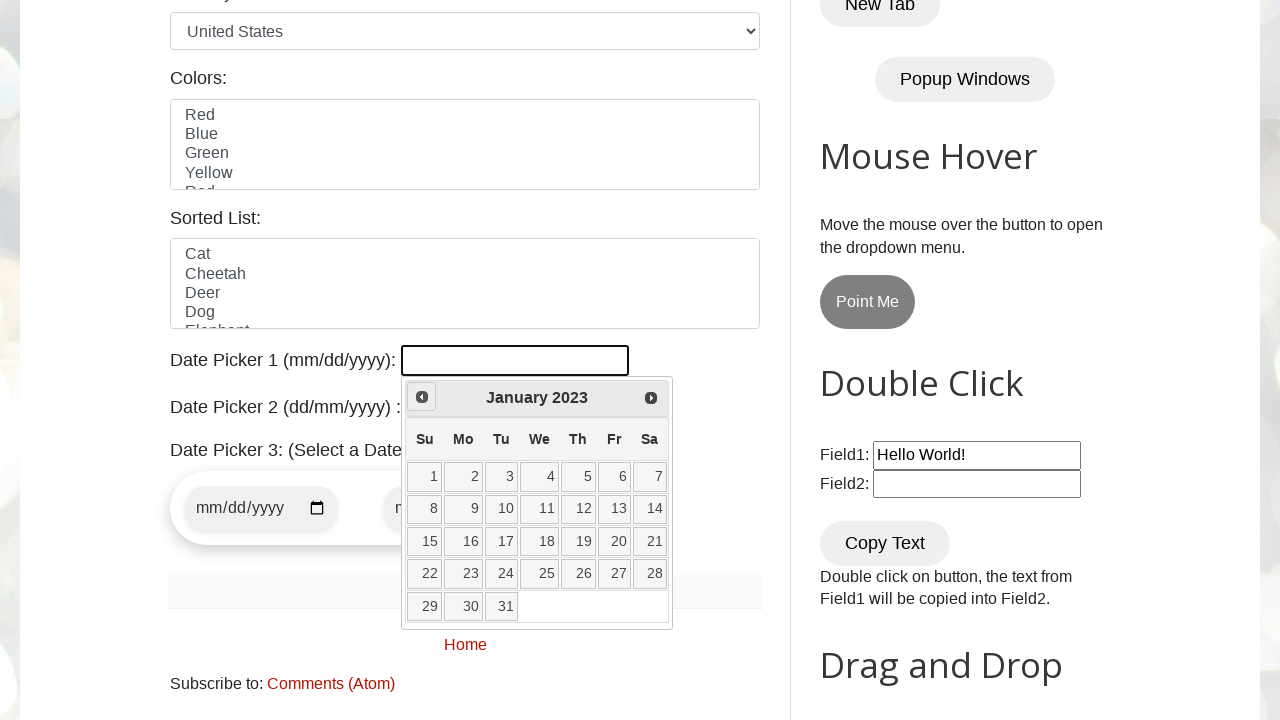

Retrieved month from datepicker
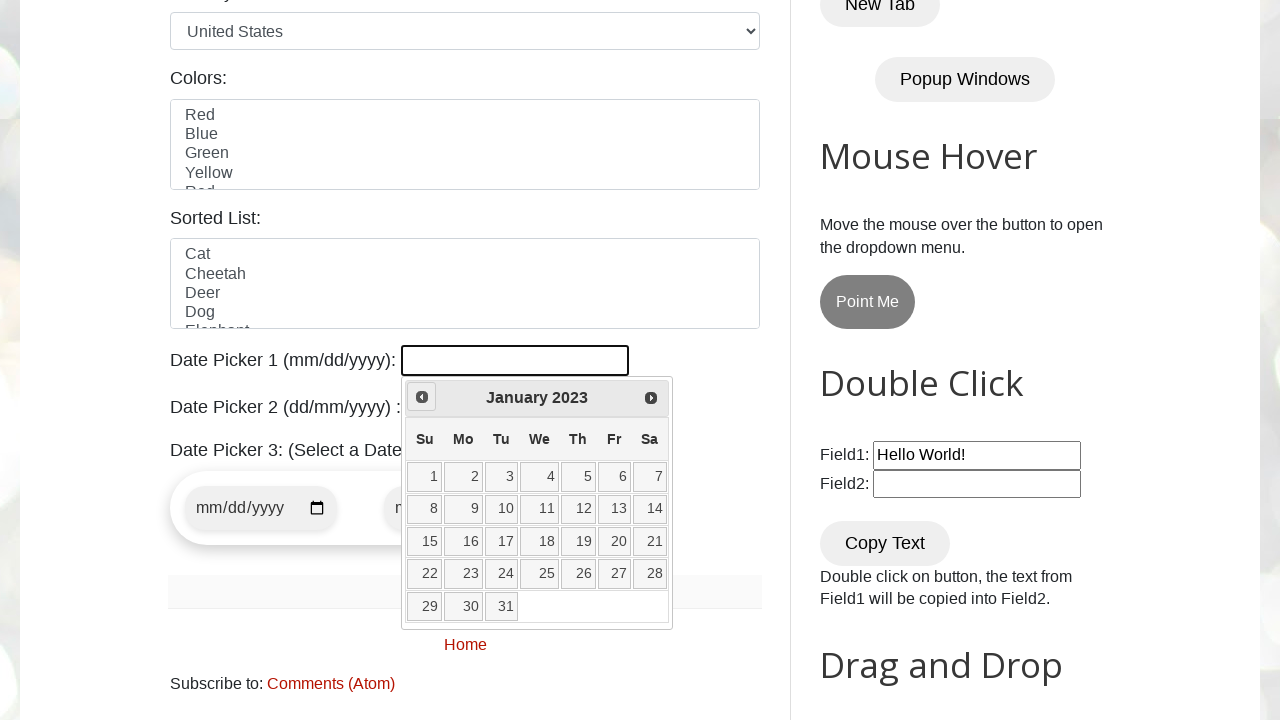

Selected date 15 from datepicker at (425, 542) on xpath=//a[@class='ui-state-default'][text()='15']
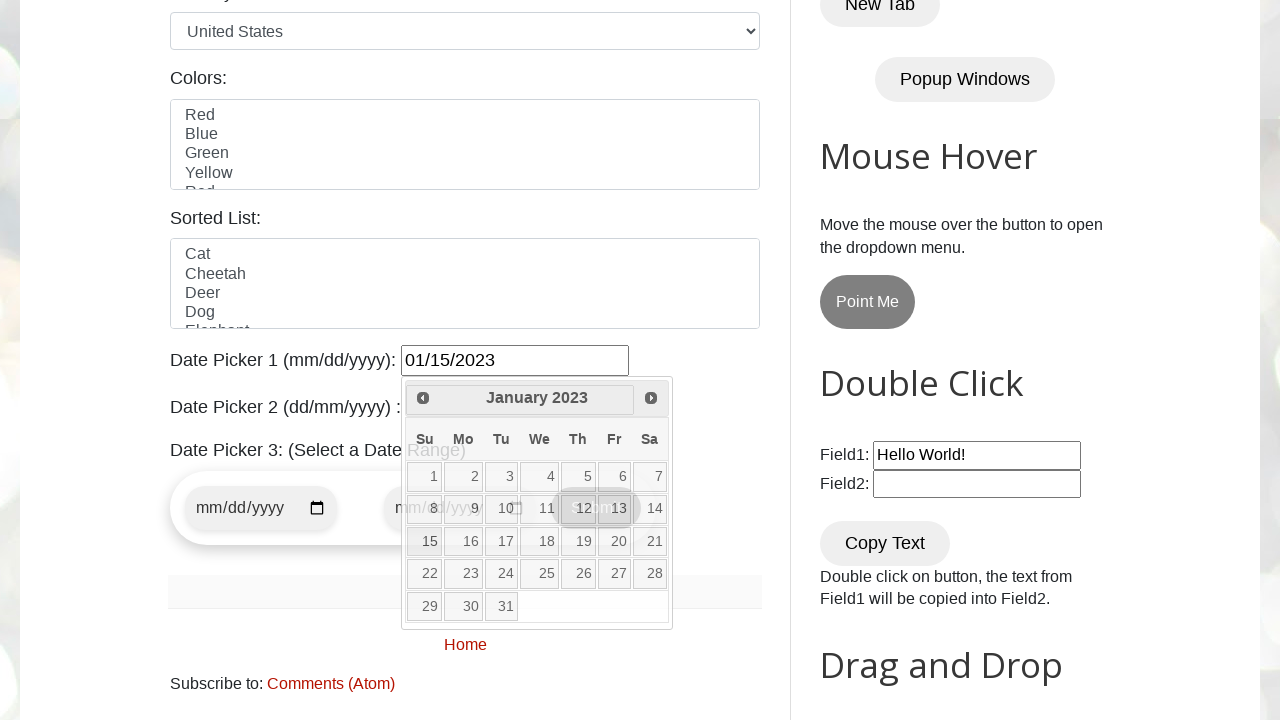

Waited for date selection to complete
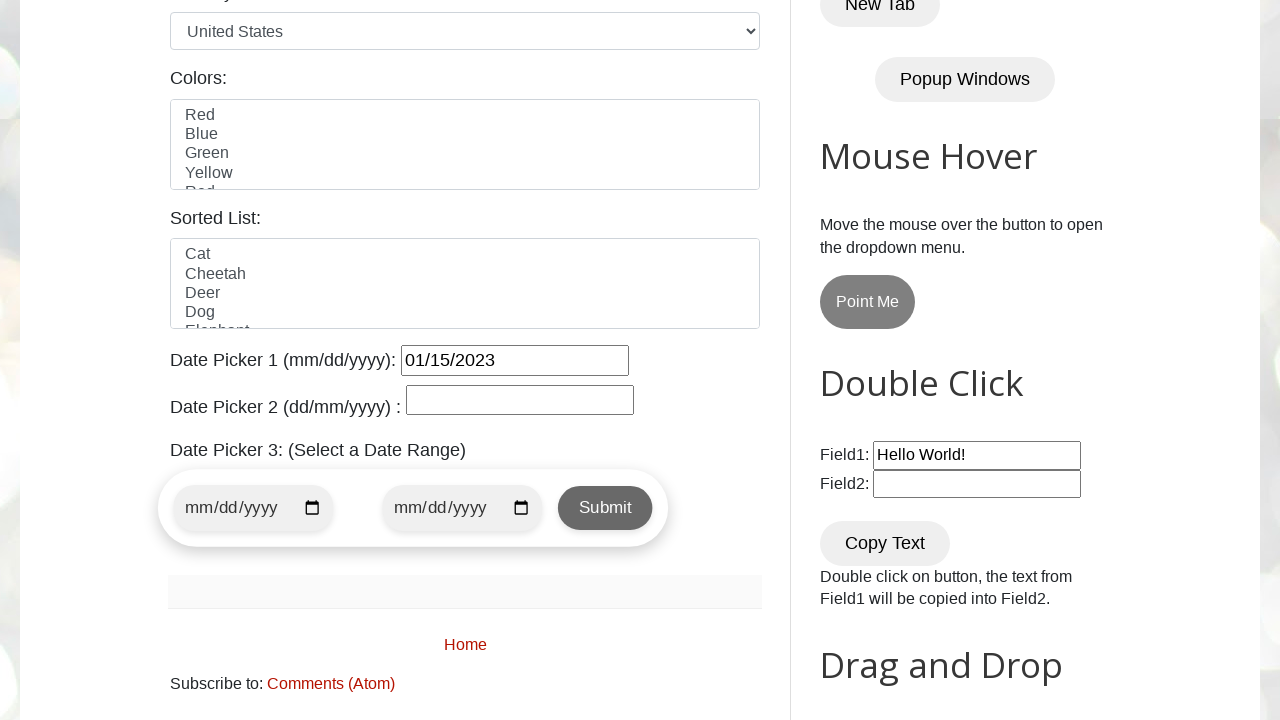

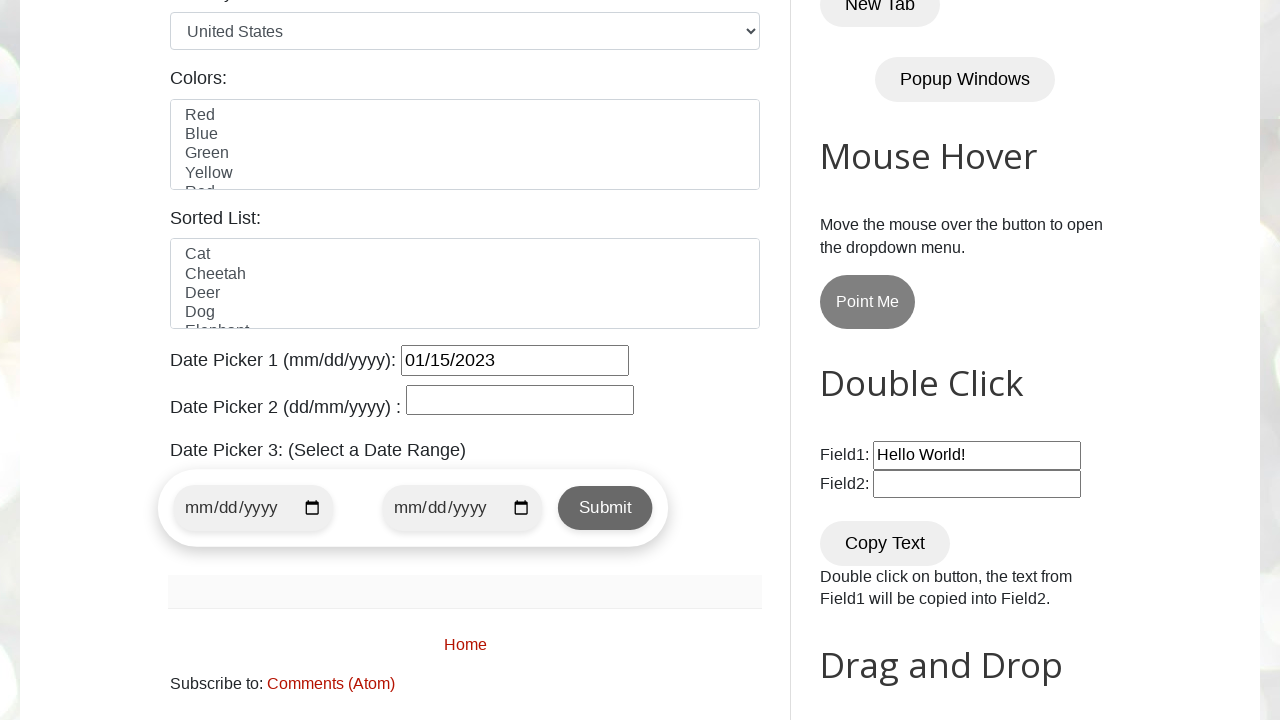